Fills out a large form by entering text into all text input fields and submitting the form

Starting URL: http://suninjuly.github.io/huge_form.html

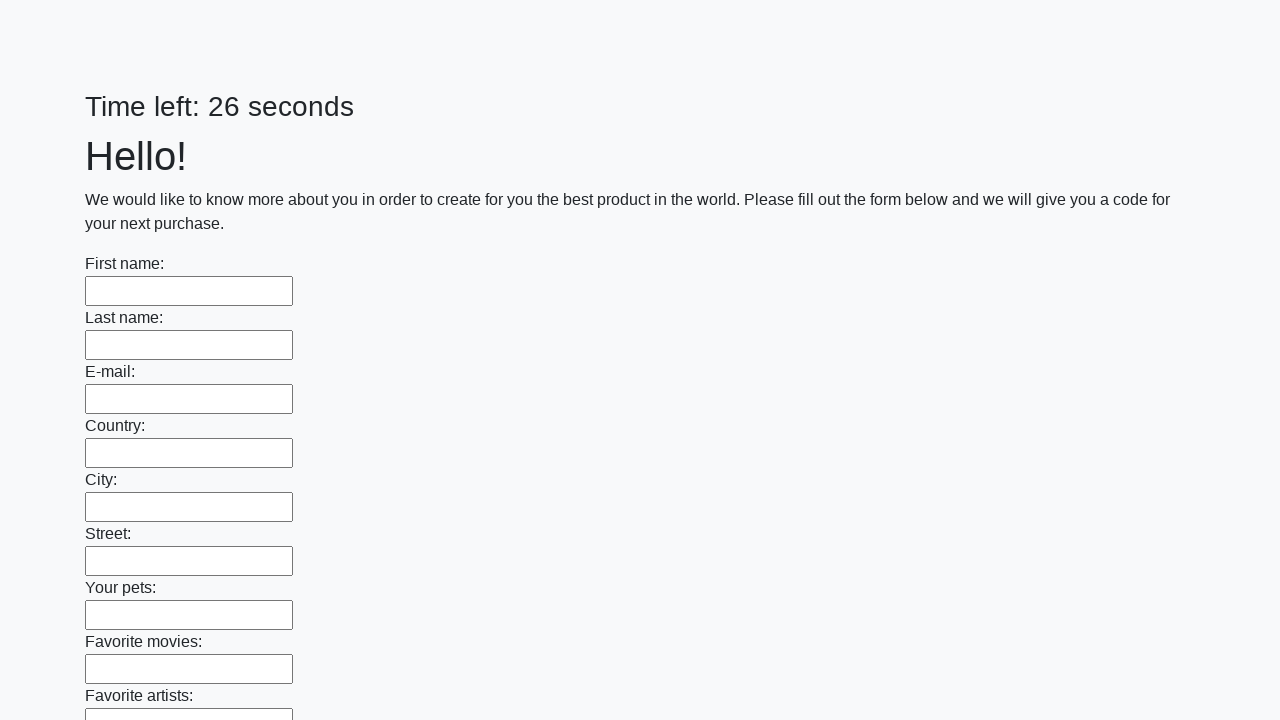

Located all text input fields in the form
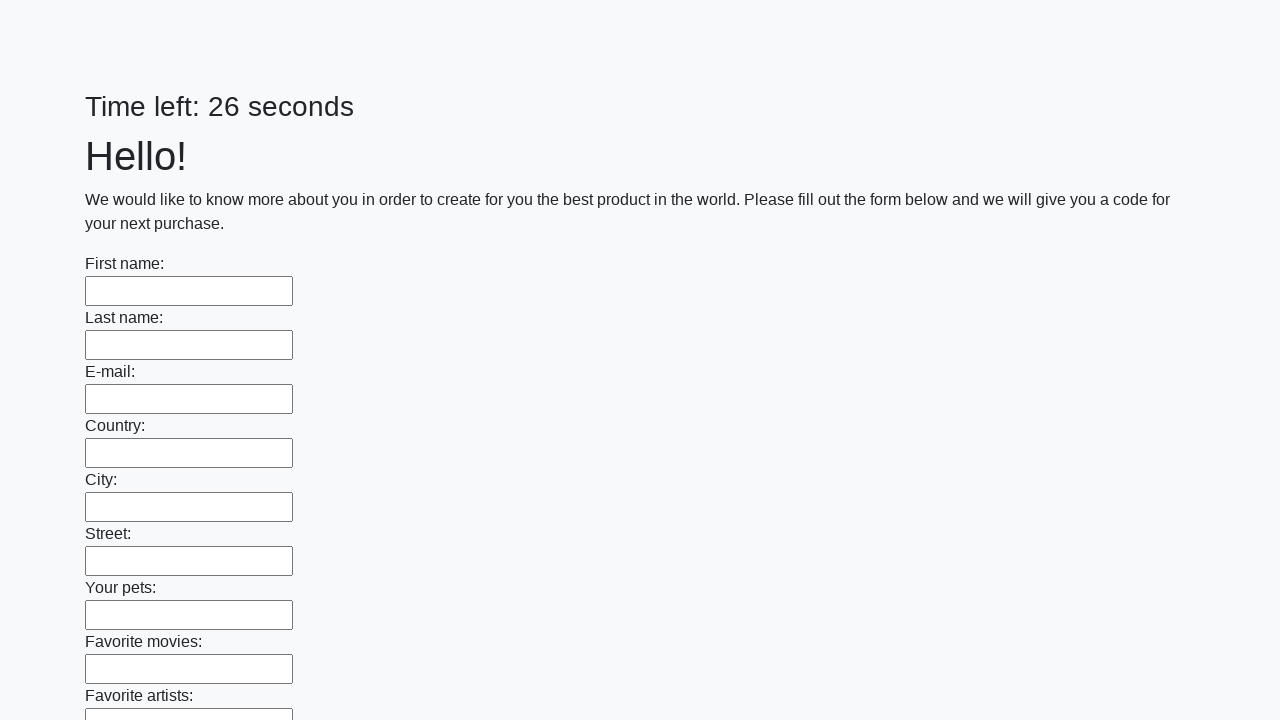

Filled a text input field with 'My answer' on input[type='text'] >> nth=0
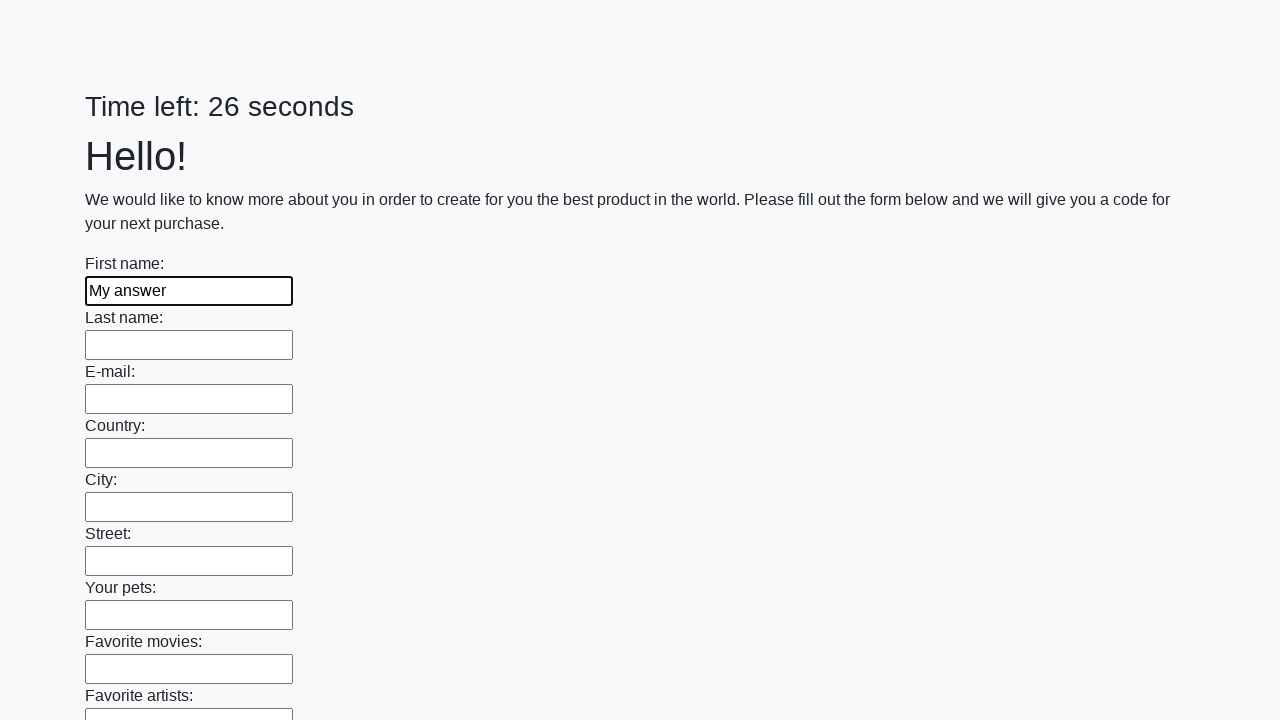

Filled a text input field with 'My answer' on input[type='text'] >> nth=1
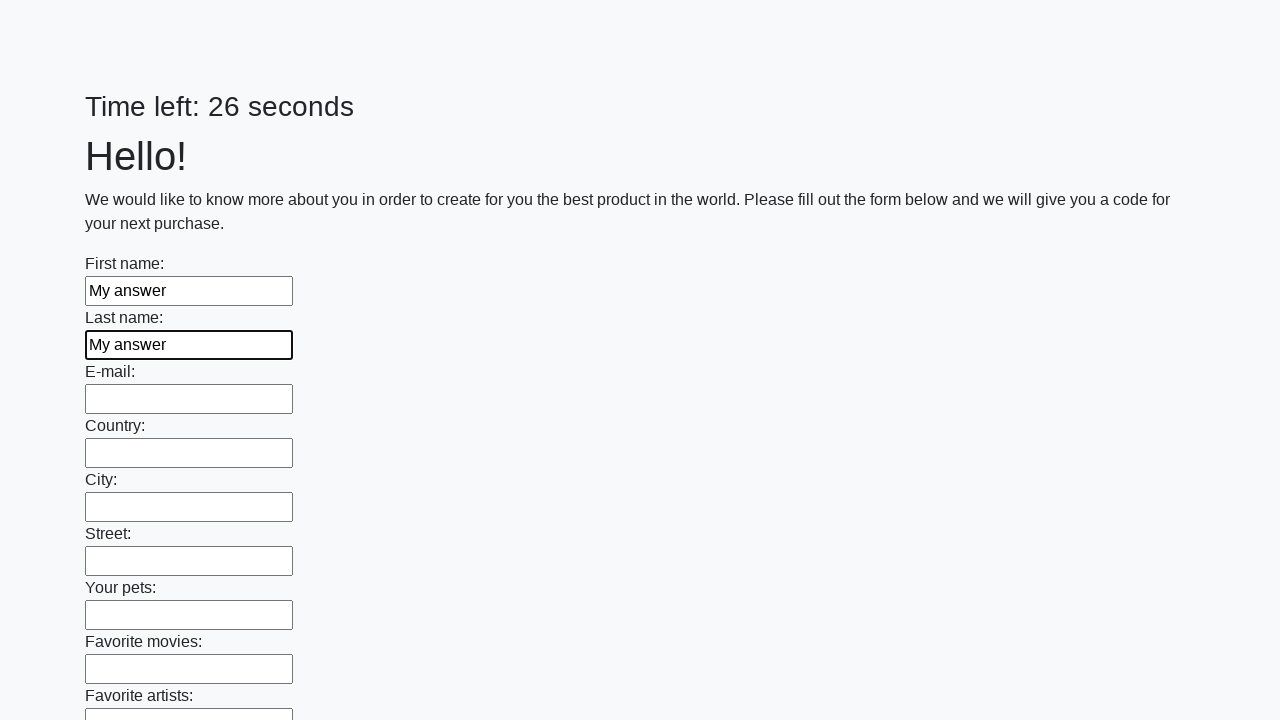

Filled a text input field with 'My answer' on input[type='text'] >> nth=2
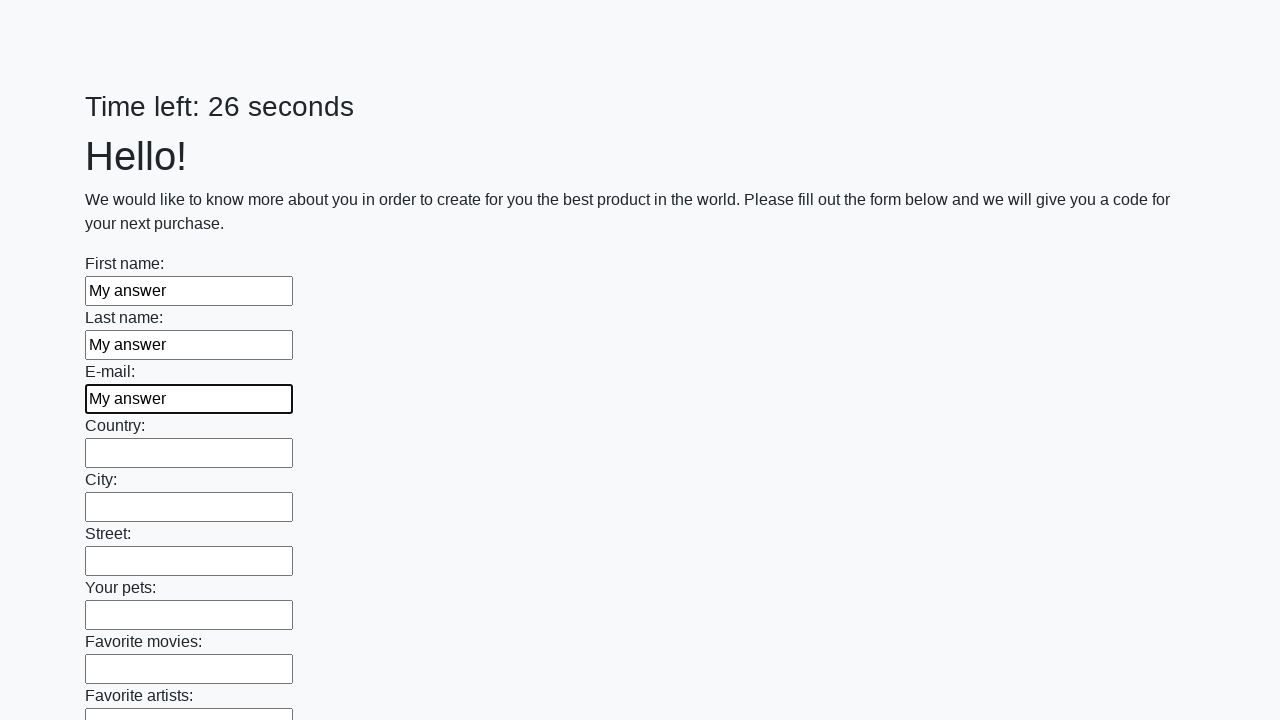

Filled a text input field with 'My answer' on input[type='text'] >> nth=3
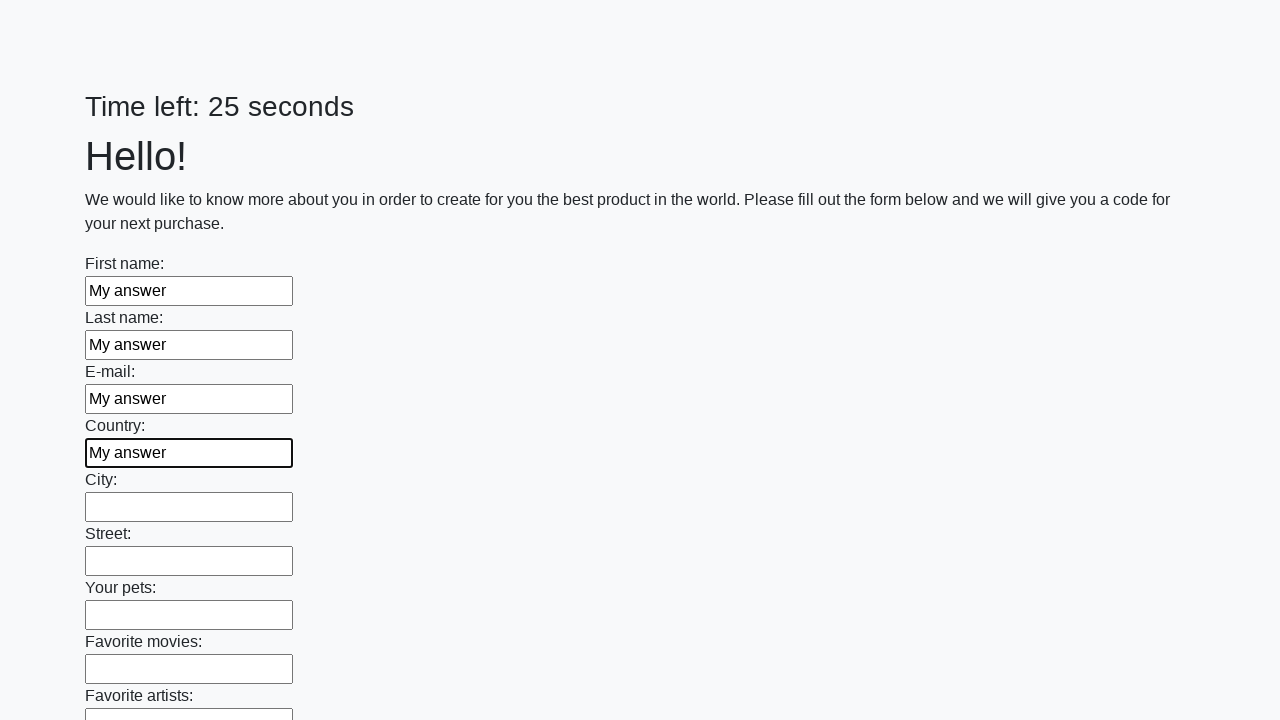

Filled a text input field with 'My answer' on input[type='text'] >> nth=4
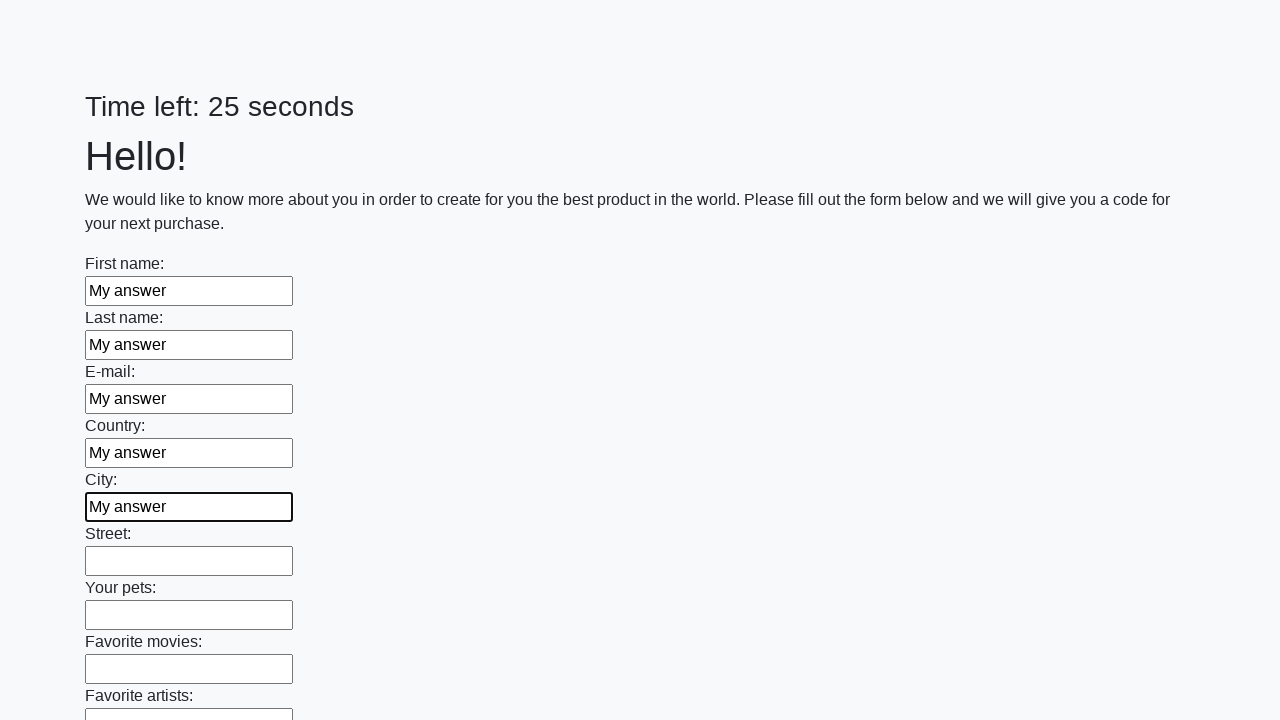

Filled a text input field with 'My answer' on input[type='text'] >> nth=5
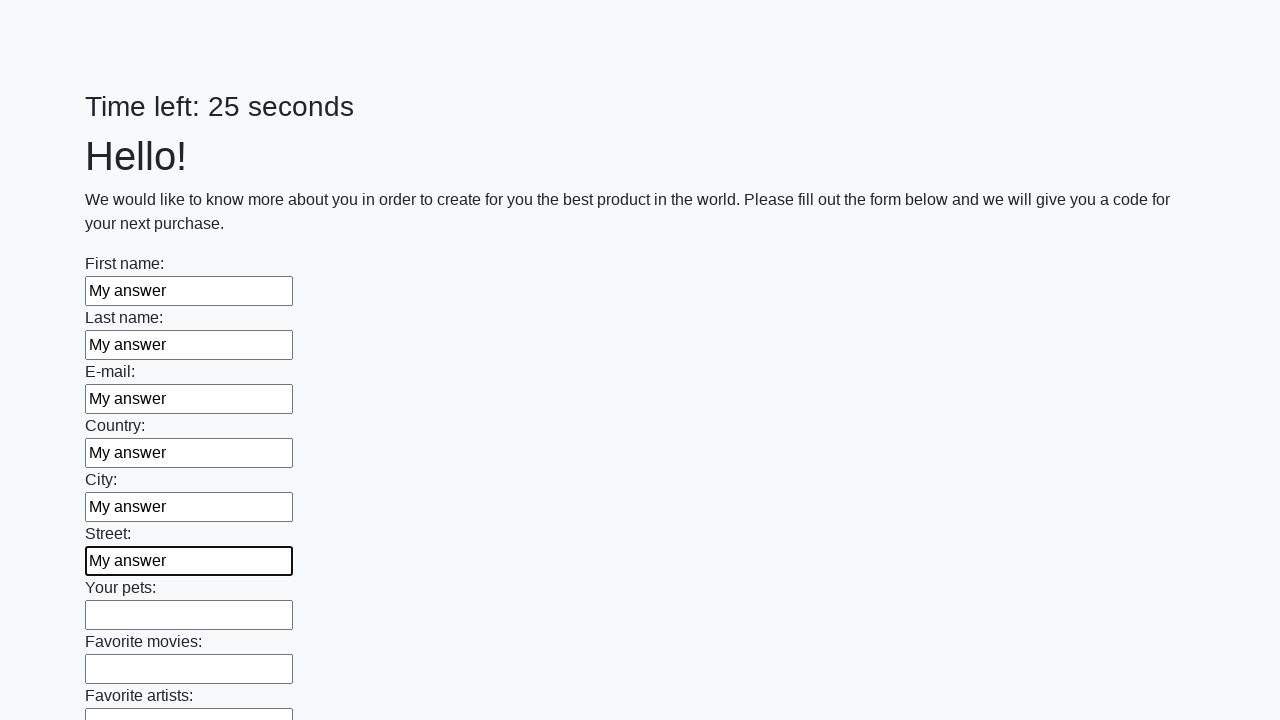

Filled a text input field with 'My answer' on input[type='text'] >> nth=6
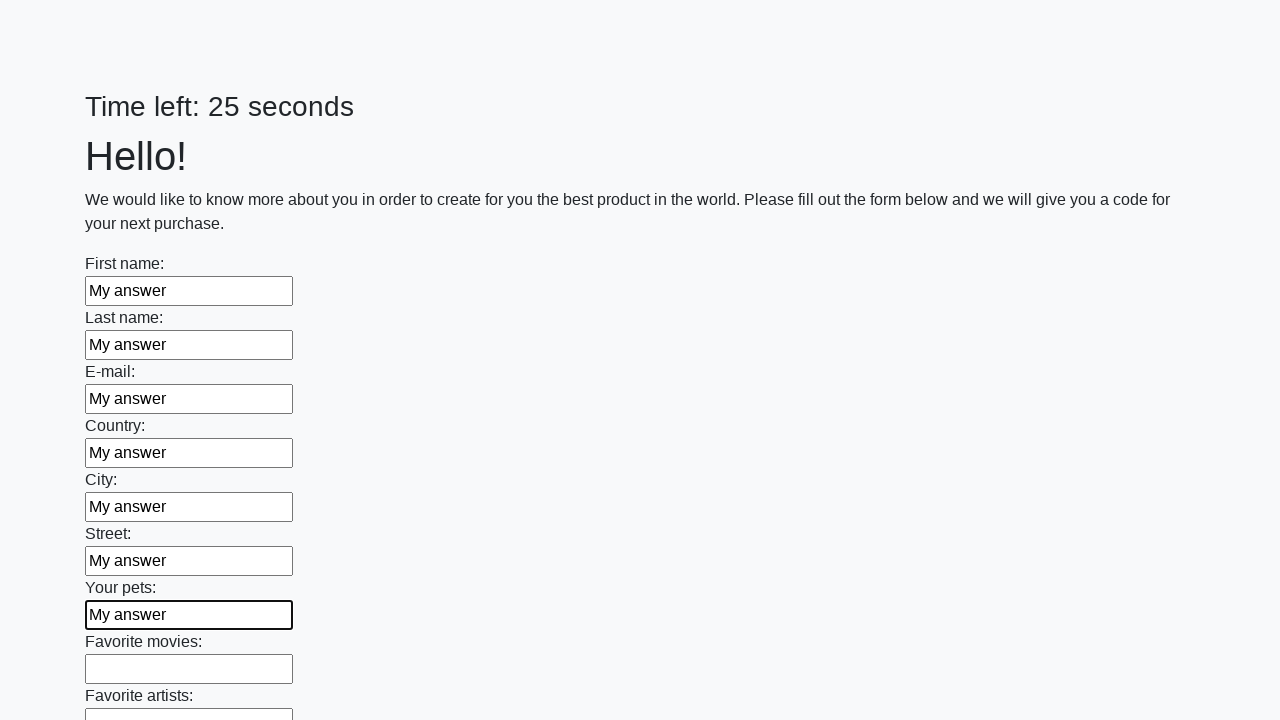

Filled a text input field with 'My answer' on input[type='text'] >> nth=7
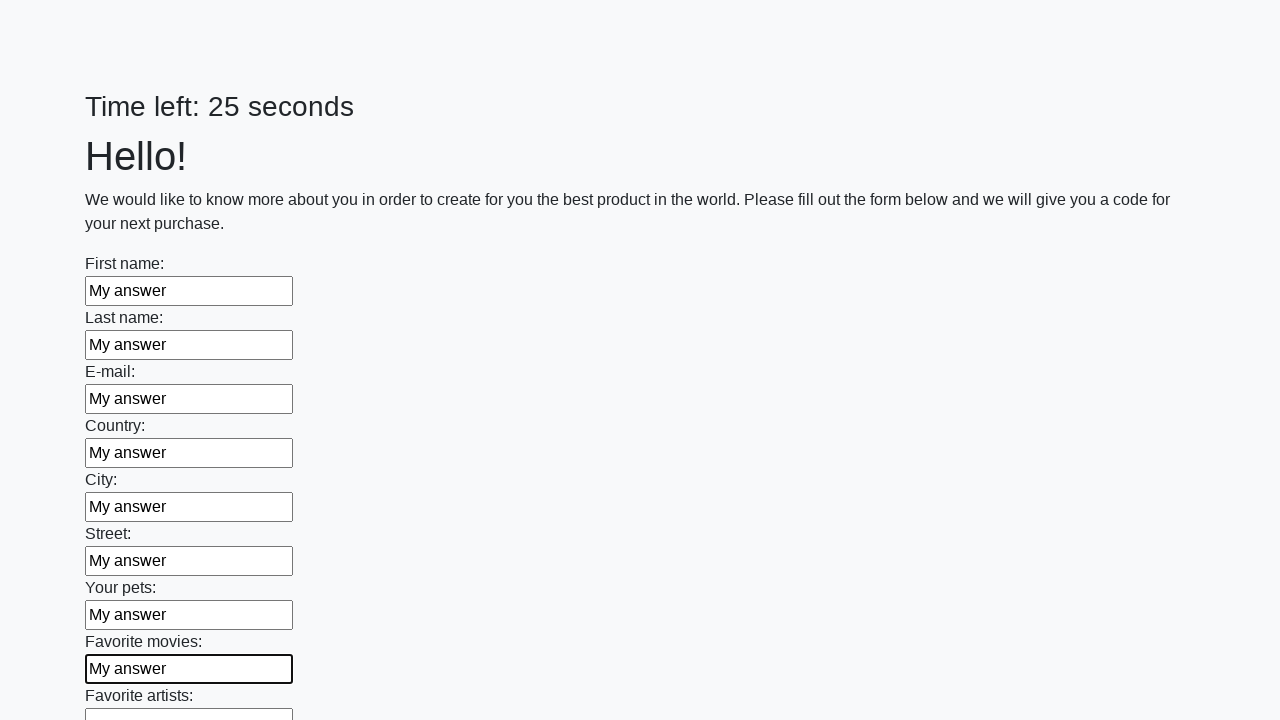

Filled a text input field with 'My answer' on input[type='text'] >> nth=8
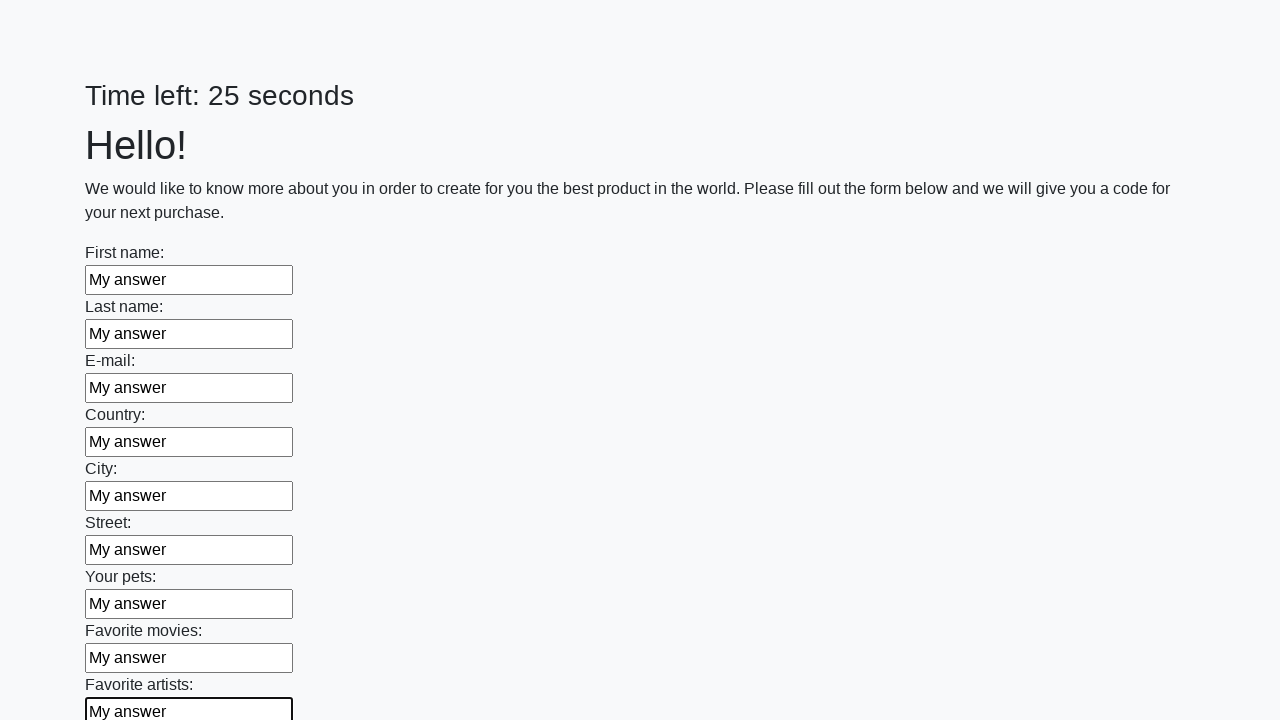

Filled a text input field with 'My answer' on input[type='text'] >> nth=9
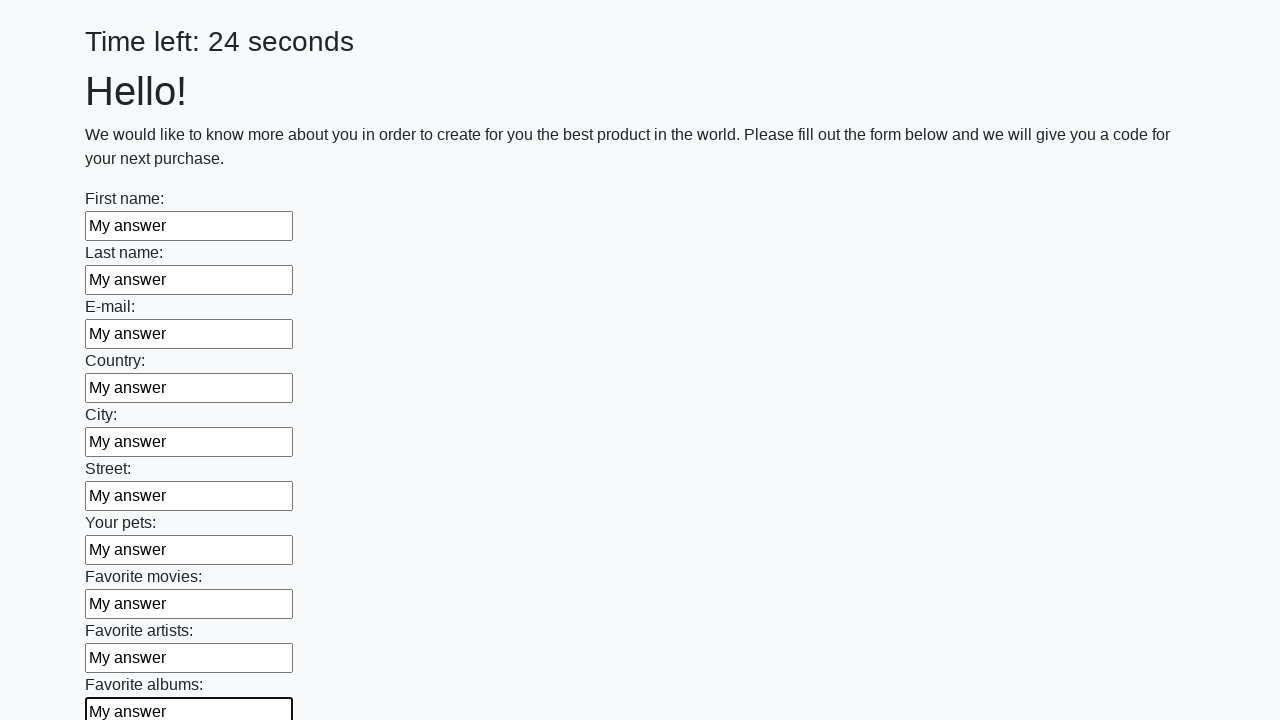

Filled a text input field with 'My answer' on input[type='text'] >> nth=10
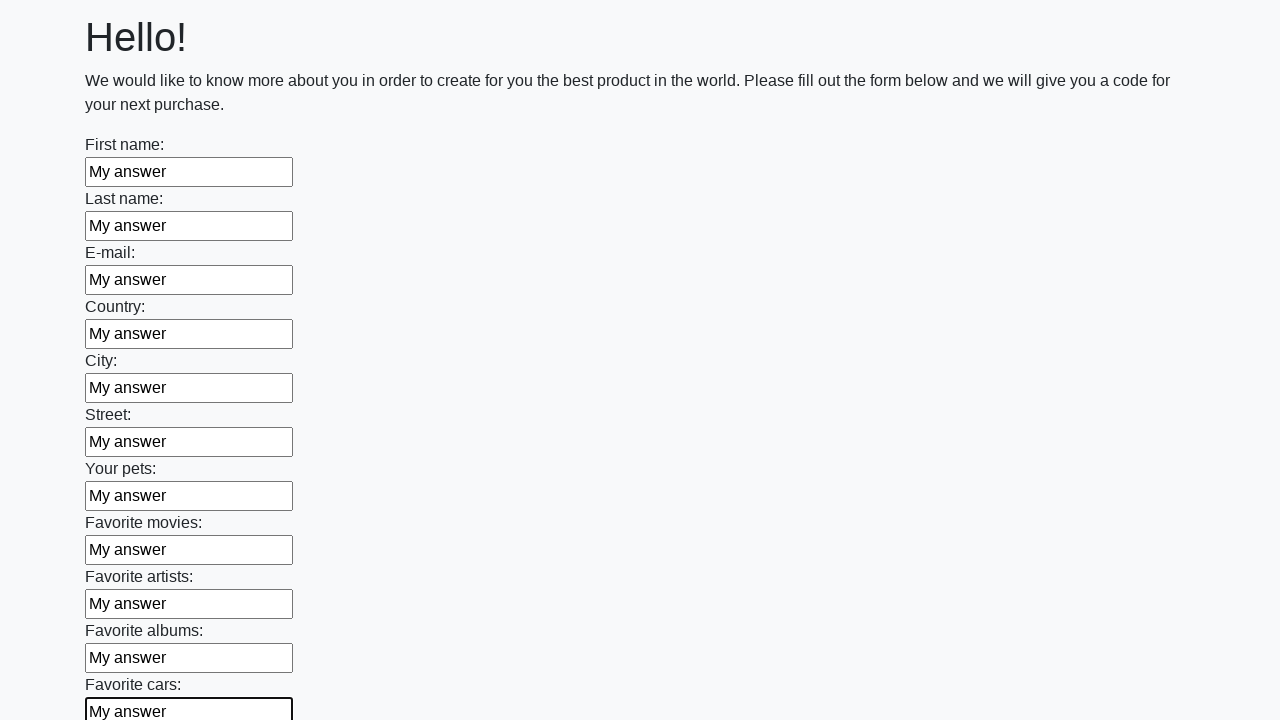

Filled a text input field with 'My answer' on input[type='text'] >> nth=11
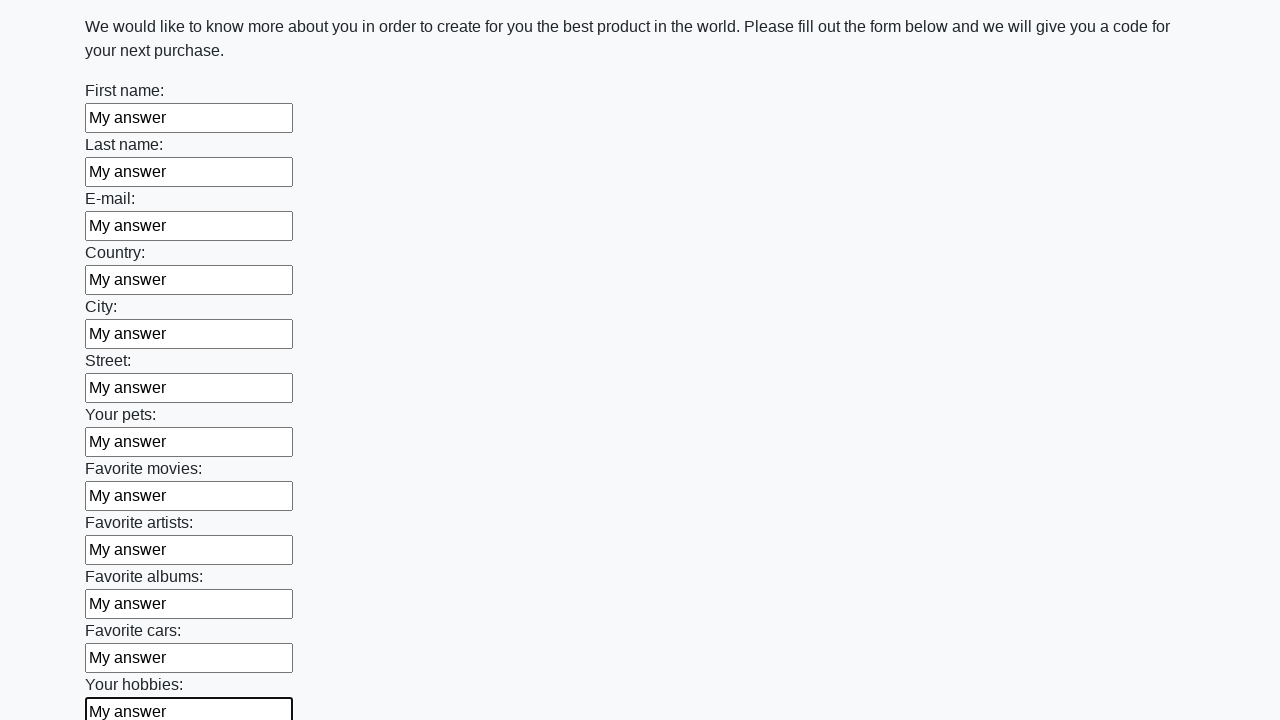

Filled a text input field with 'My answer' on input[type='text'] >> nth=12
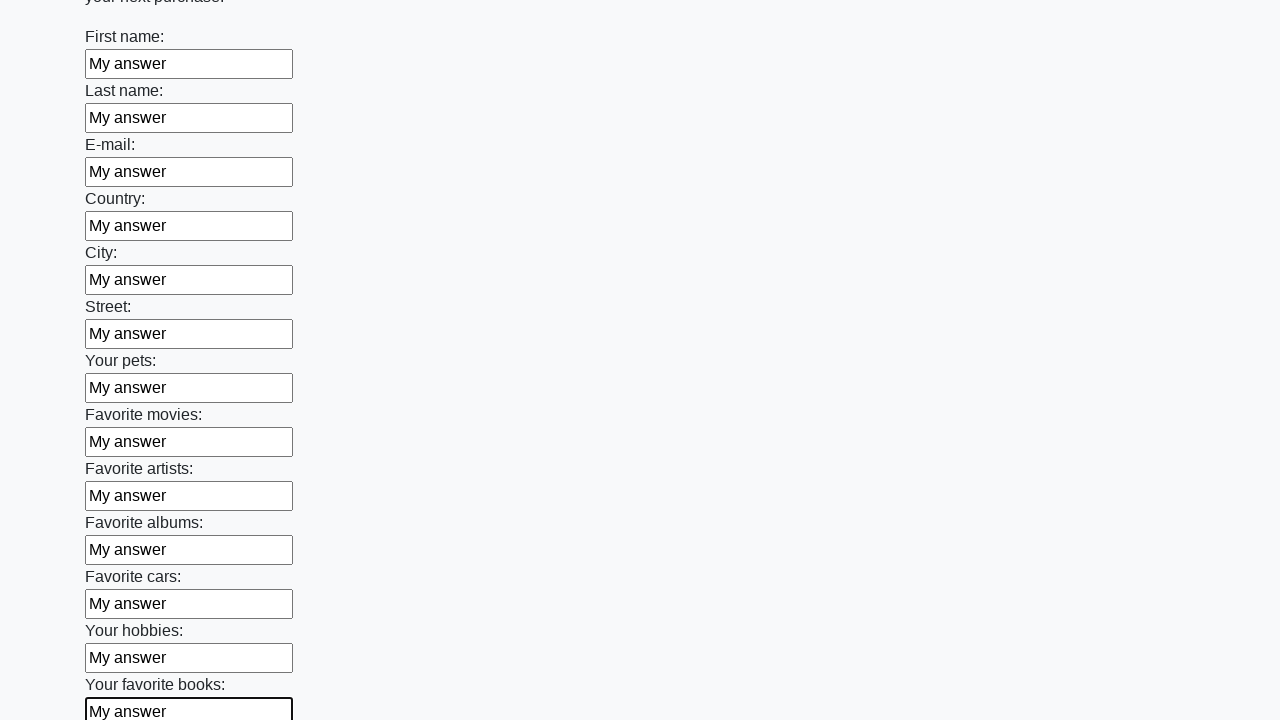

Filled a text input field with 'My answer' on input[type='text'] >> nth=13
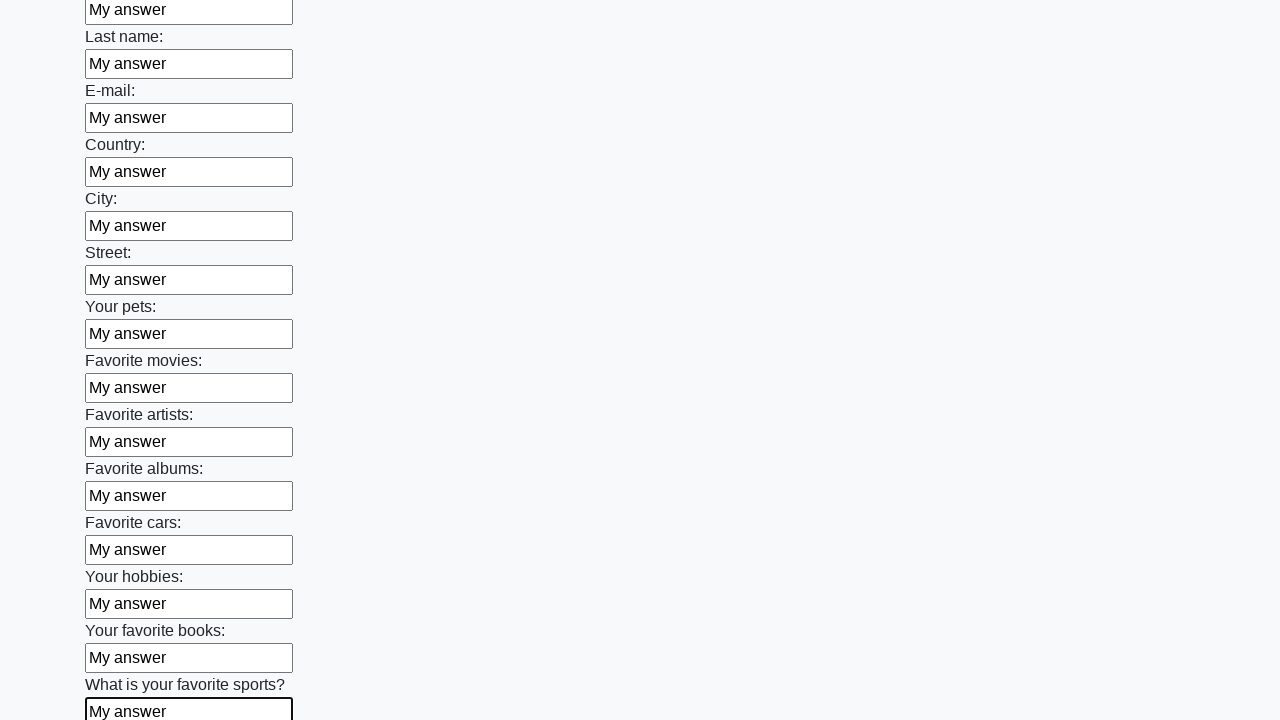

Filled a text input field with 'My answer' on input[type='text'] >> nth=14
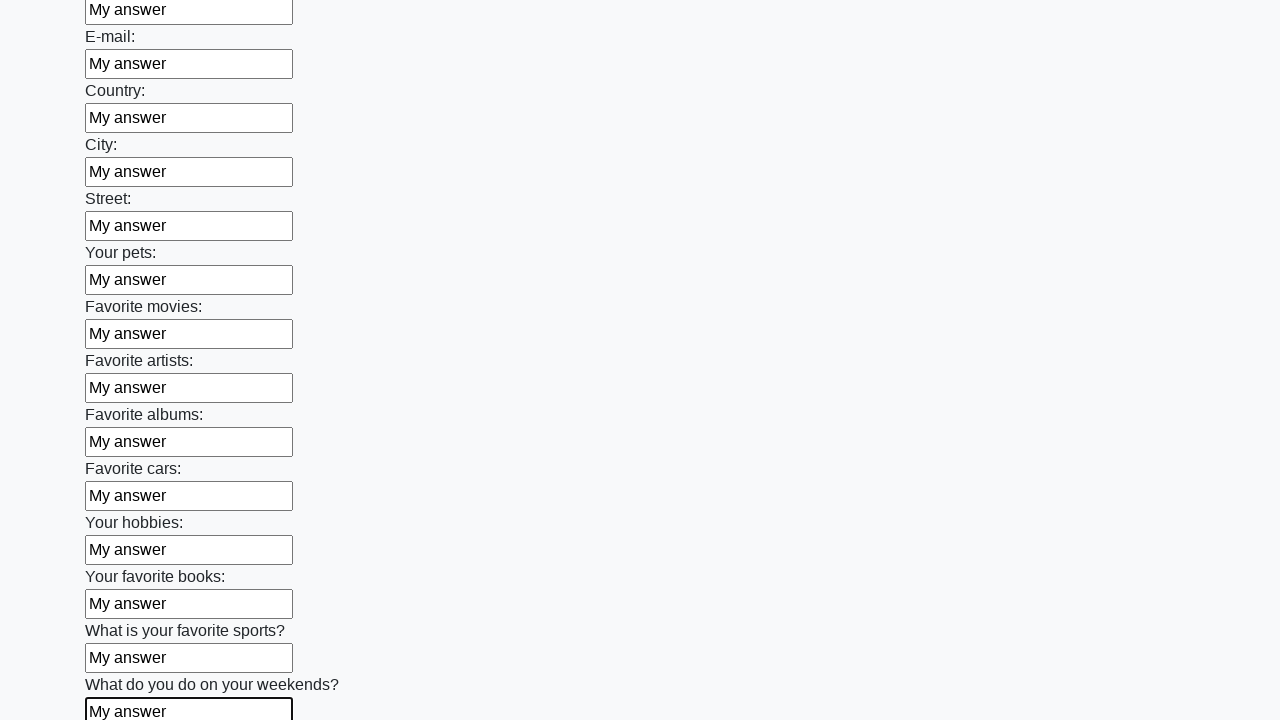

Filled a text input field with 'My answer' on input[type='text'] >> nth=15
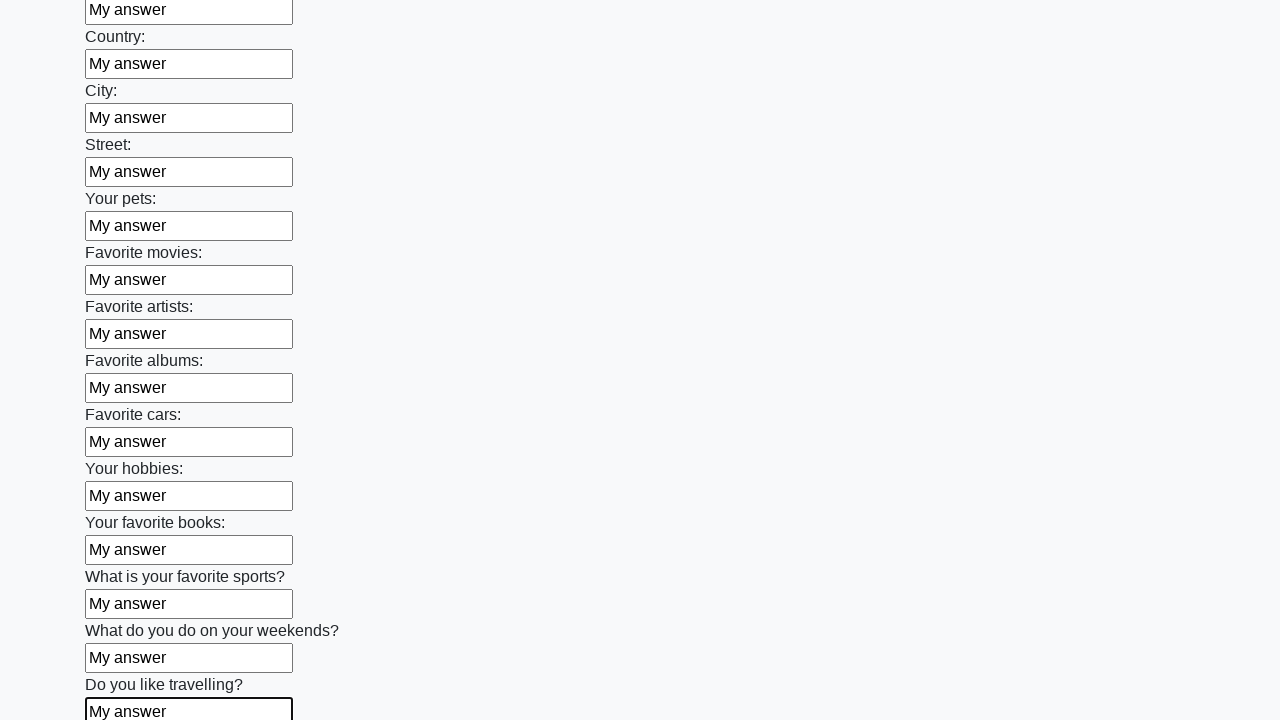

Filled a text input field with 'My answer' on input[type='text'] >> nth=16
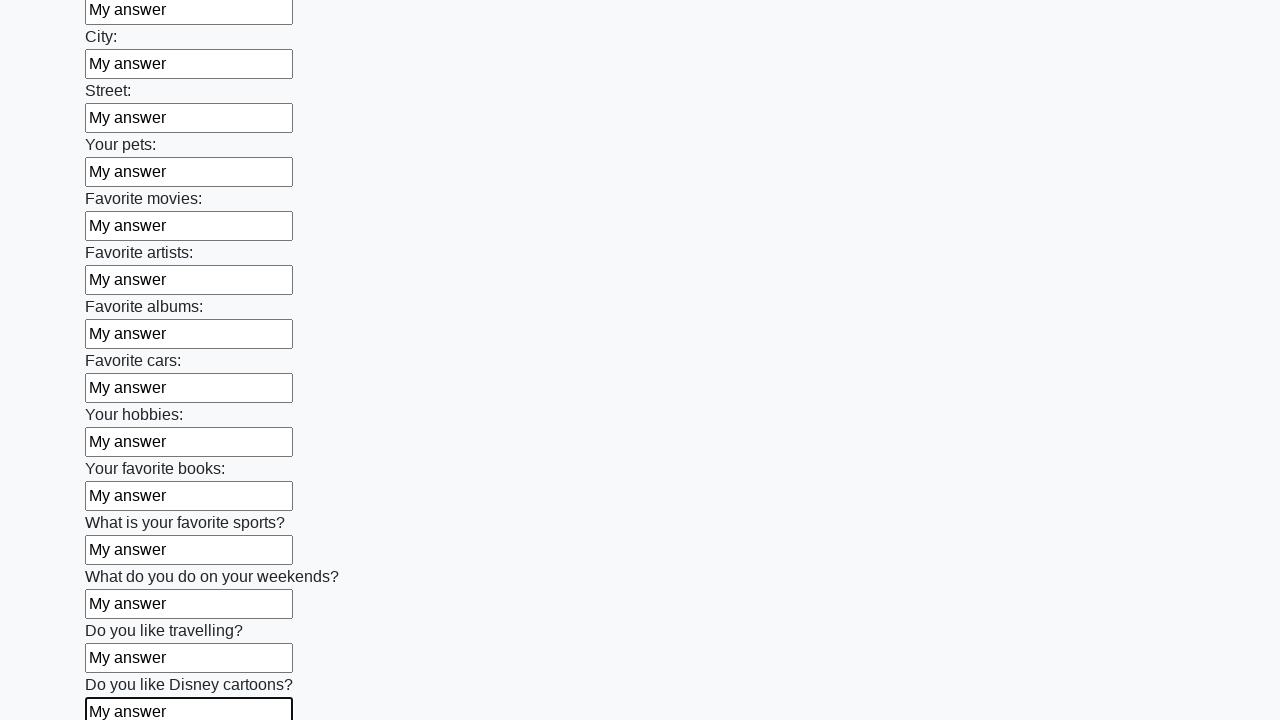

Filled a text input field with 'My answer' on input[type='text'] >> nth=17
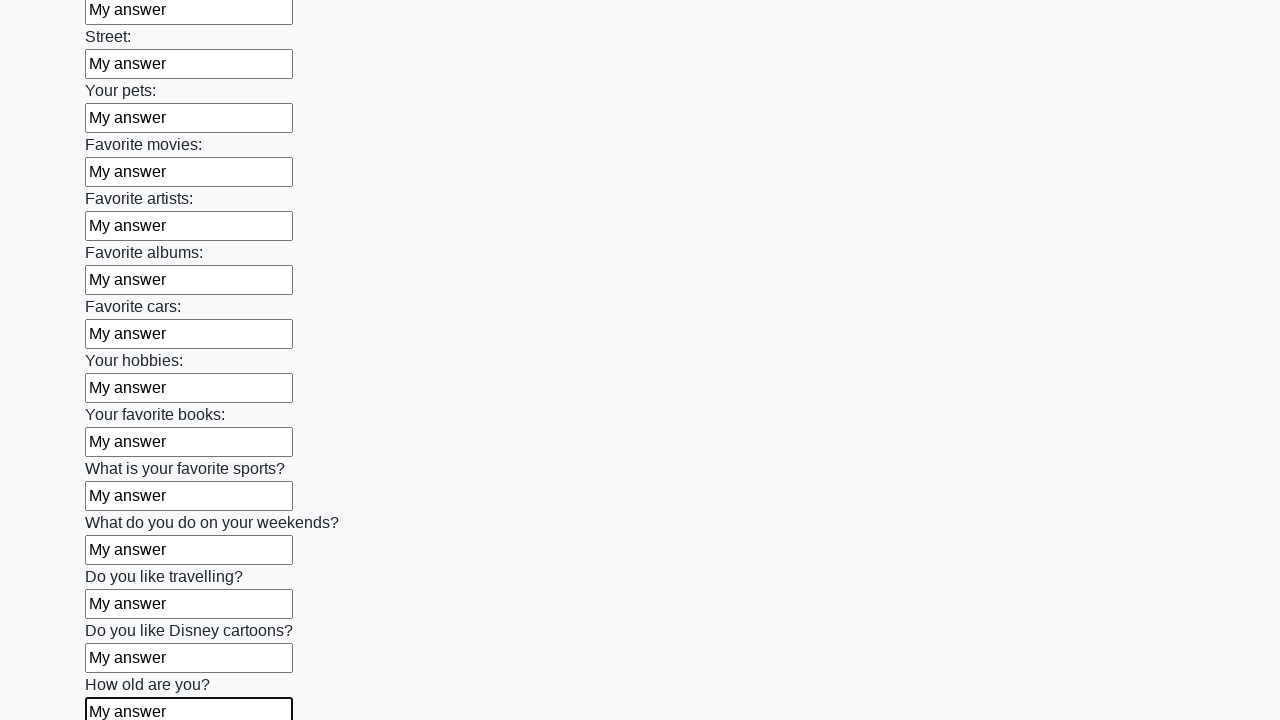

Filled a text input field with 'My answer' on input[type='text'] >> nth=18
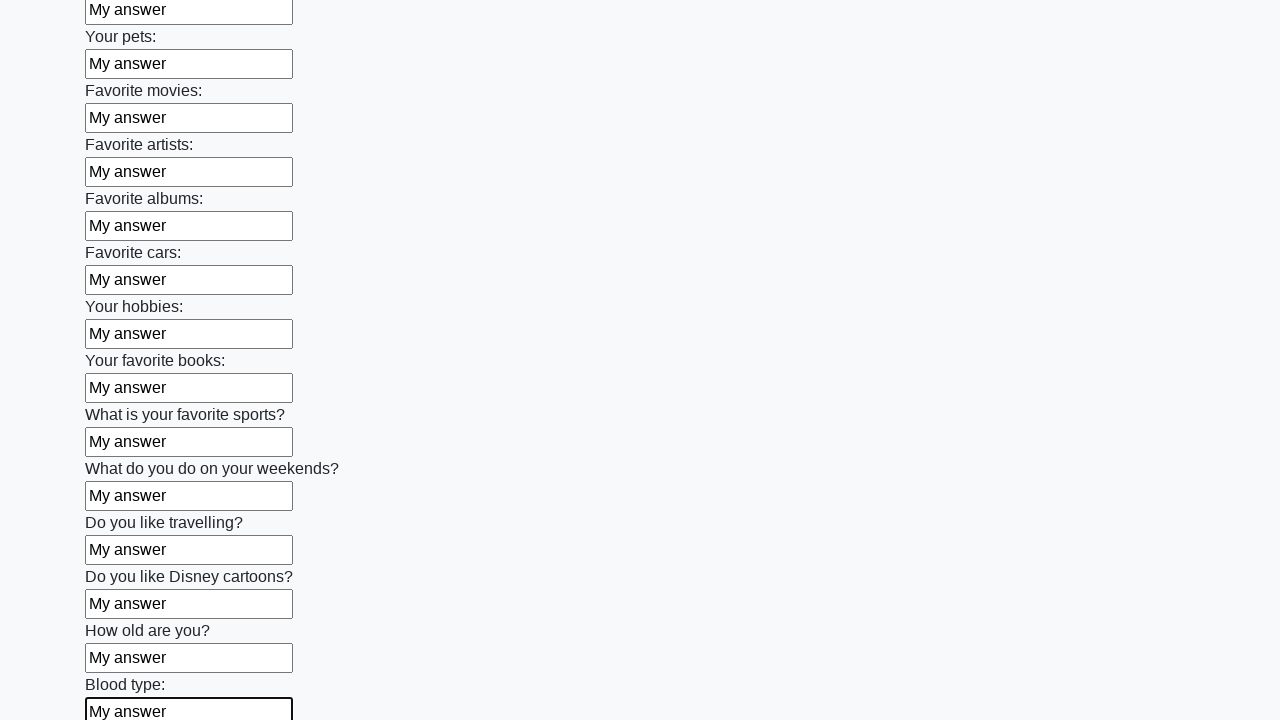

Filled a text input field with 'My answer' on input[type='text'] >> nth=19
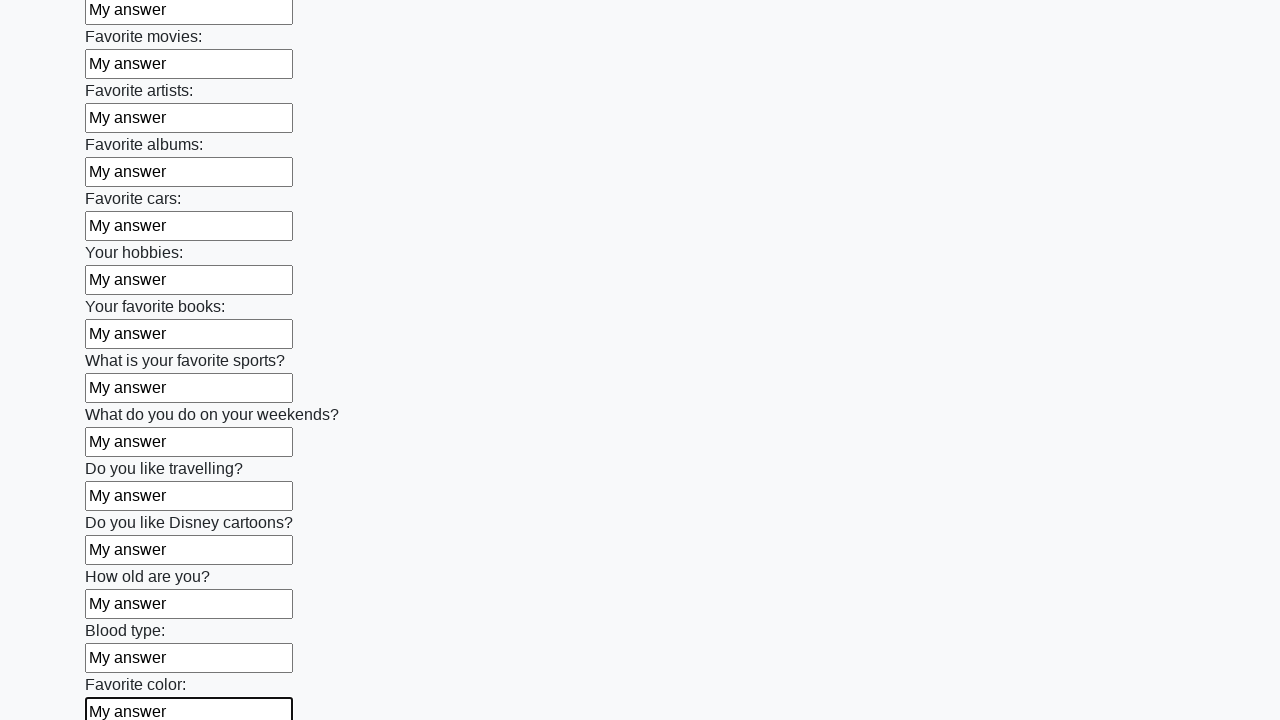

Filled a text input field with 'My answer' on input[type='text'] >> nth=20
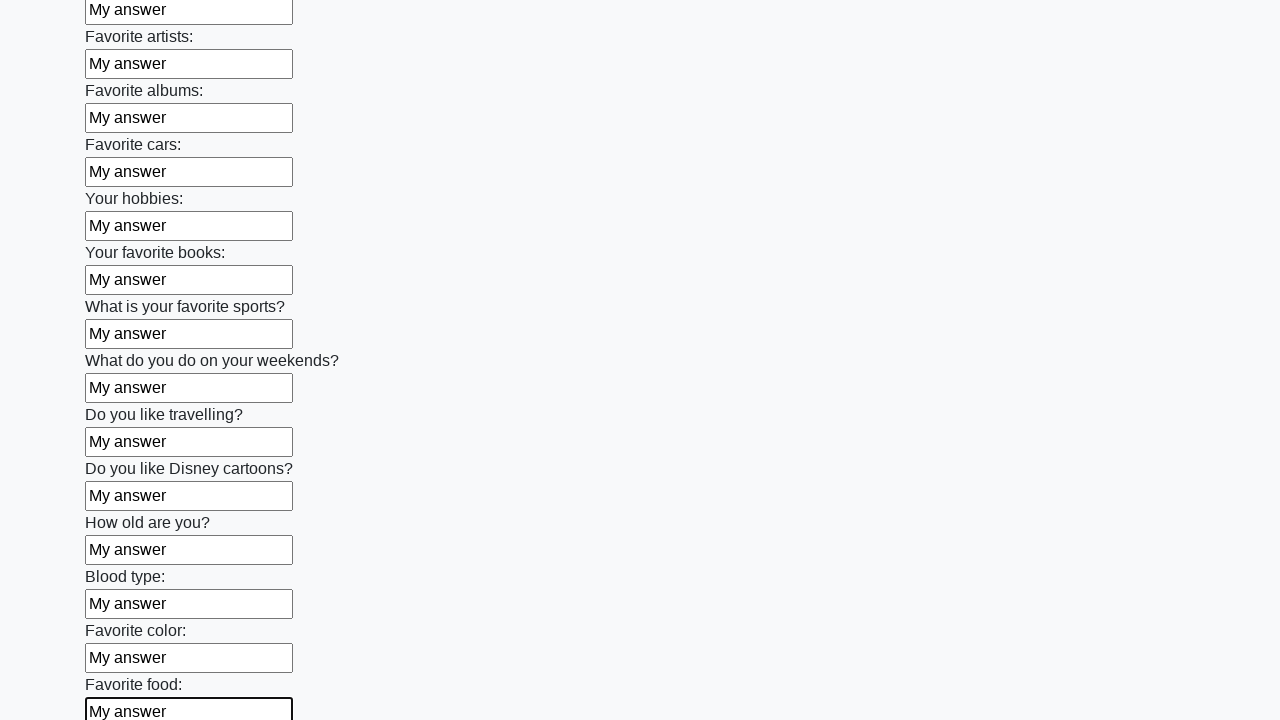

Filled a text input field with 'My answer' on input[type='text'] >> nth=21
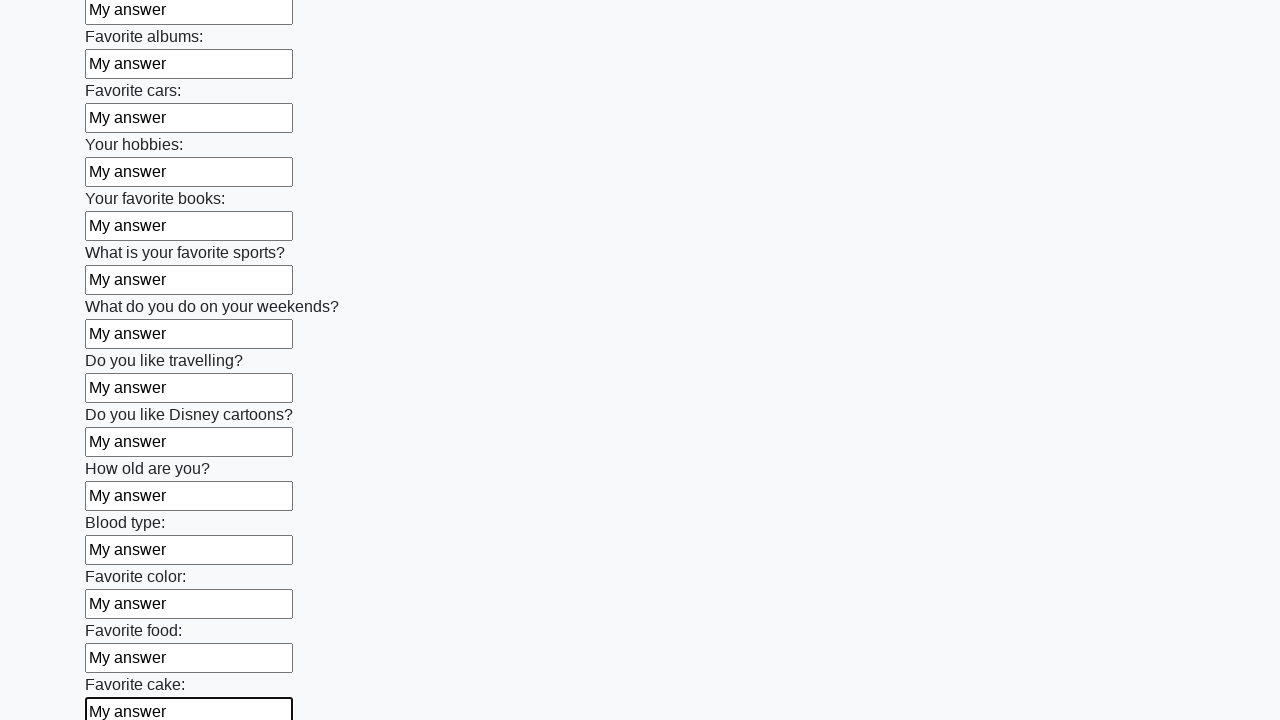

Filled a text input field with 'My answer' on input[type='text'] >> nth=22
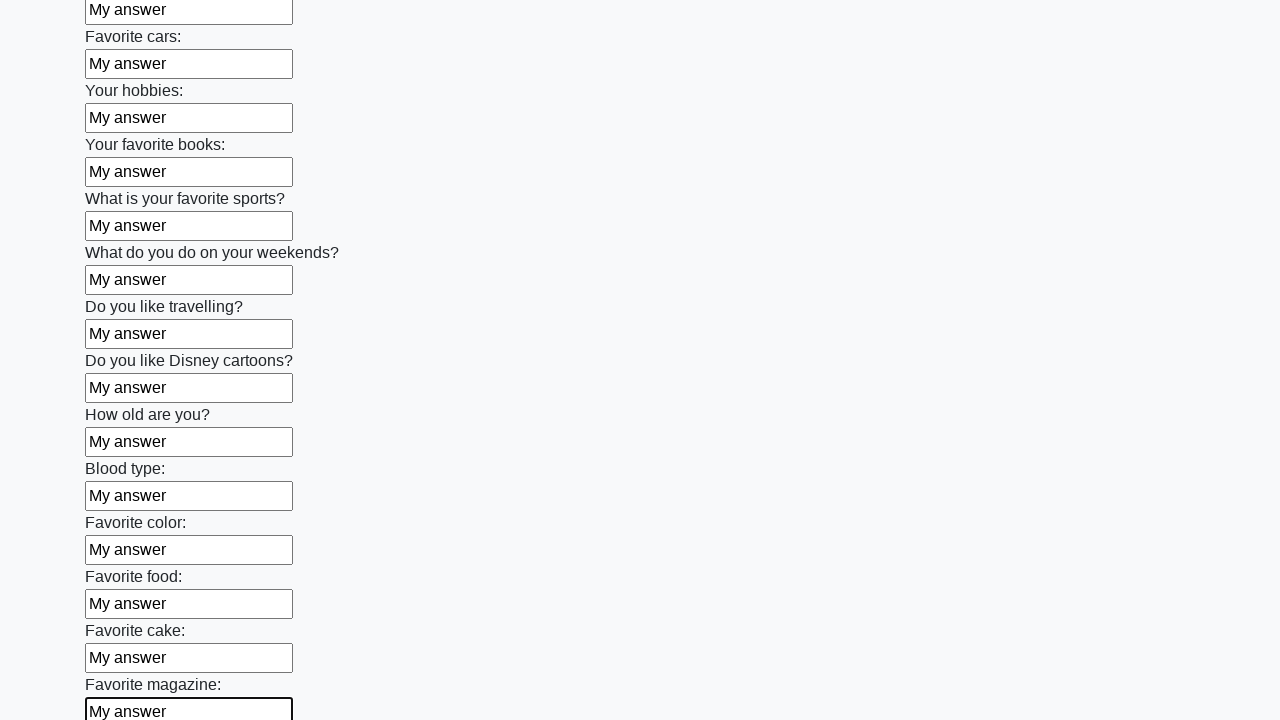

Filled a text input field with 'My answer' on input[type='text'] >> nth=23
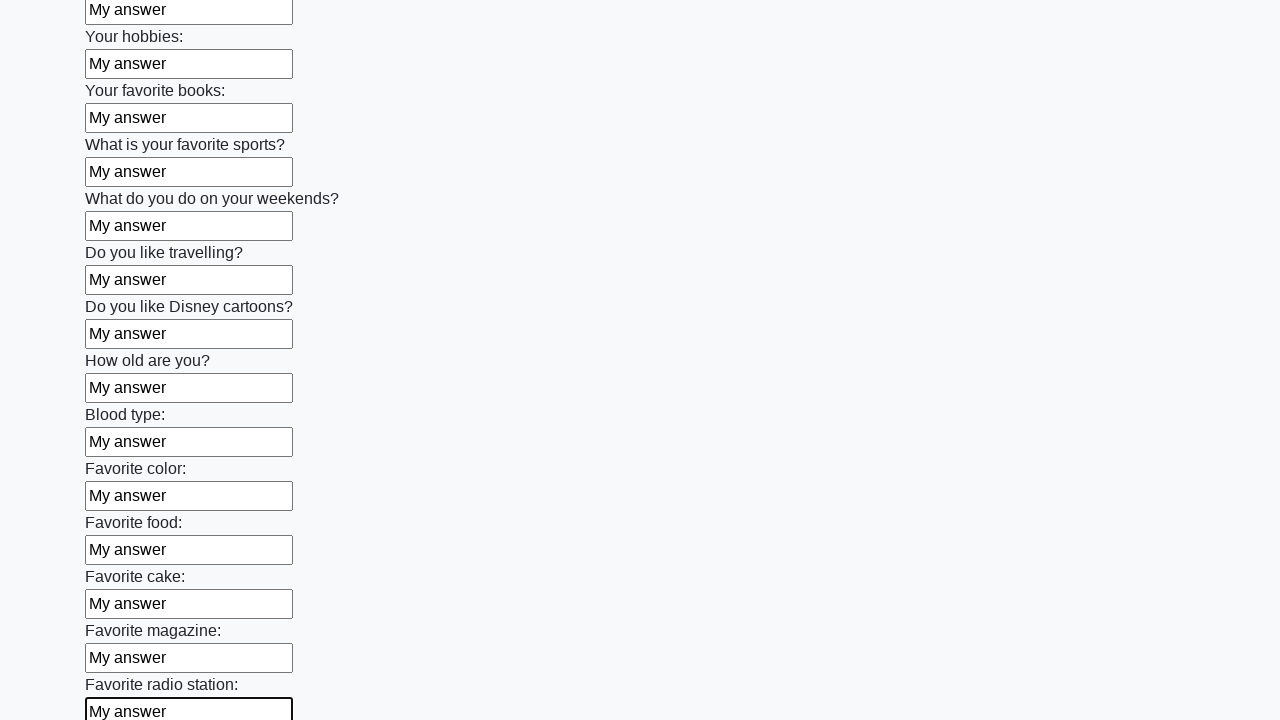

Filled a text input field with 'My answer' on input[type='text'] >> nth=24
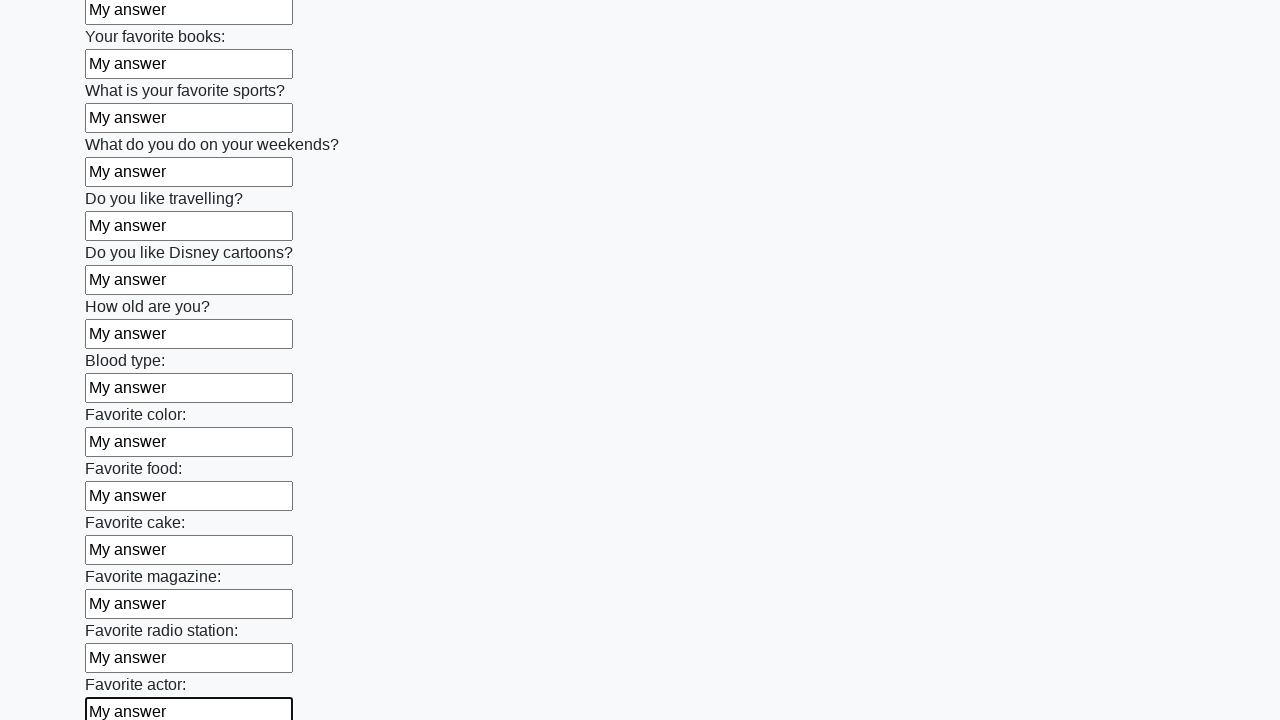

Filled a text input field with 'My answer' on input[type='text'] >> nth=25
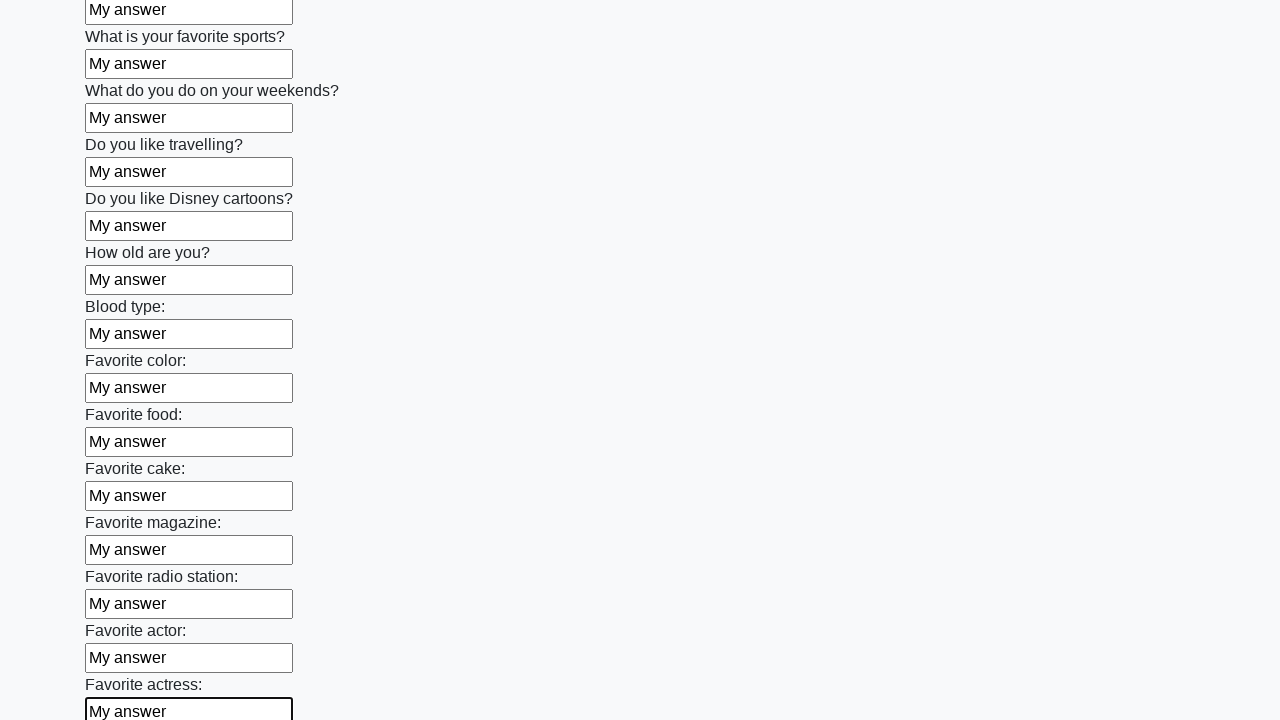

Filled a text input field with 'My answer' on input[type='text'] >> nth=26
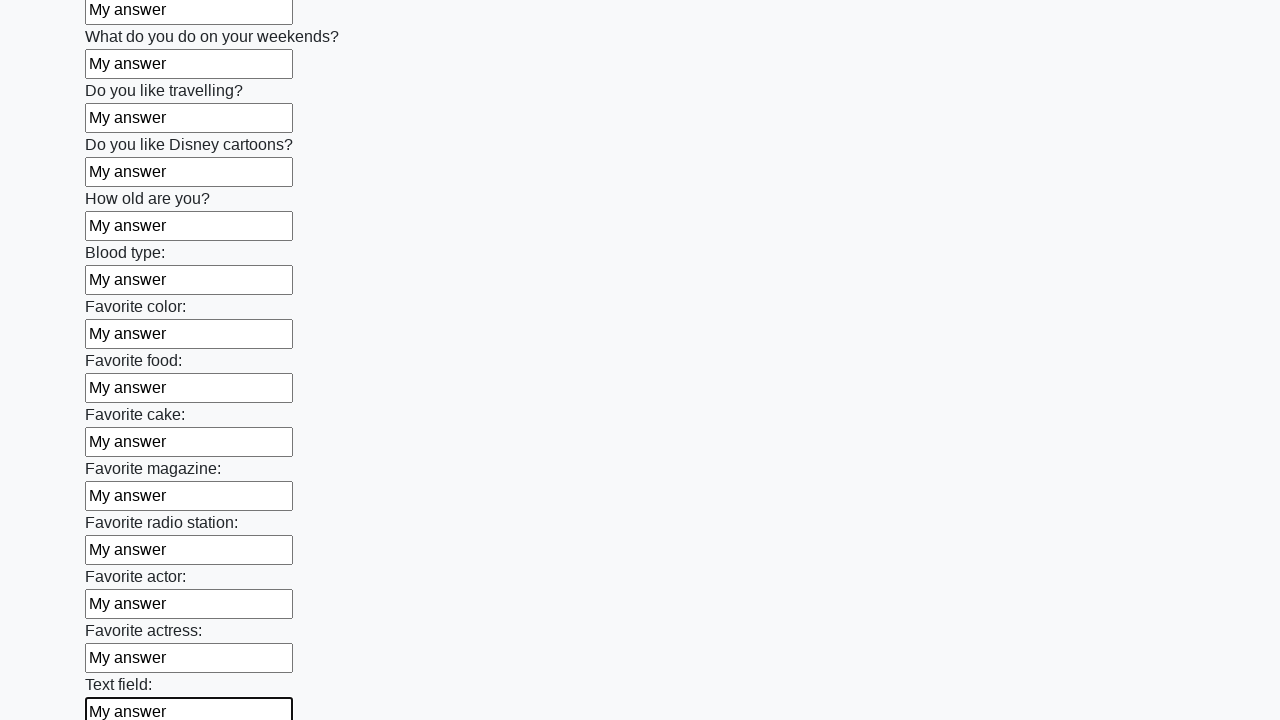

Filled a text input field with 'My answer' on input[type='text'] >> nth=27
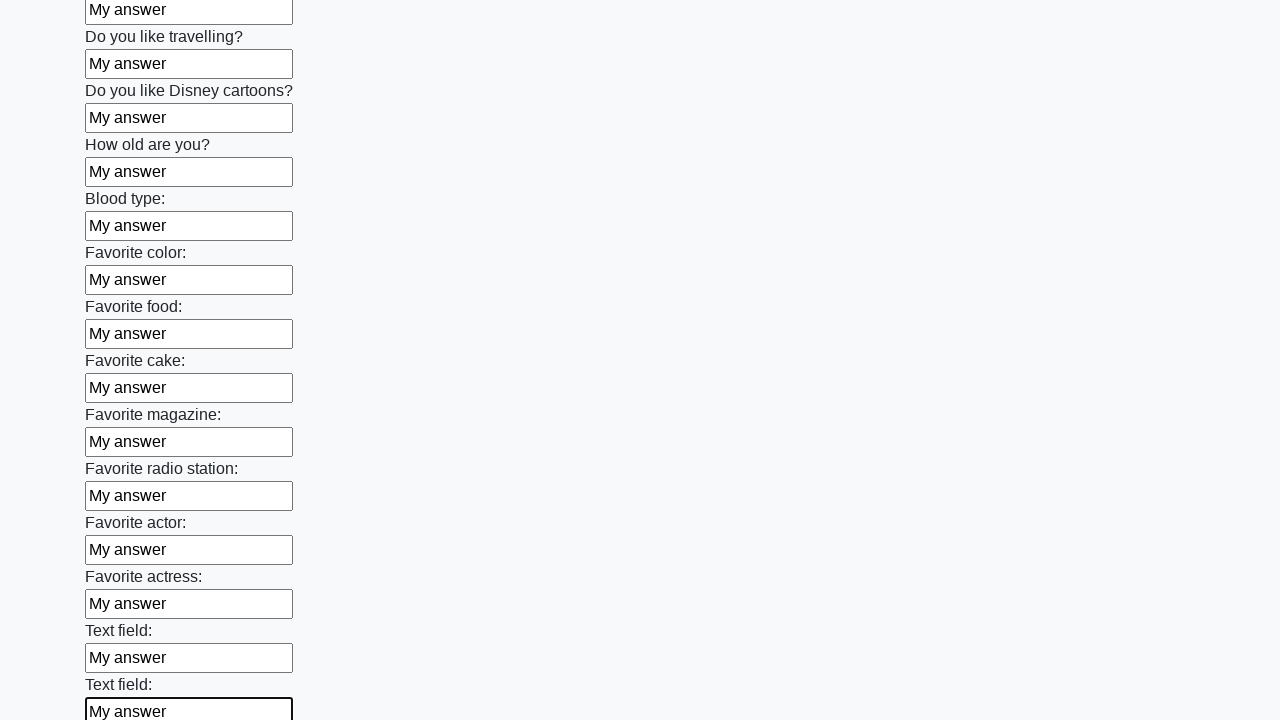

Filled a text input field with 'My answer' on input[type='text'] >> nth=28
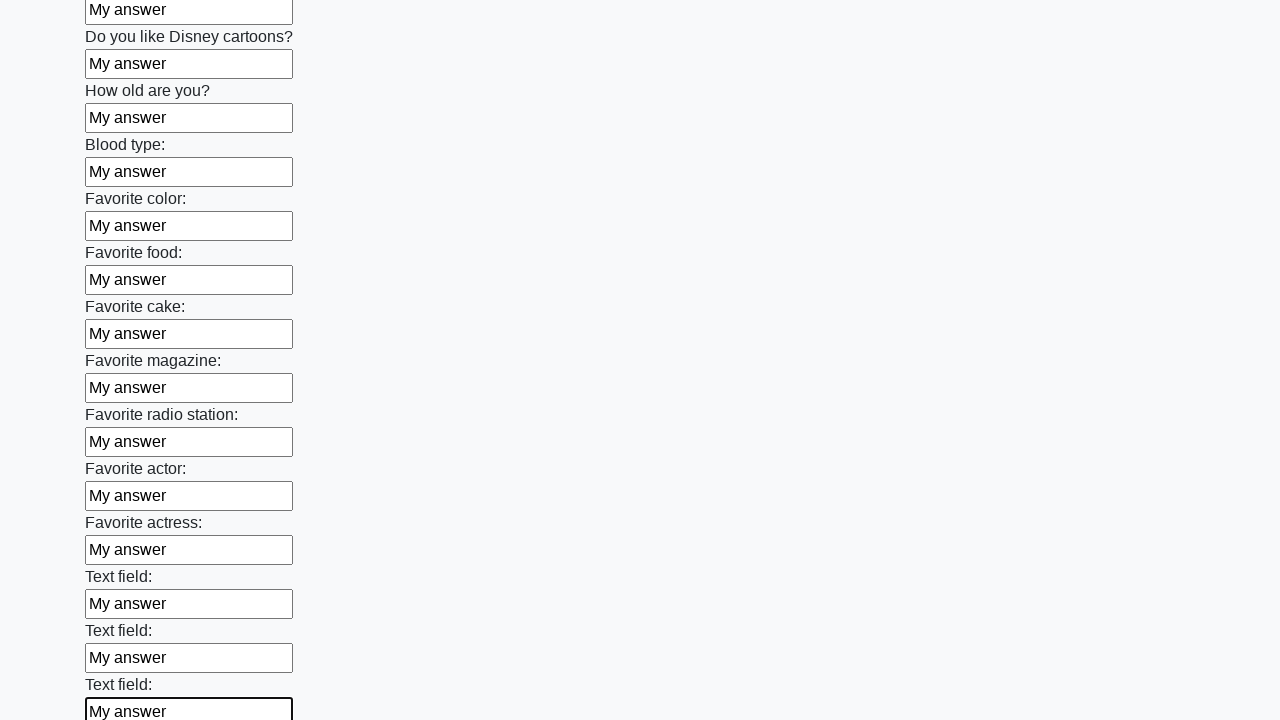

Filled a text input field with 'My answer' on input[type='text'] >> nth=29
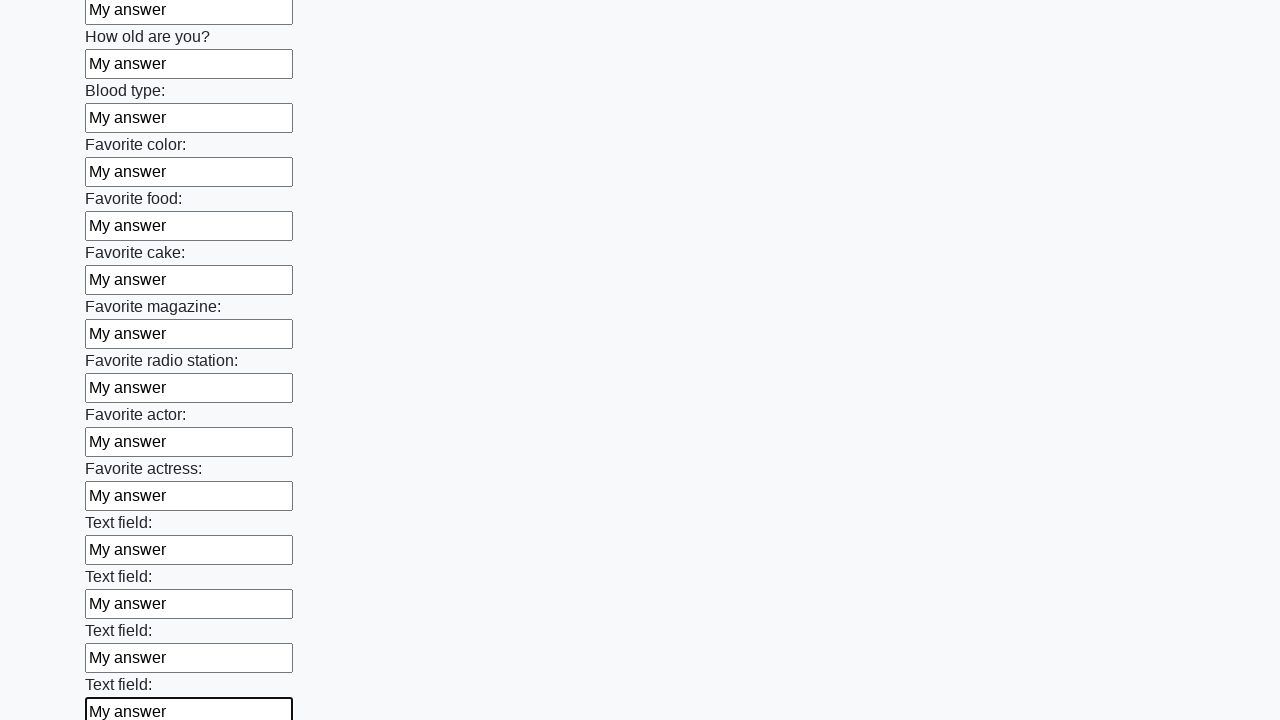

Filled a text input field with 'My answer' on input[type='text'] >> nth=30
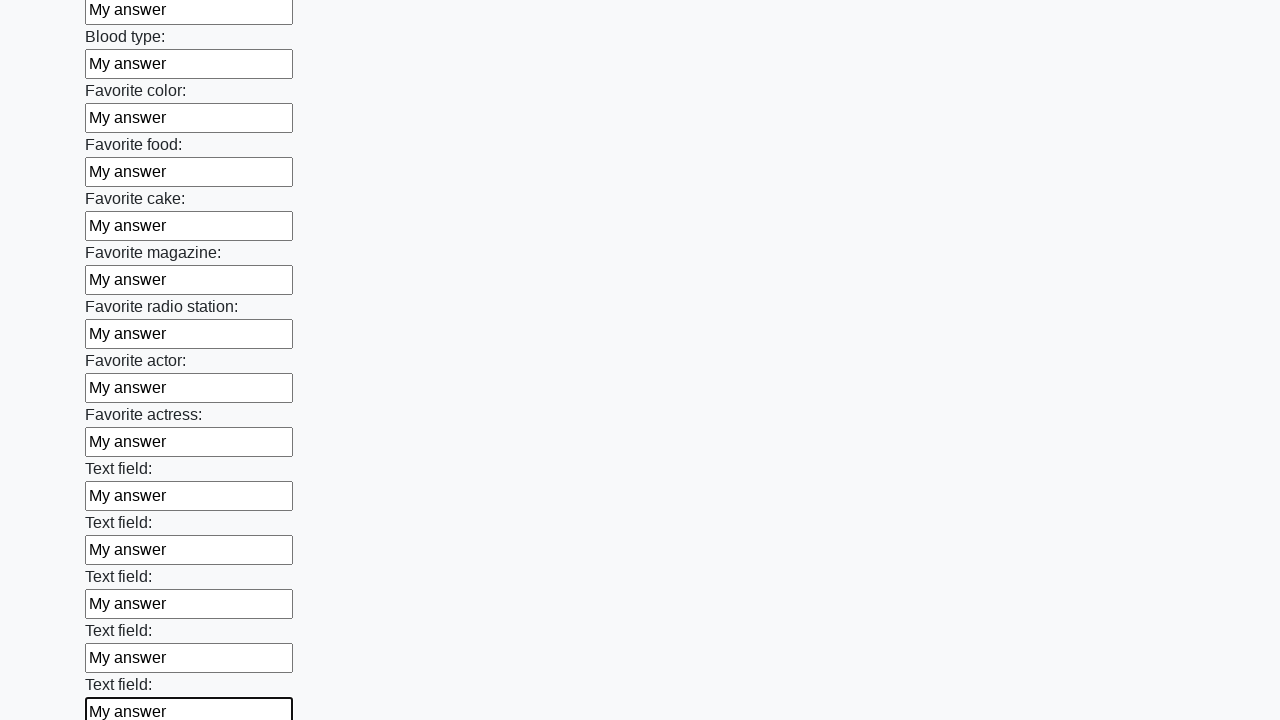

Filled a text input field with 'My answer' on input[type='text'] >> nth=31
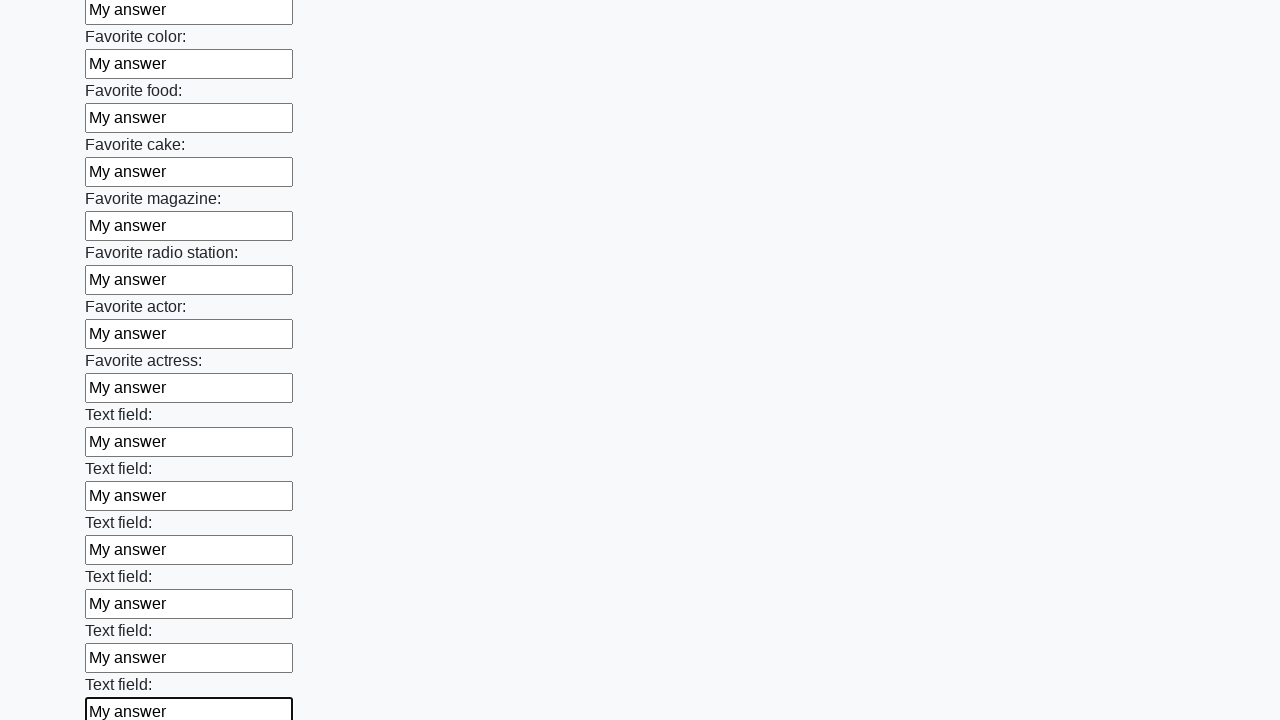

Filled a text input field with 'My answer' on input[type='text'] >> nth=32
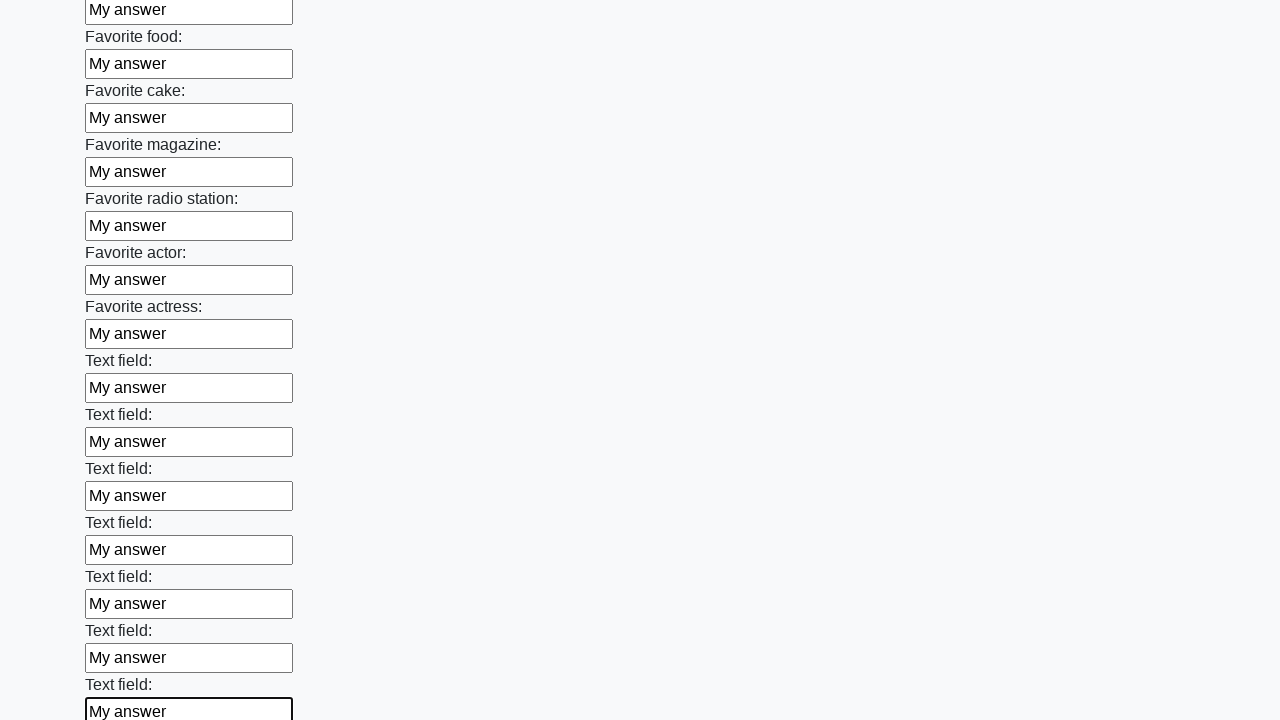

Filled a text input field with 'My answer' on input[type='text'] >> nth=33
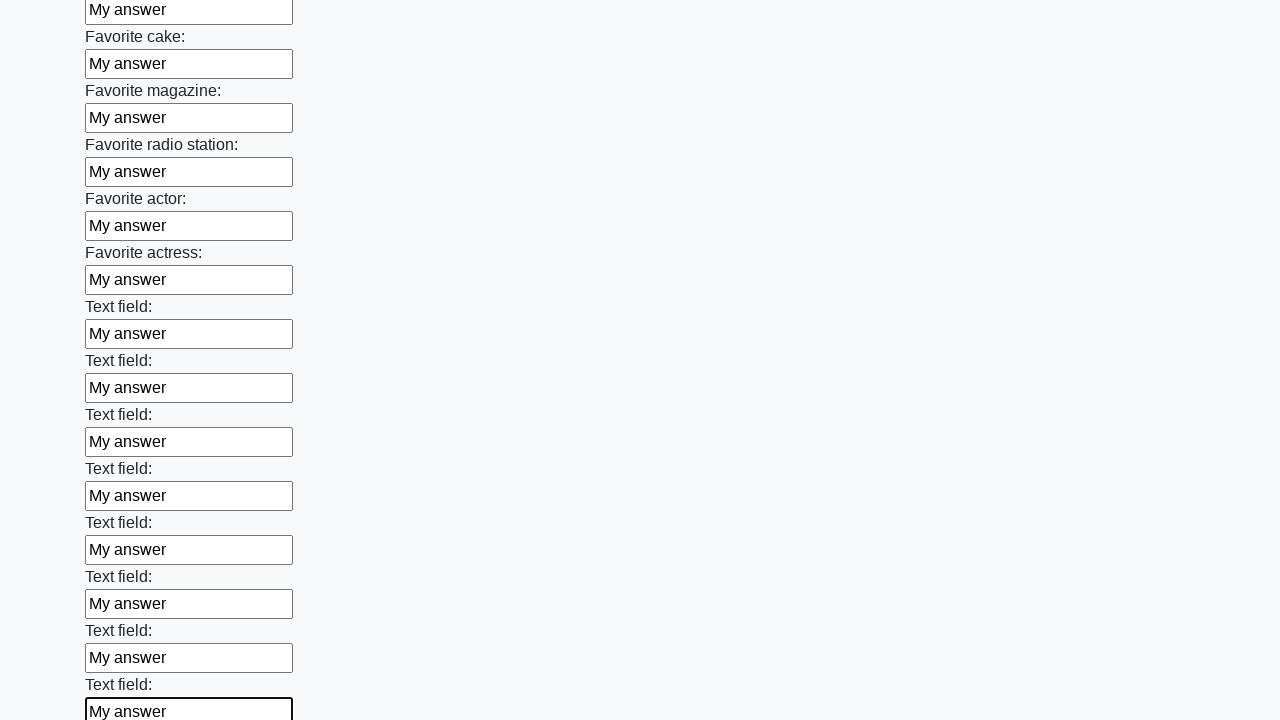

Filled a text input field with 'My answer' on input[type='text'] >> nth=34
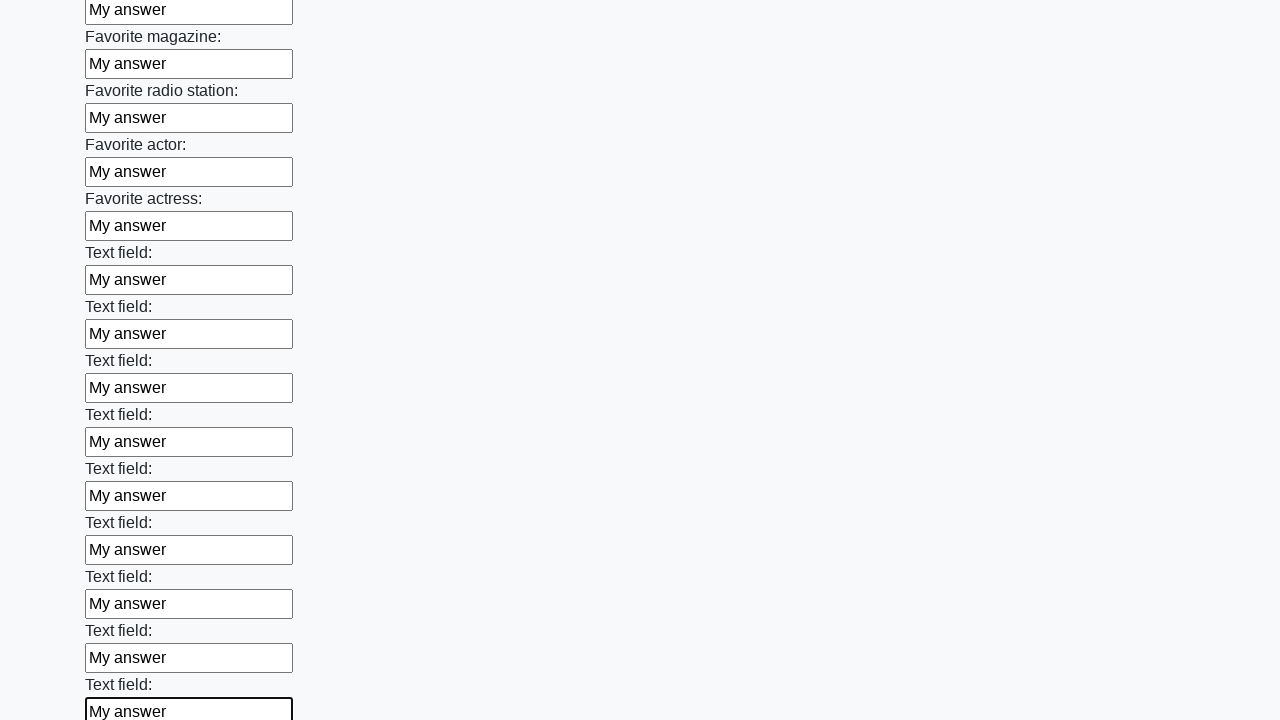

Filled a text input field with 'My answer' on input[type='text'] >> nth=35
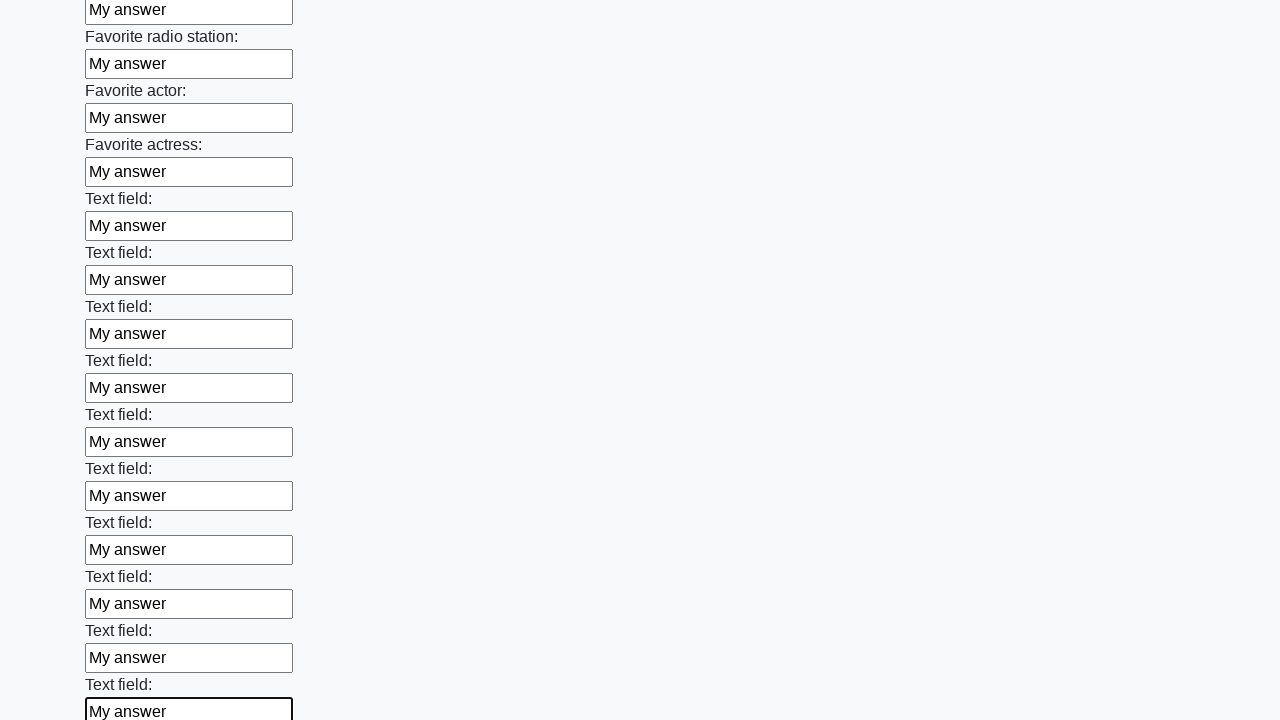

Filled a text input field with 'My answer' on input[type='text'] >> nth=36
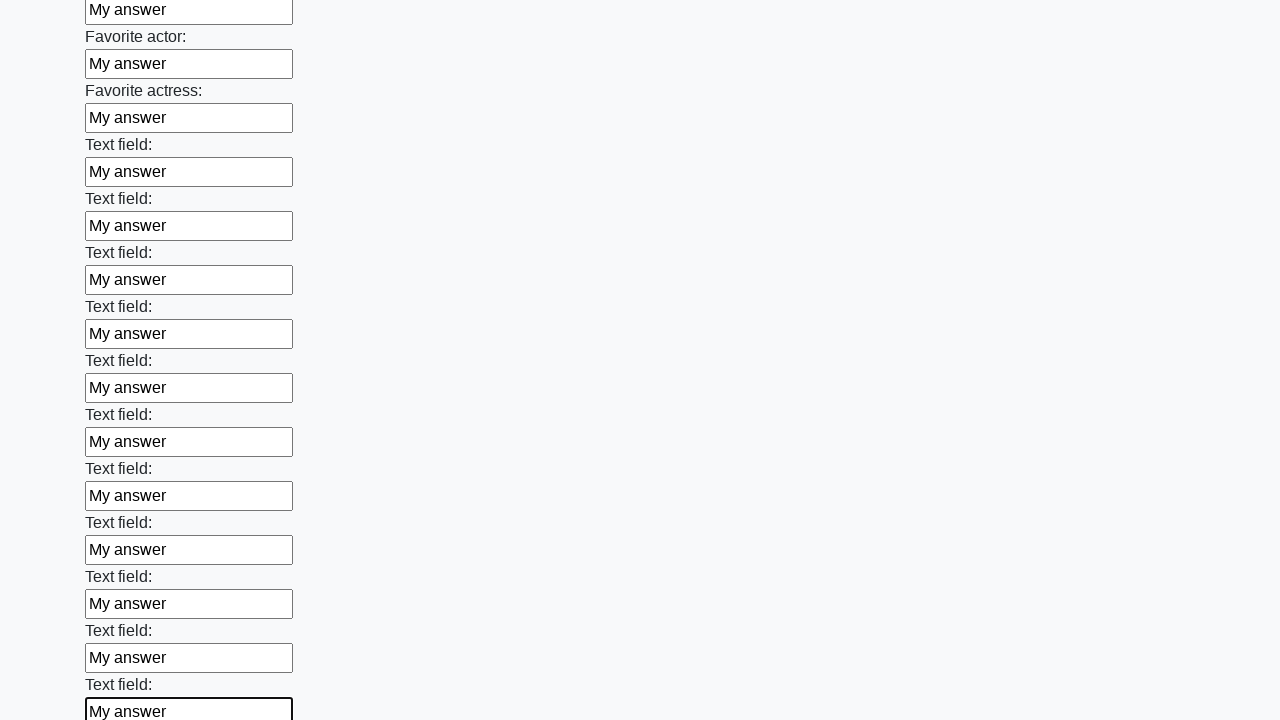

Filled a text input field with 'My answer' on input[type='text'] >> nth=37
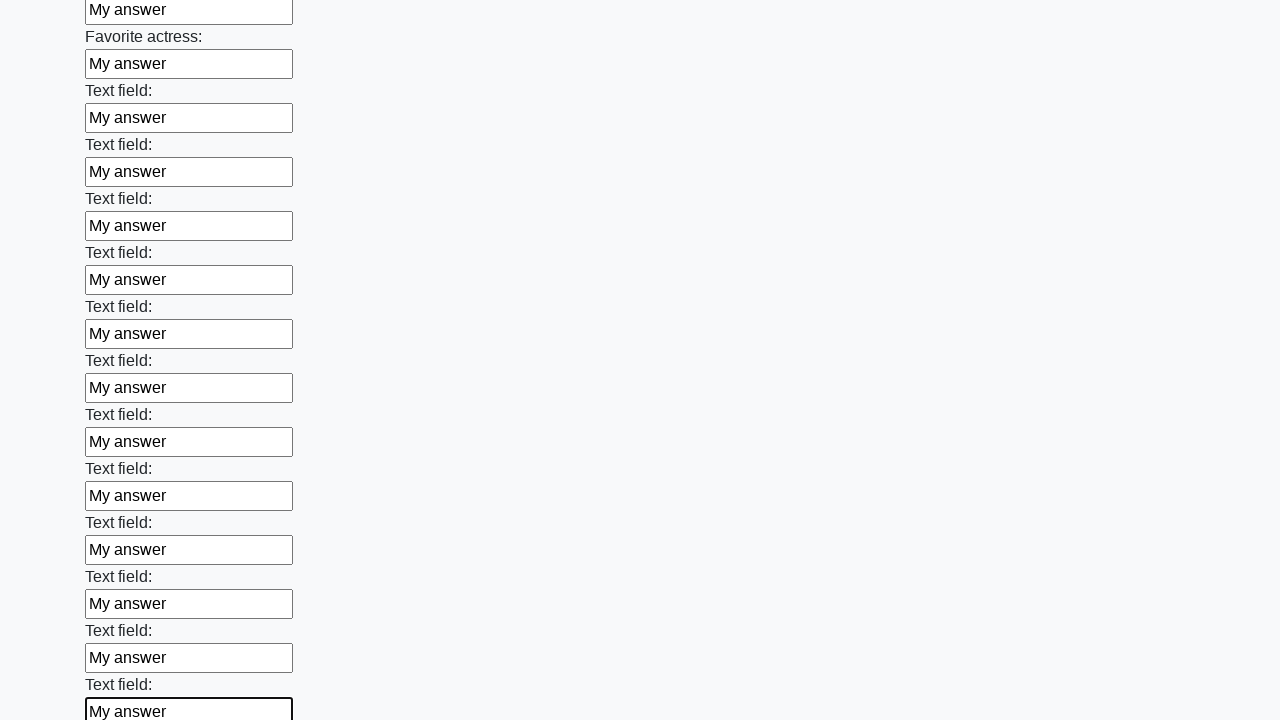

Filled a text input field with 'My answer' on input[type='text'] >> nth=38
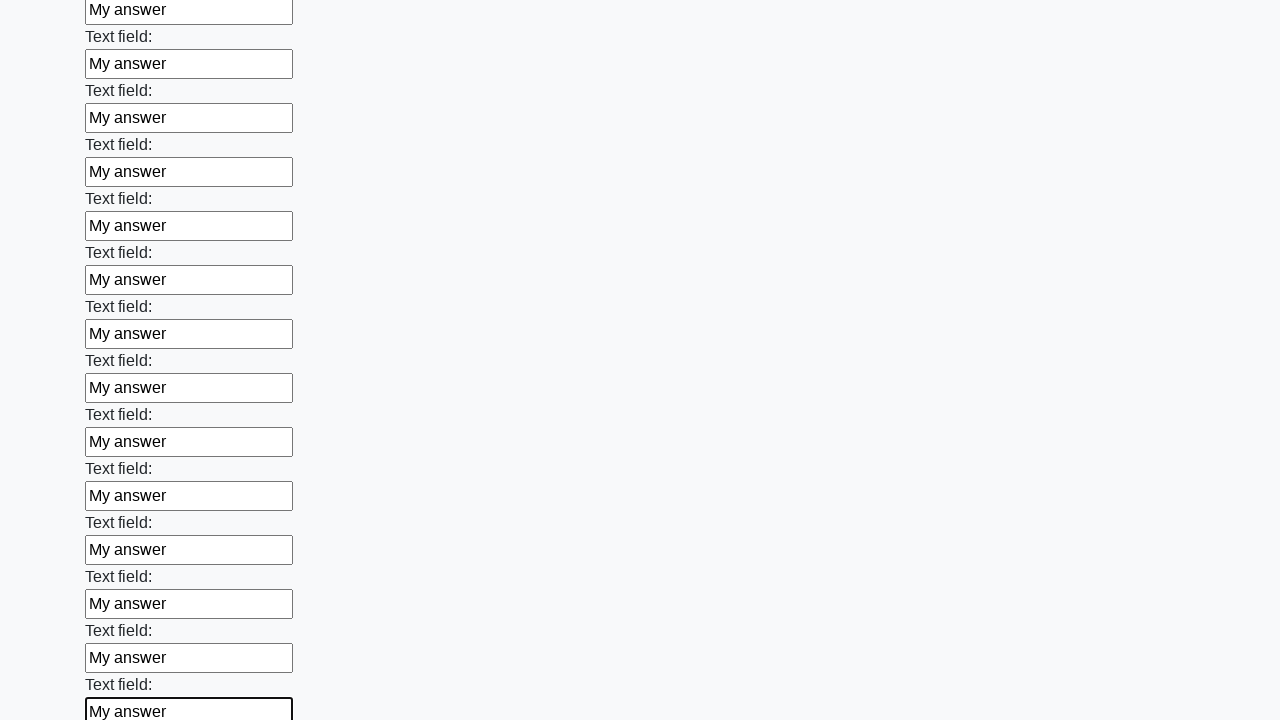

Filled a text input field with 'My answer' on input[type='text'] >> nth=39
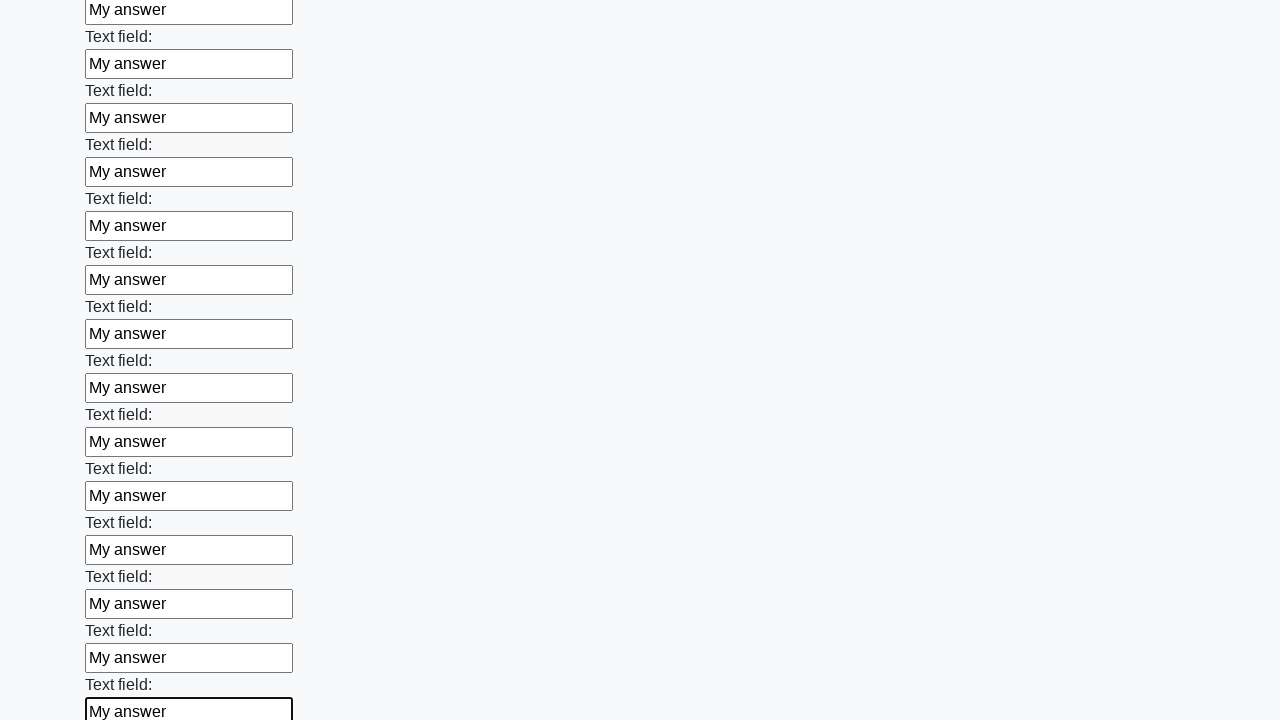

Filled a text input field with 'My answer' on input[type='text'] >> nth=40
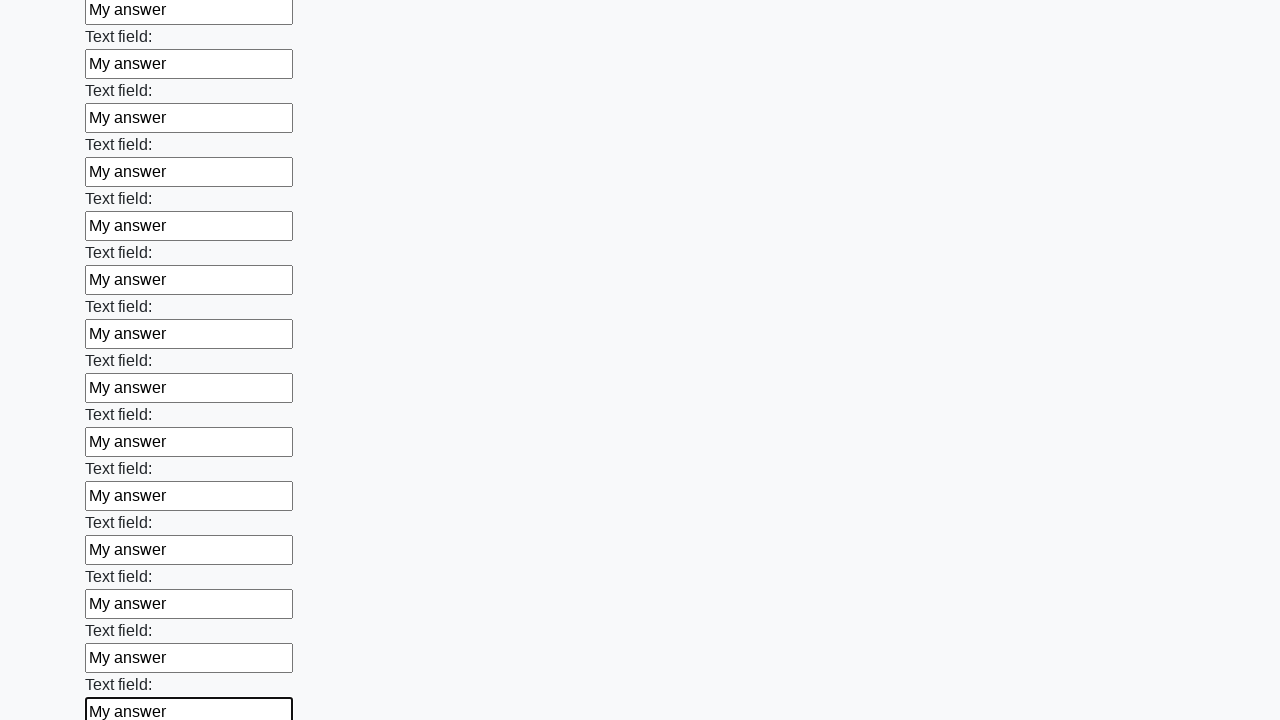

Filled a text input field with 'My answer' on input[type='text'] >> nth=41
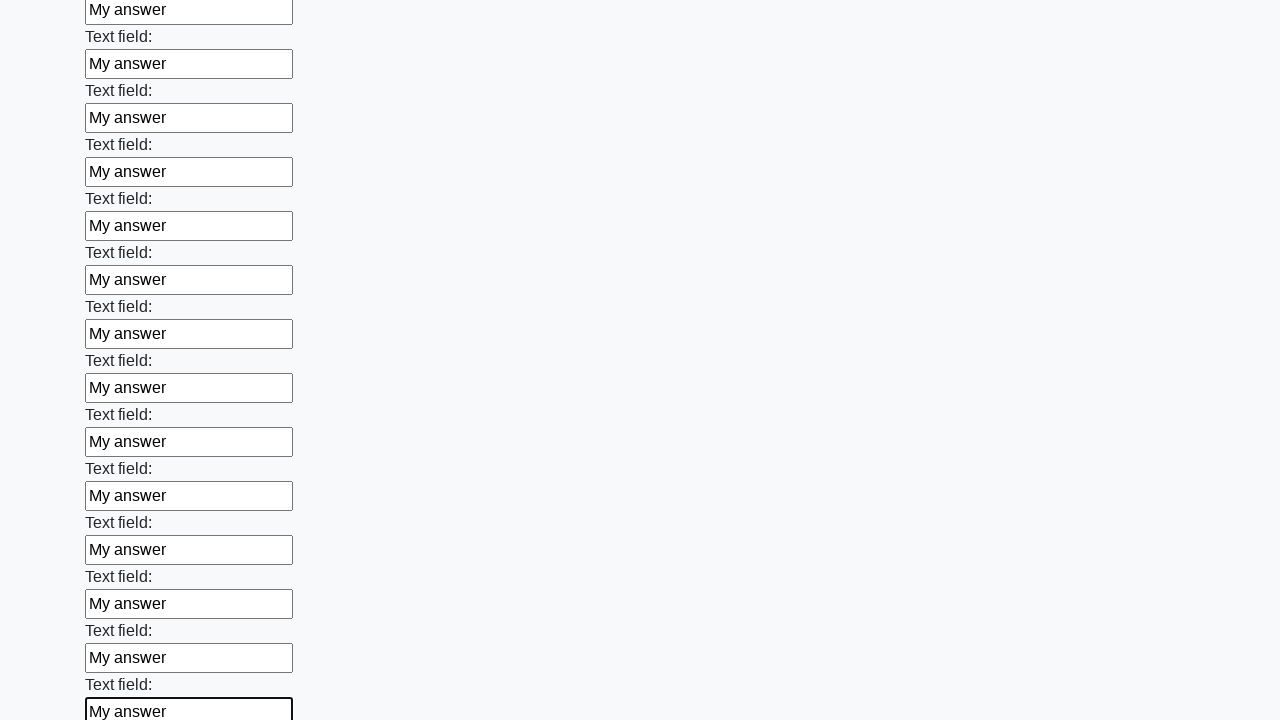

Filled a text input field with 'My answer' on input[type='text'] >> nth=42
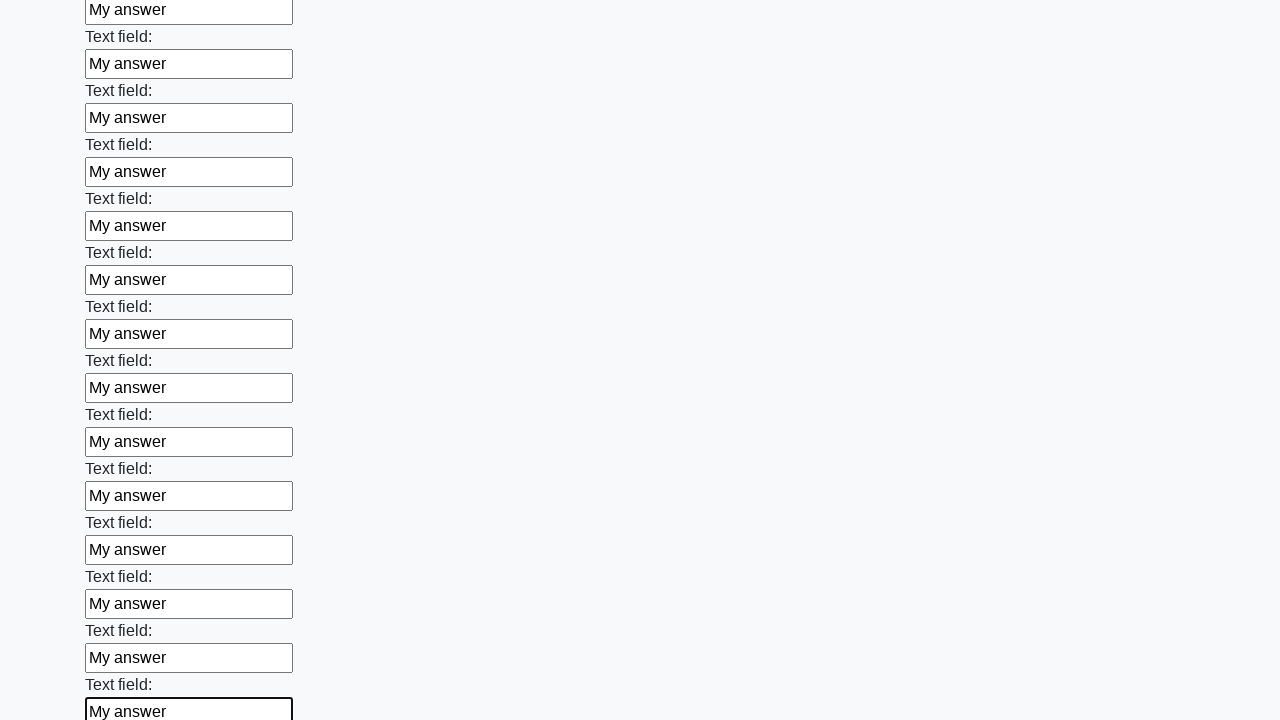

Filled a text input field with 'My answer' on input[type='text'] >> nth=43
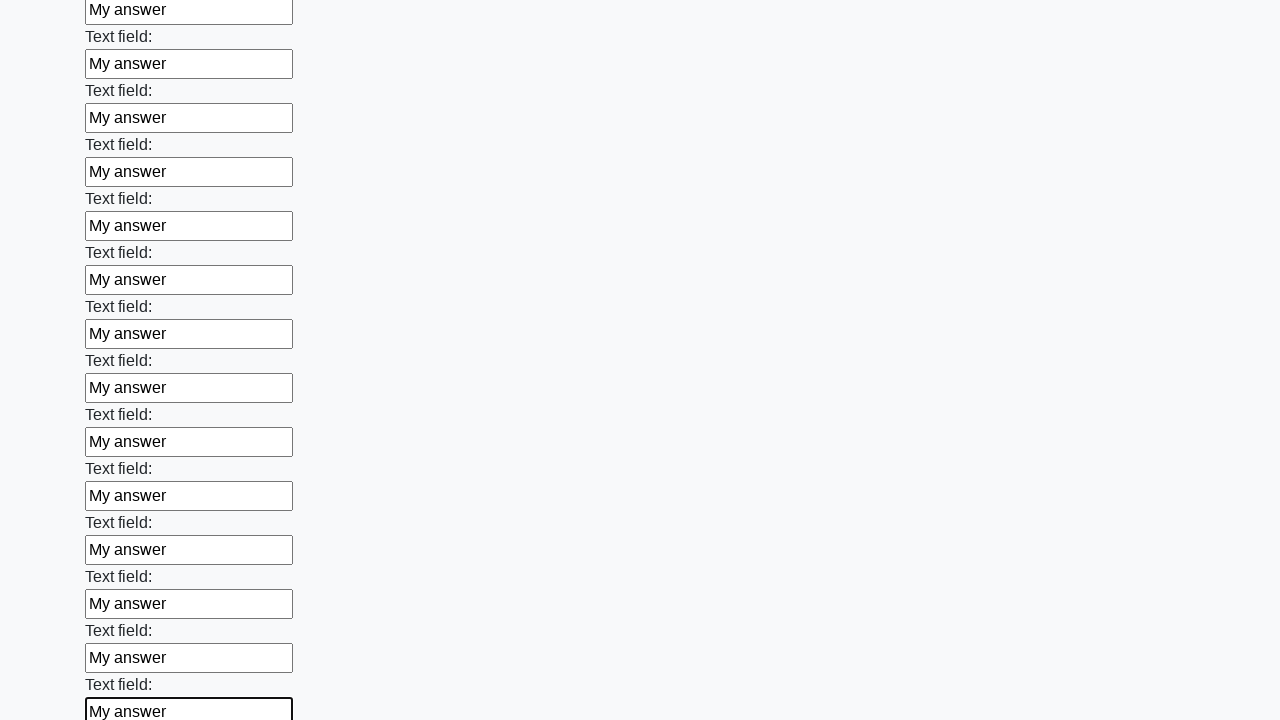

Filled a text input field with 'My answer' on input[type='text'] >> nth=44
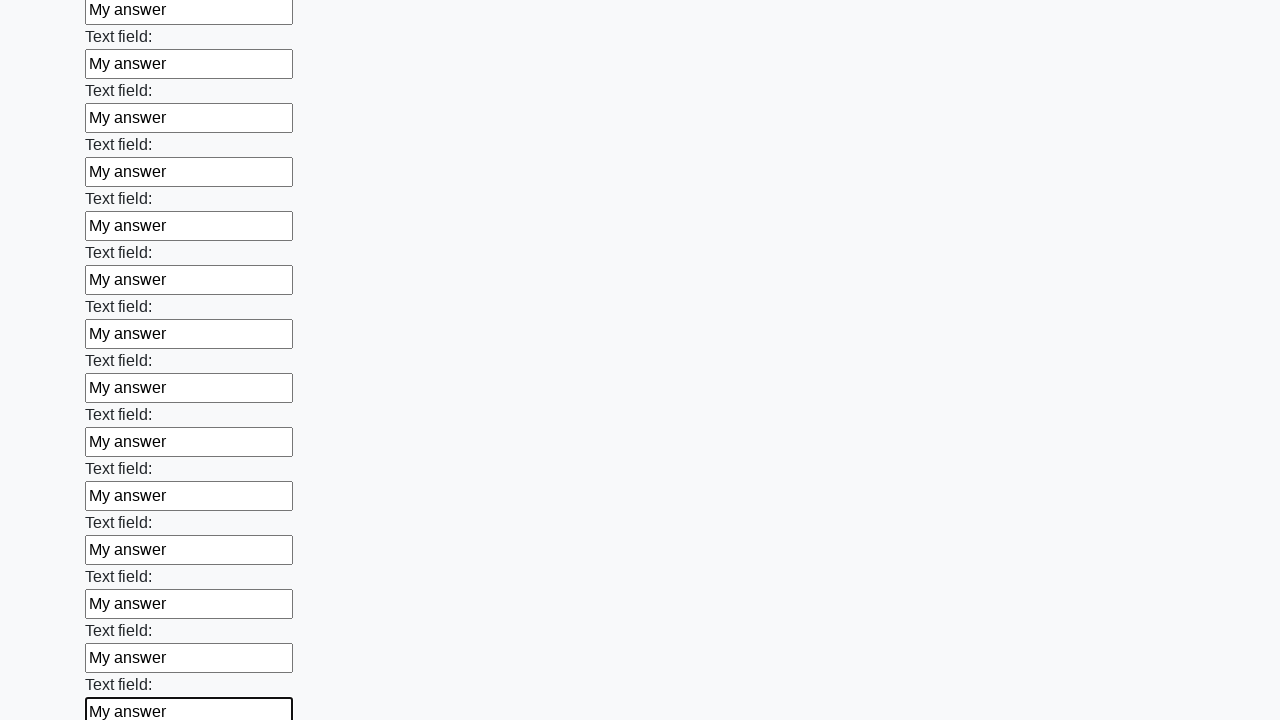

Filled a text input field with 'My answer' on input[type='text'] >> nth=45
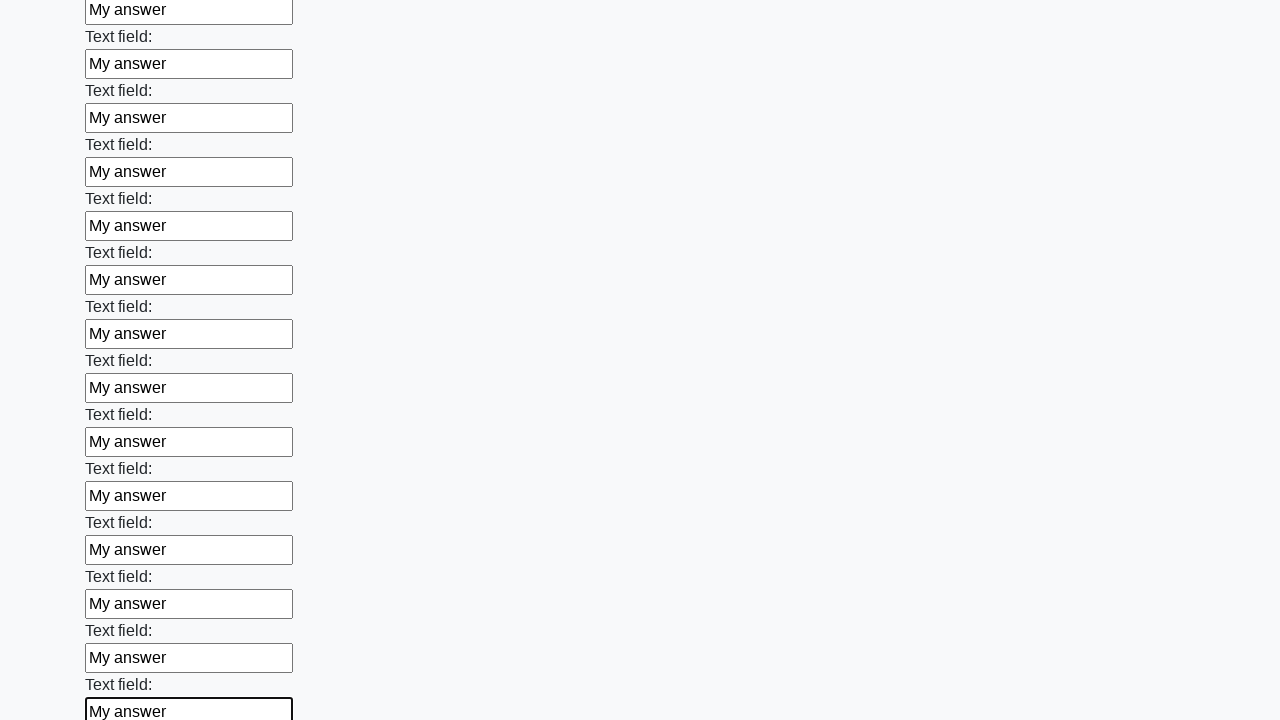

Filled a text input field with 'My answer' on input[type='text'] >> nth=46
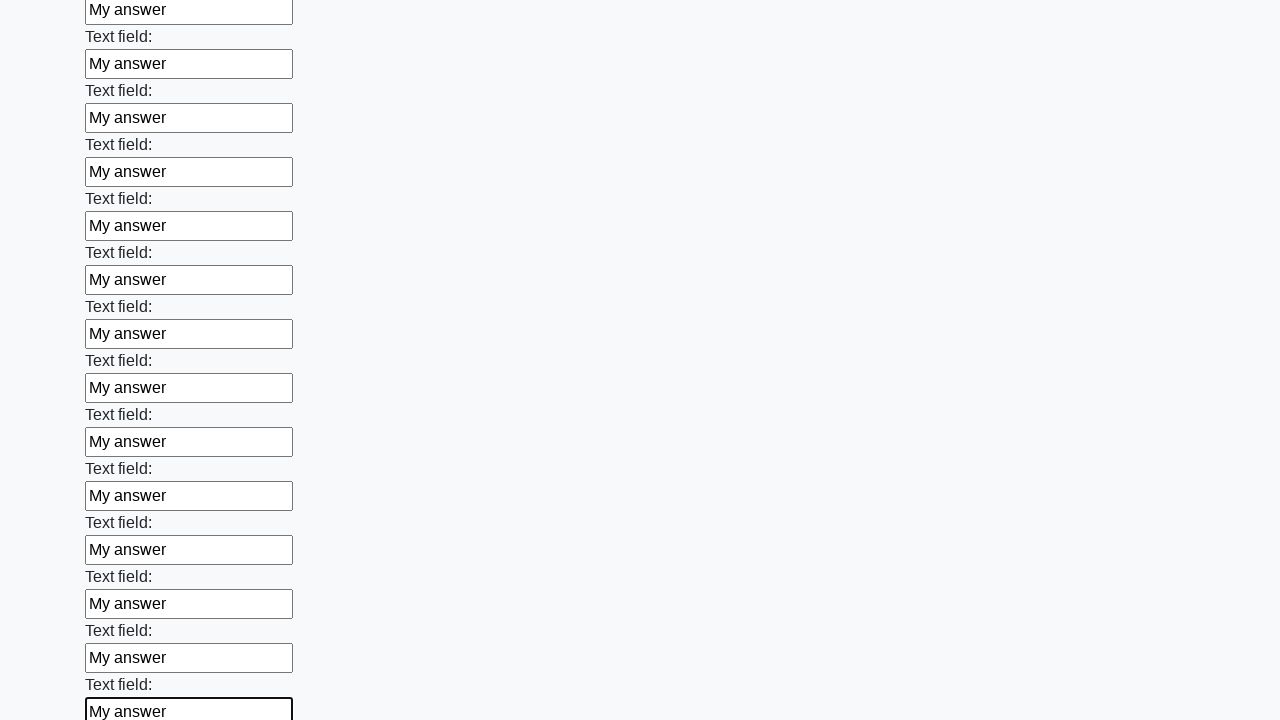

Filled a text input field with 'My answer' on input[type='text'] >> nth=47
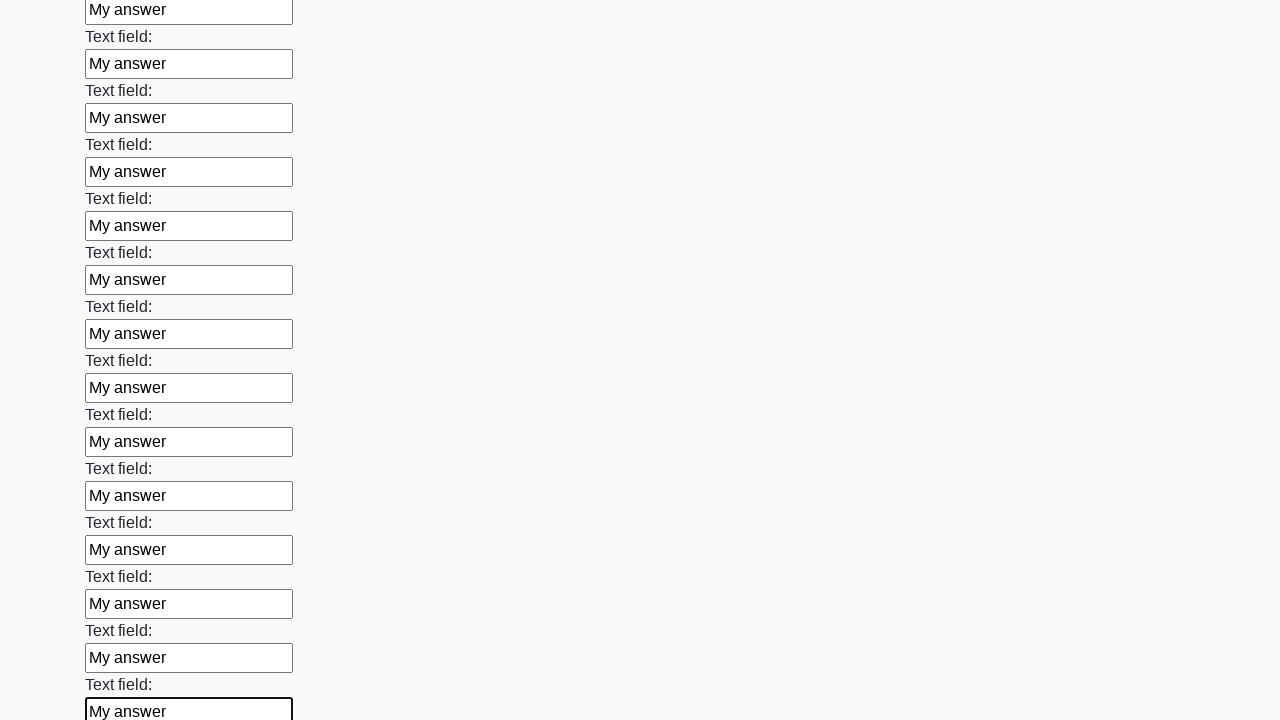

Filled a text input field with 'My answer' on input[type='text'] >> nth=48
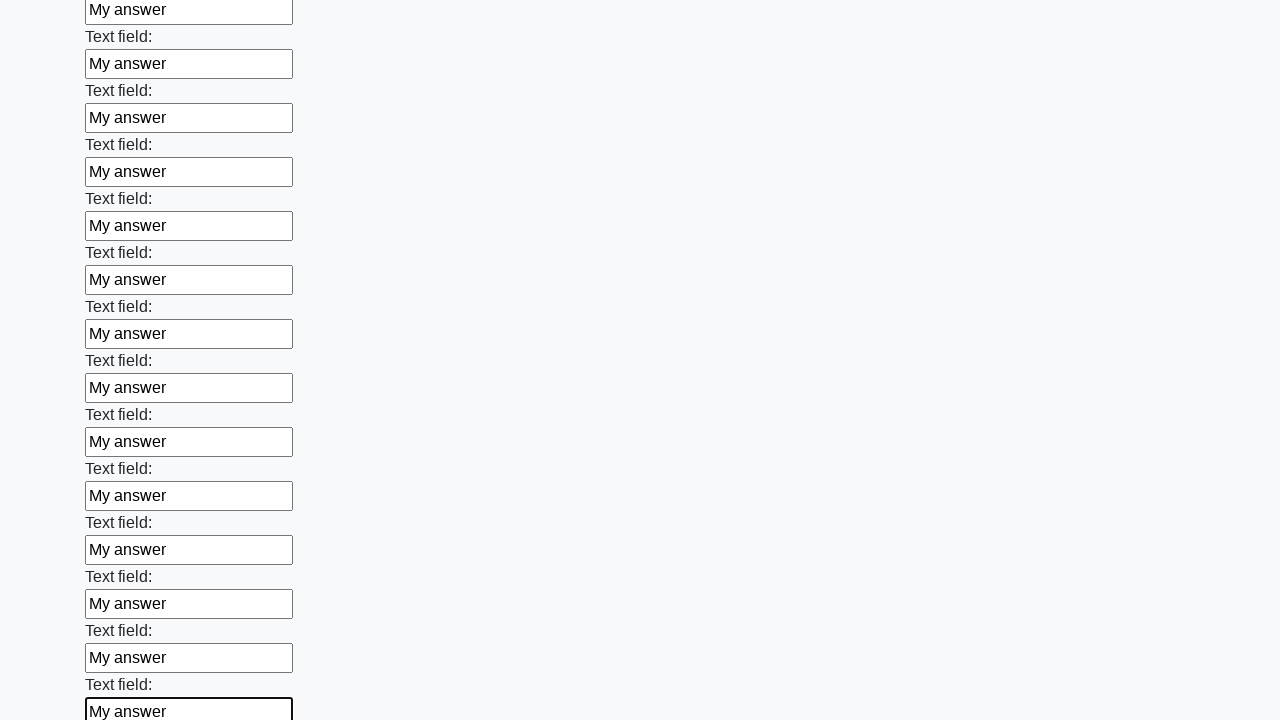

Filled a text input field with 'My answer' on input[type='text'] >> nth=49
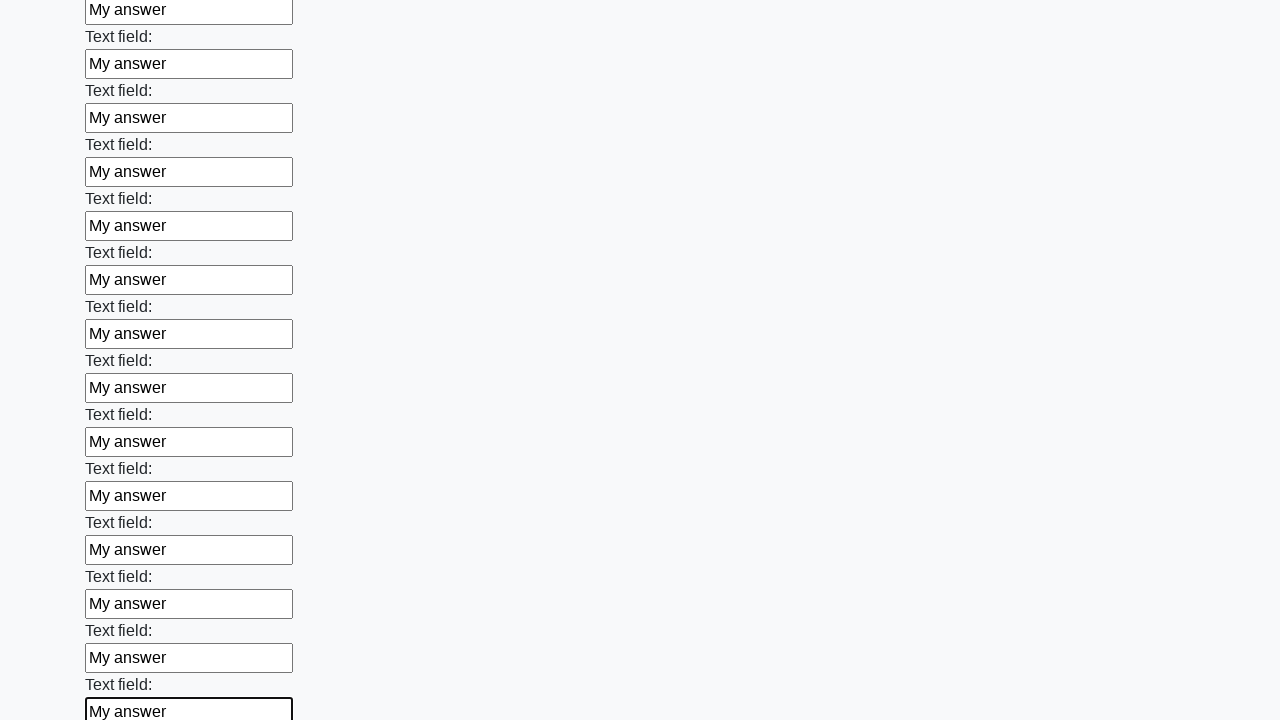

Filled a text input field with 'My answer' on input[type='text'] >> nth=50
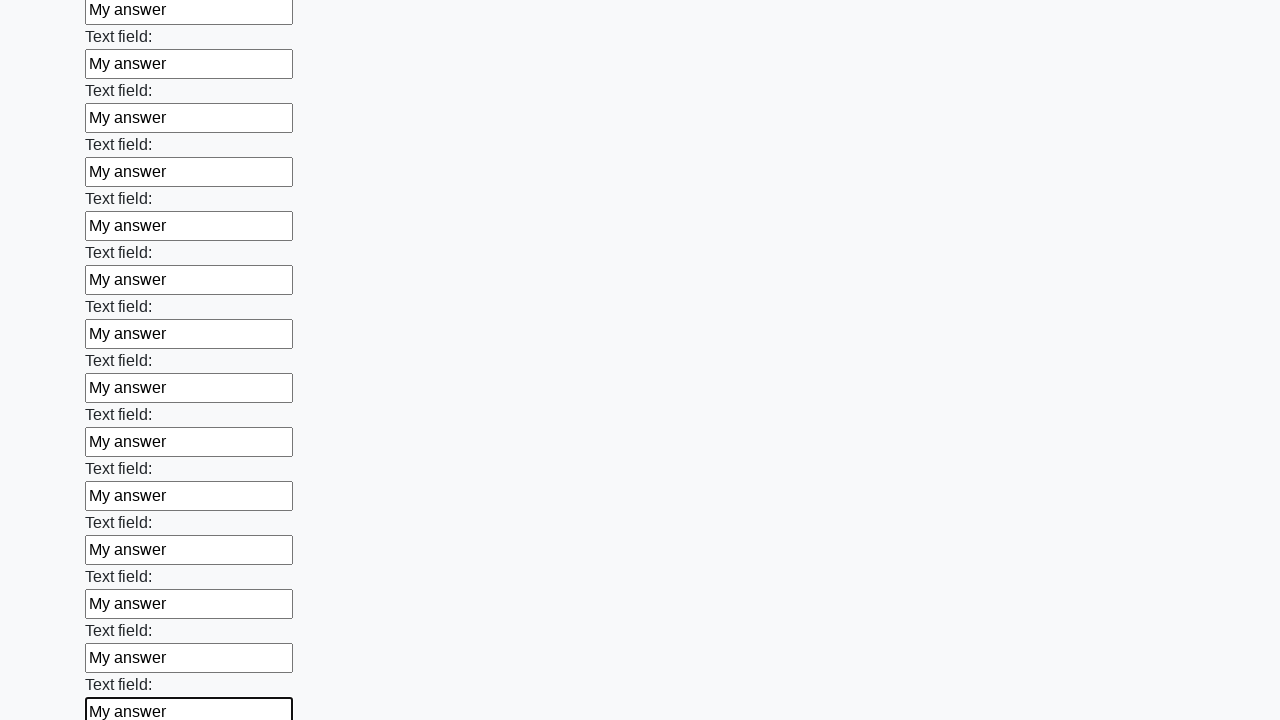

Filled a text input field with 'My answer' on input[type='text'] >> nth=51
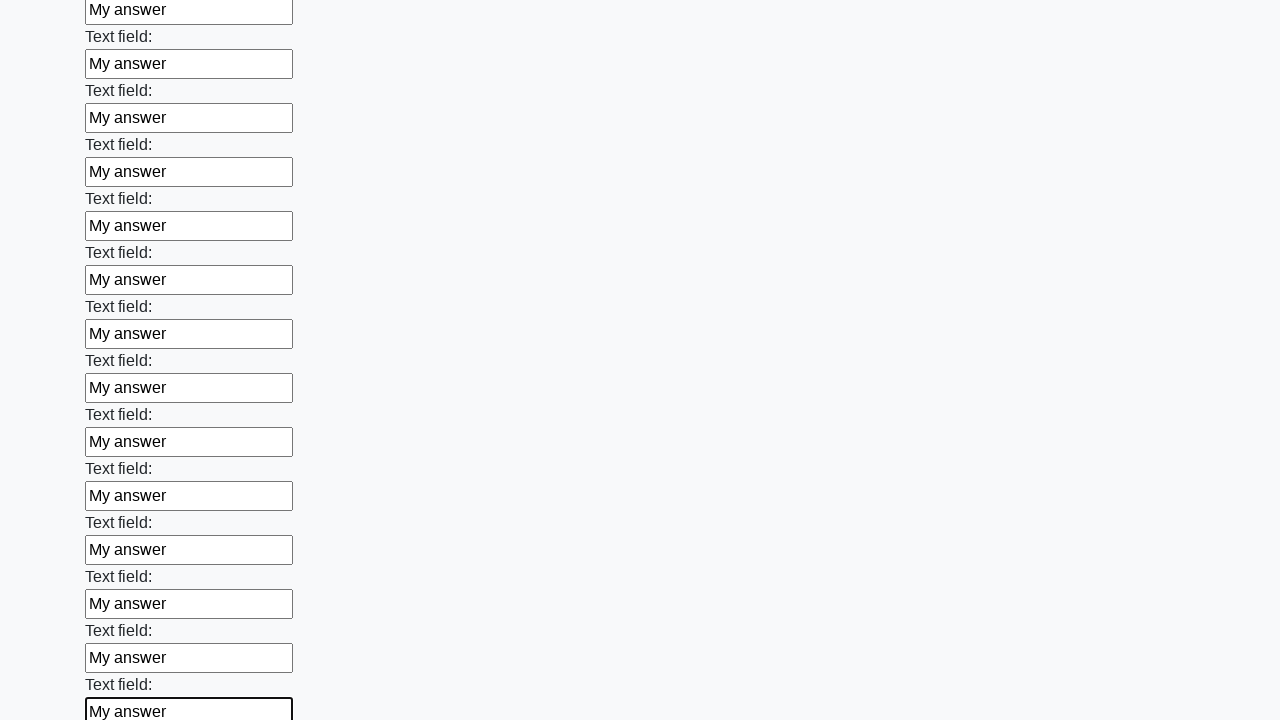

Filled a text input field with 'My answer' on input[type='text'] >> nth=52
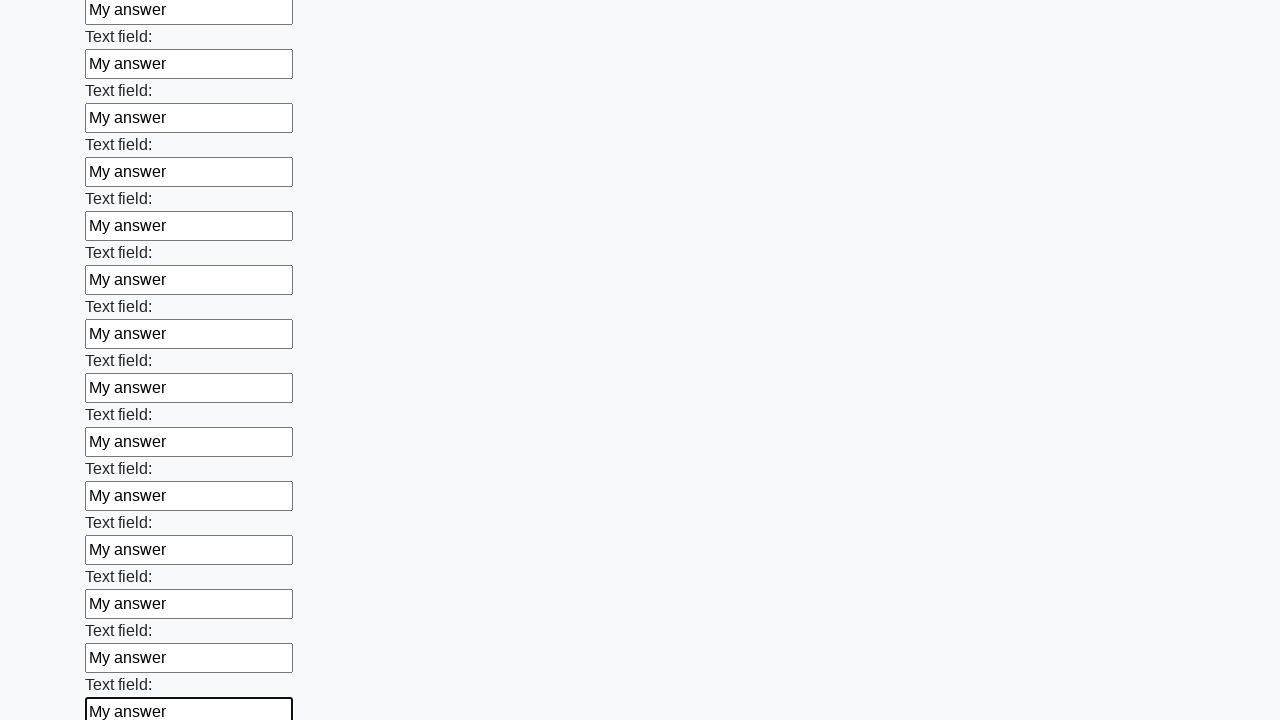

Filled a text input field with 'My answer' on input[type='text'] >> nth=53
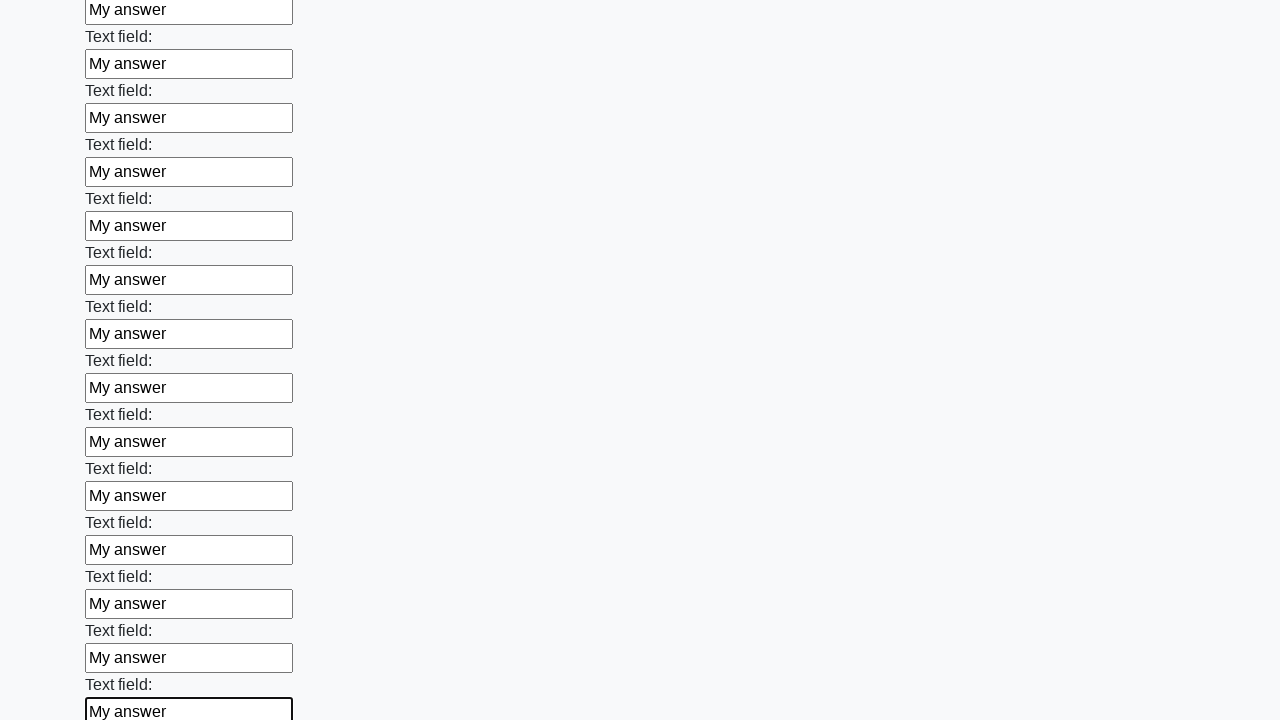

Filled a text input field with 'My answer' on input[type='text'] >> nth=54
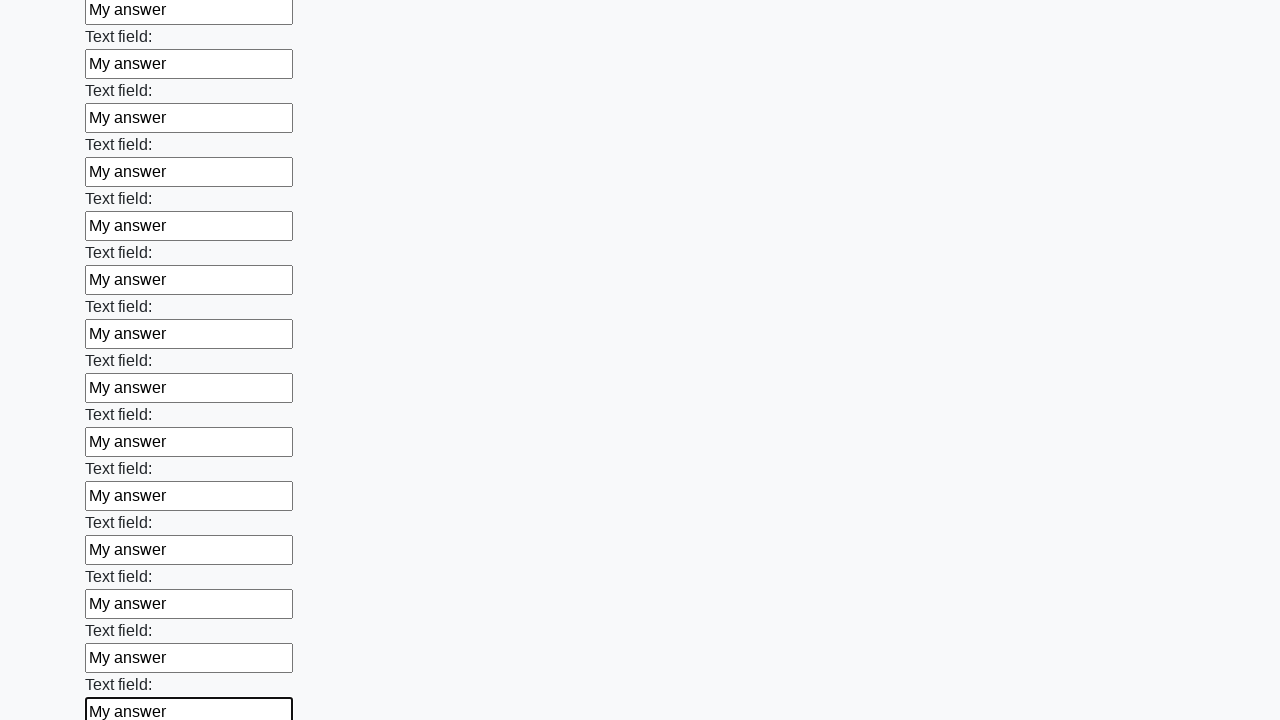

Filled a text input field with 'My answer' on input[type='text'] >> nth=55
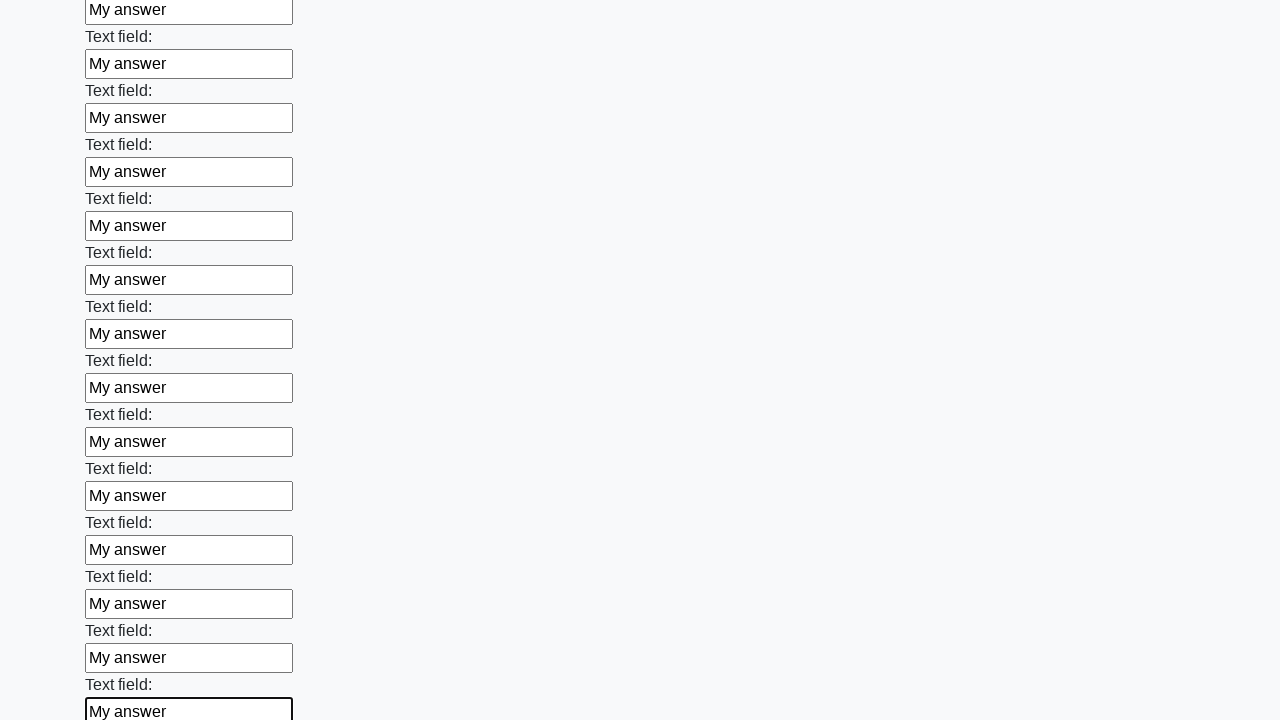

Filled a text input field with 'My answer' on input[type='text'] >> nth=56
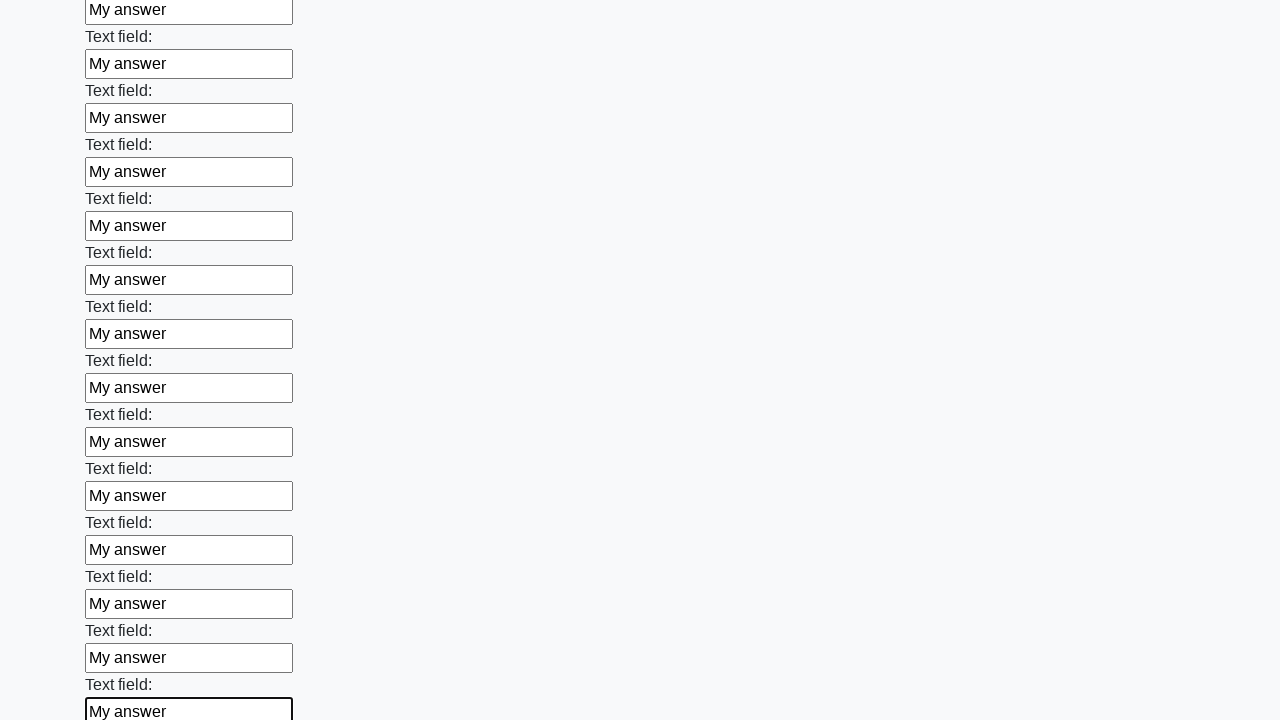

Filled a text input field with 'My answer' on input[type='text'] >> nth=57
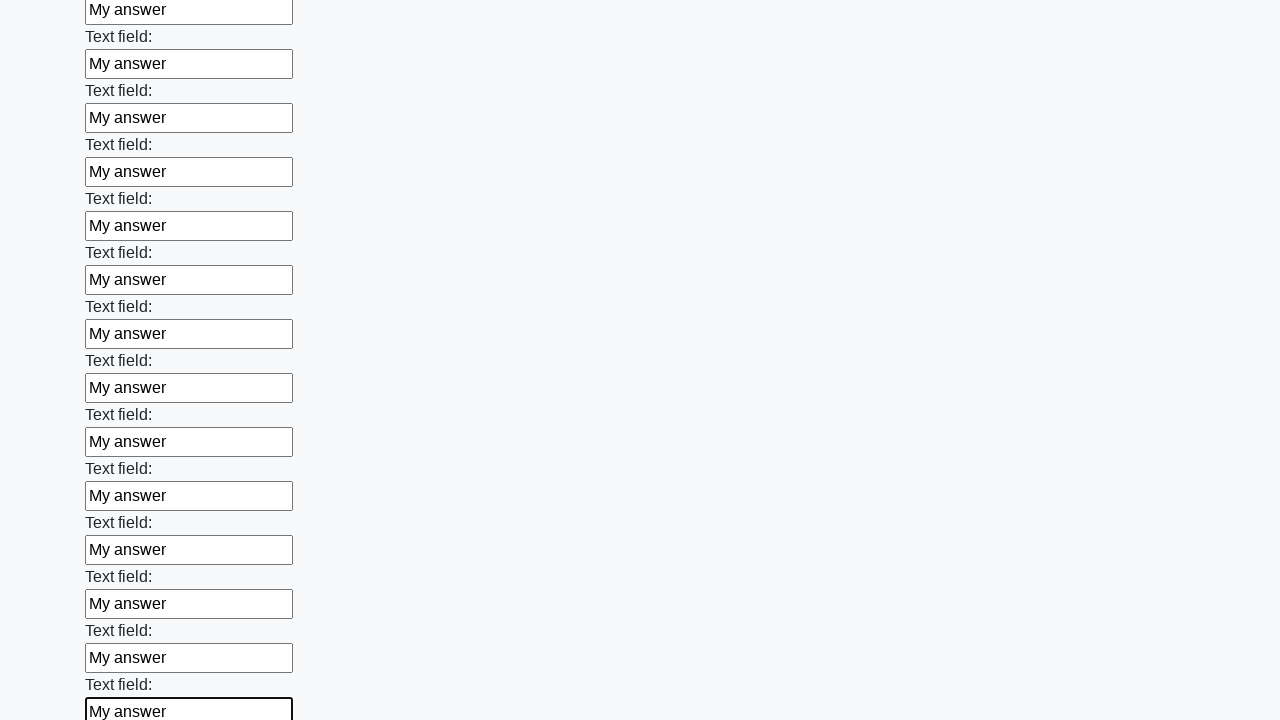

Filled a text input field with 'My answer' on input[type='text'] >> nth=58
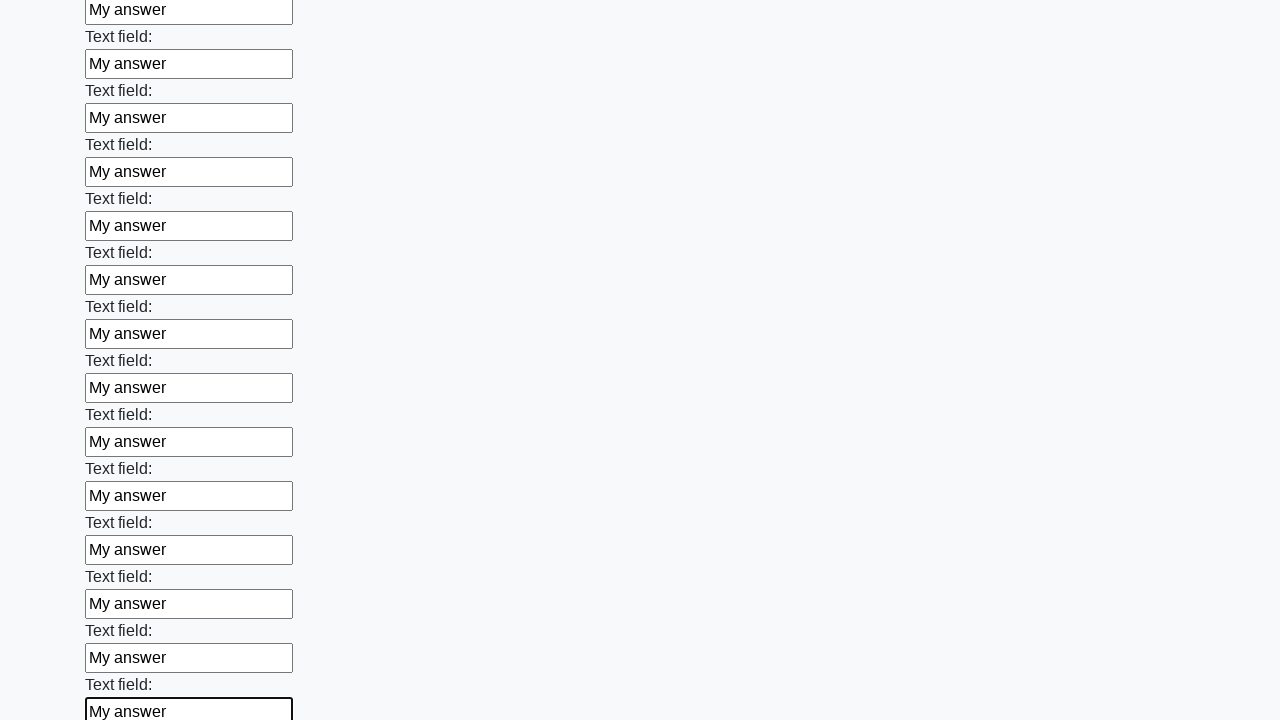

Filled a text input field with 'My answer' on input[type='text'] >> nth=59
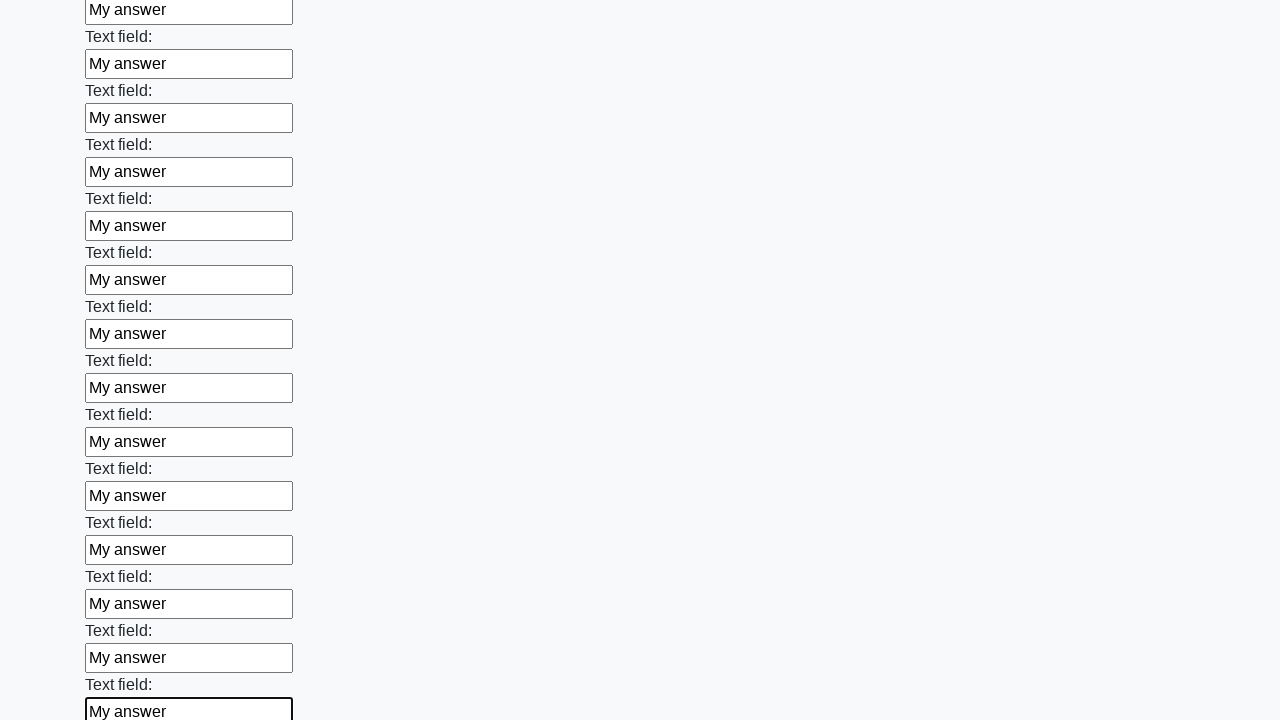

Filled a text input field with 'My answer' on input[type='text'] >> nth=60
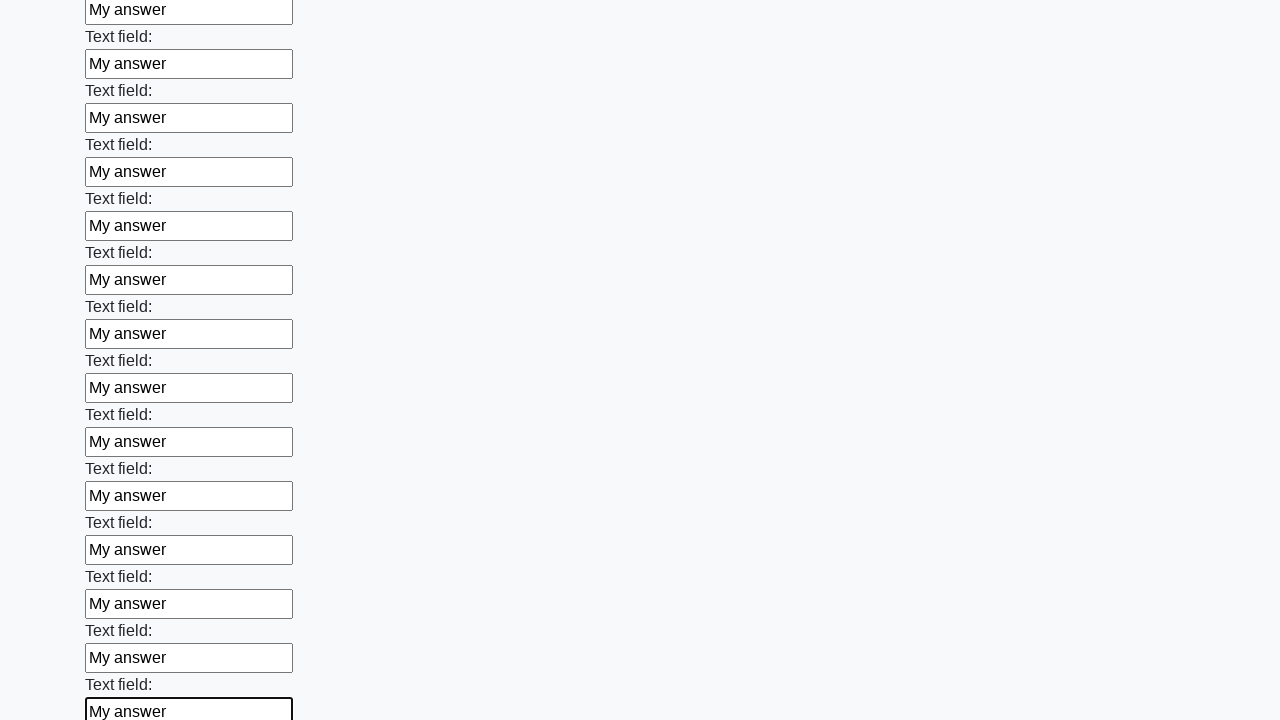

Filled a text input field with 'My answer' on input[type='text'] >> nth=61
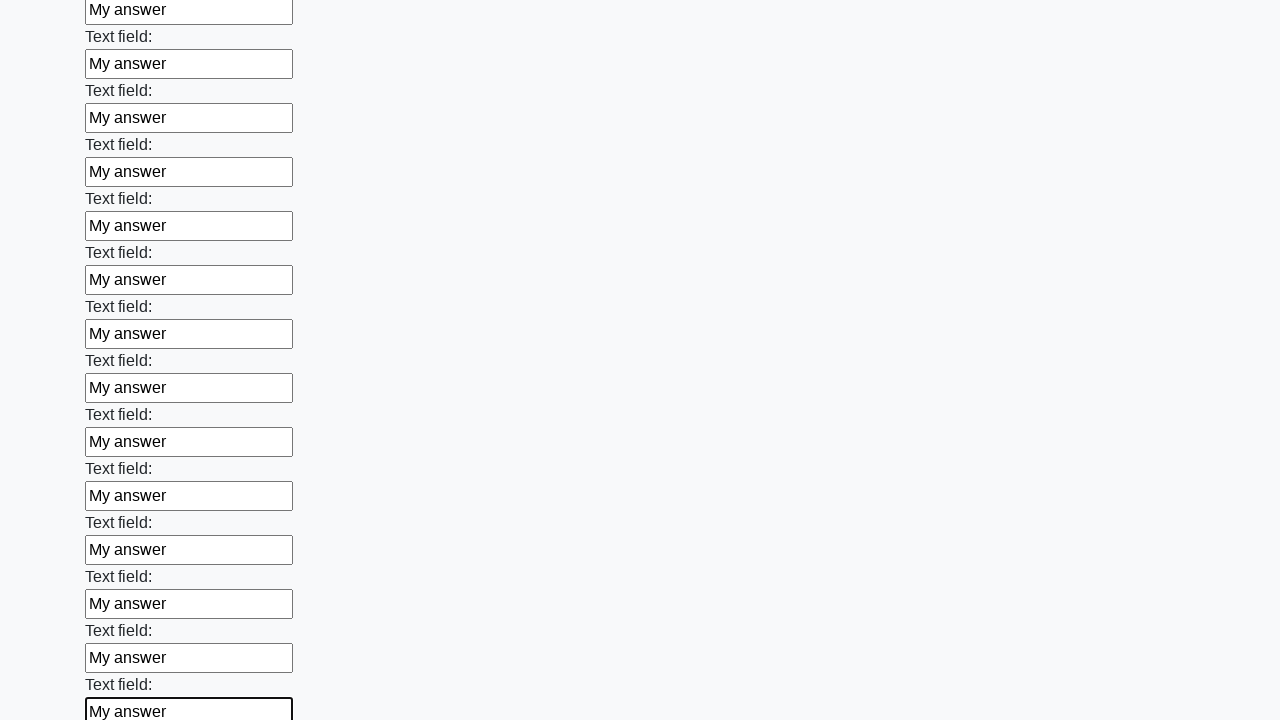

Filled a text input field with 'My answer' on input[type='text'] >> nth=62
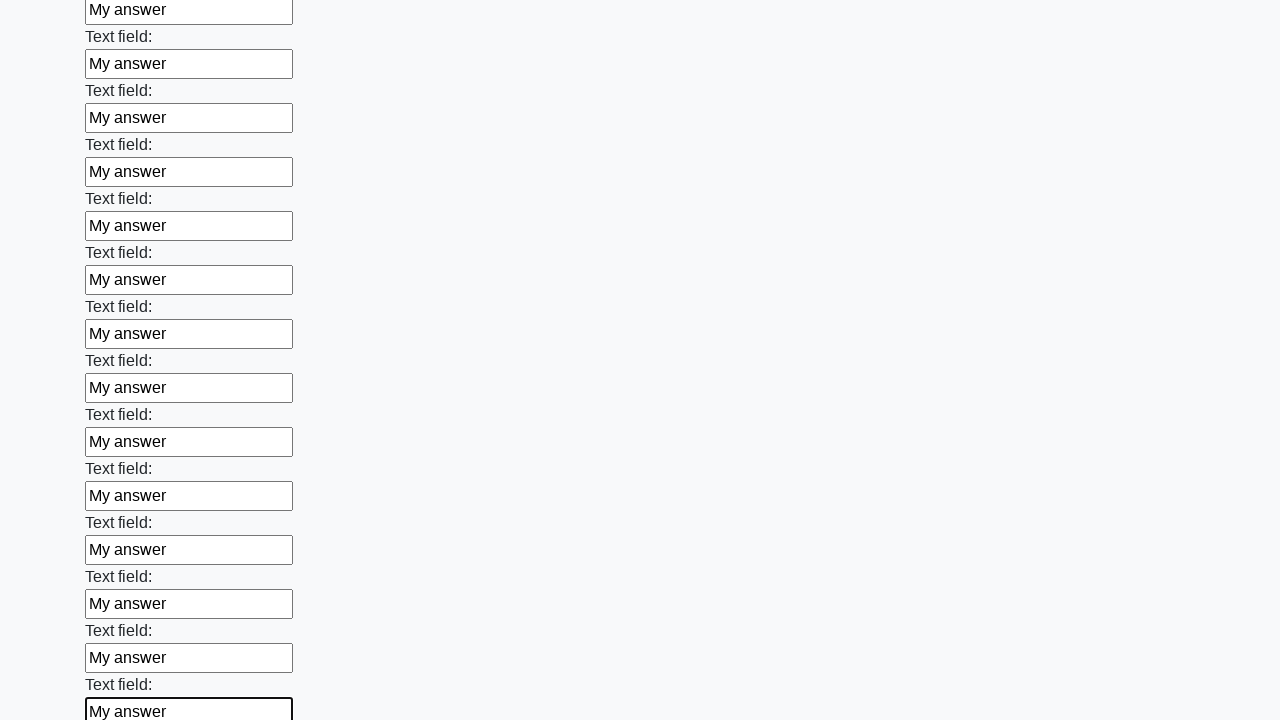

Filled a text input field with 'My answer' on input[type='text'] >> nth=63
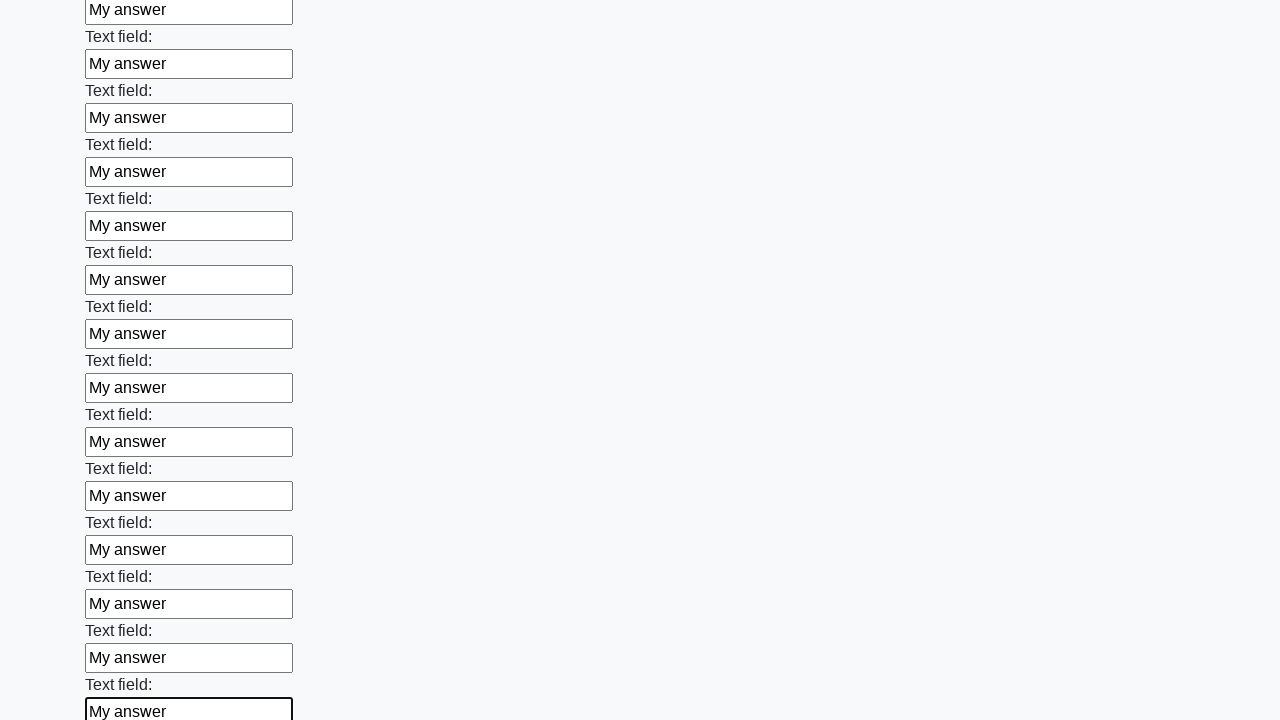

Filled a text input field with 'My answer' on input[type='text'] >> nth=64
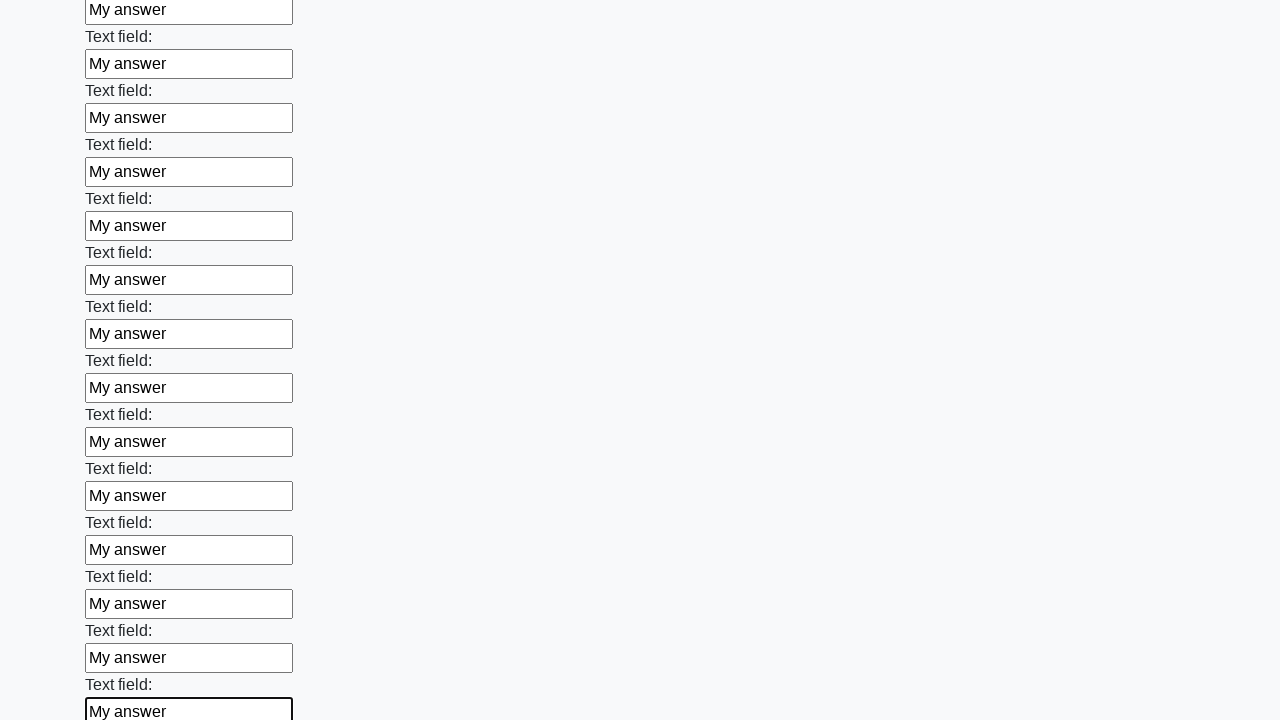

Filled a text input field with 'My answer' on input[type='text'] >> nth=65
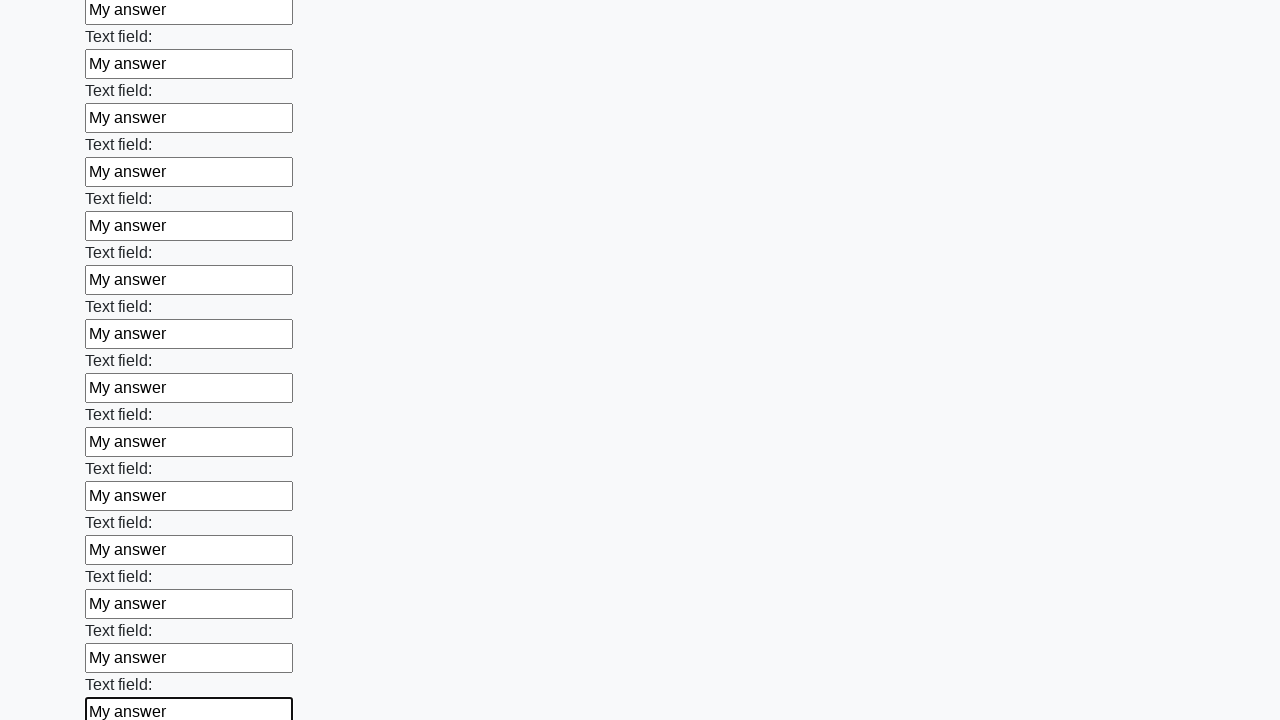

Filled a text input field with 'My answer' on input[type='text'] >> nth=66
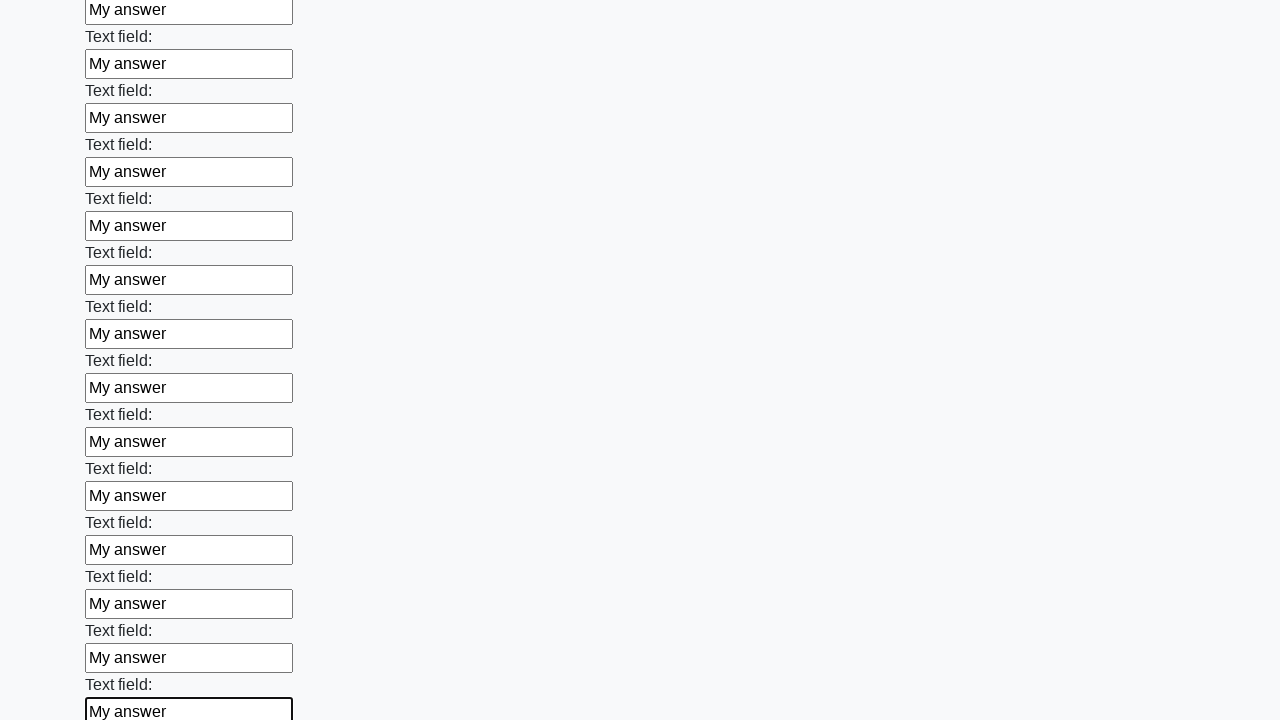

Filled a text input field with 'My answer' on input[type='text'] >> nth=67
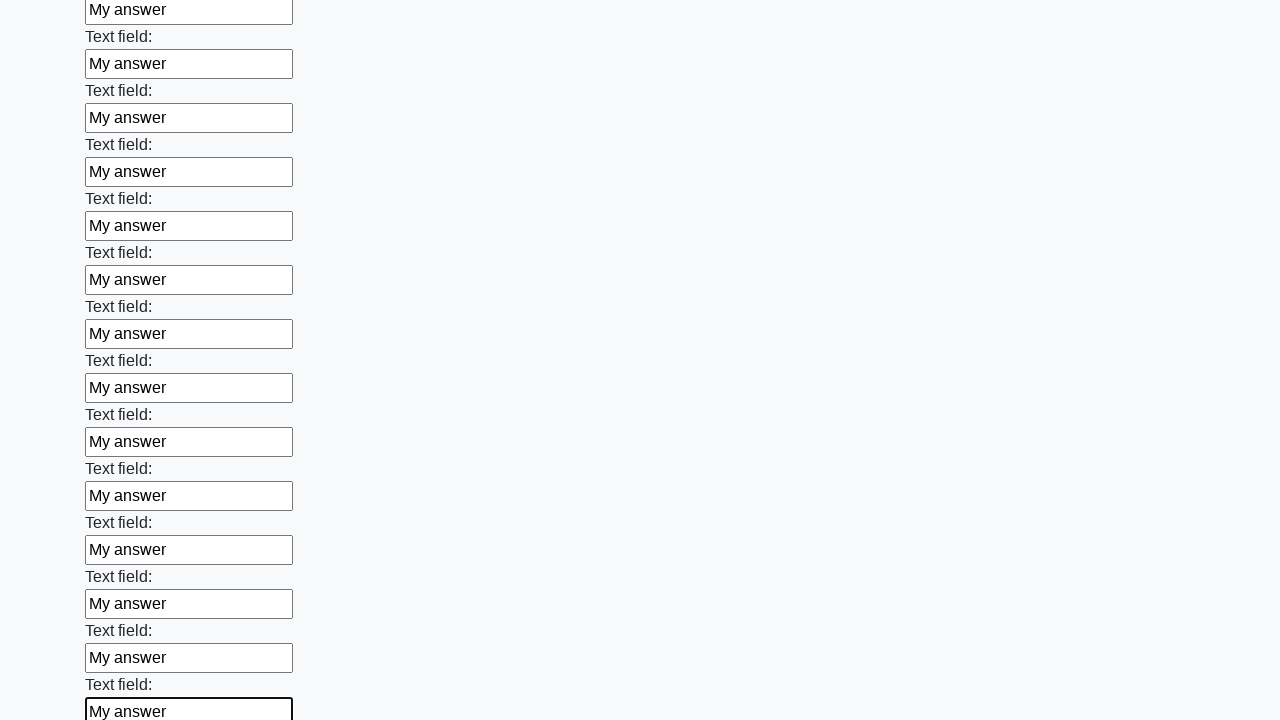

Filled a text input field with 'My answer' on input[type='text'] >> nth=68
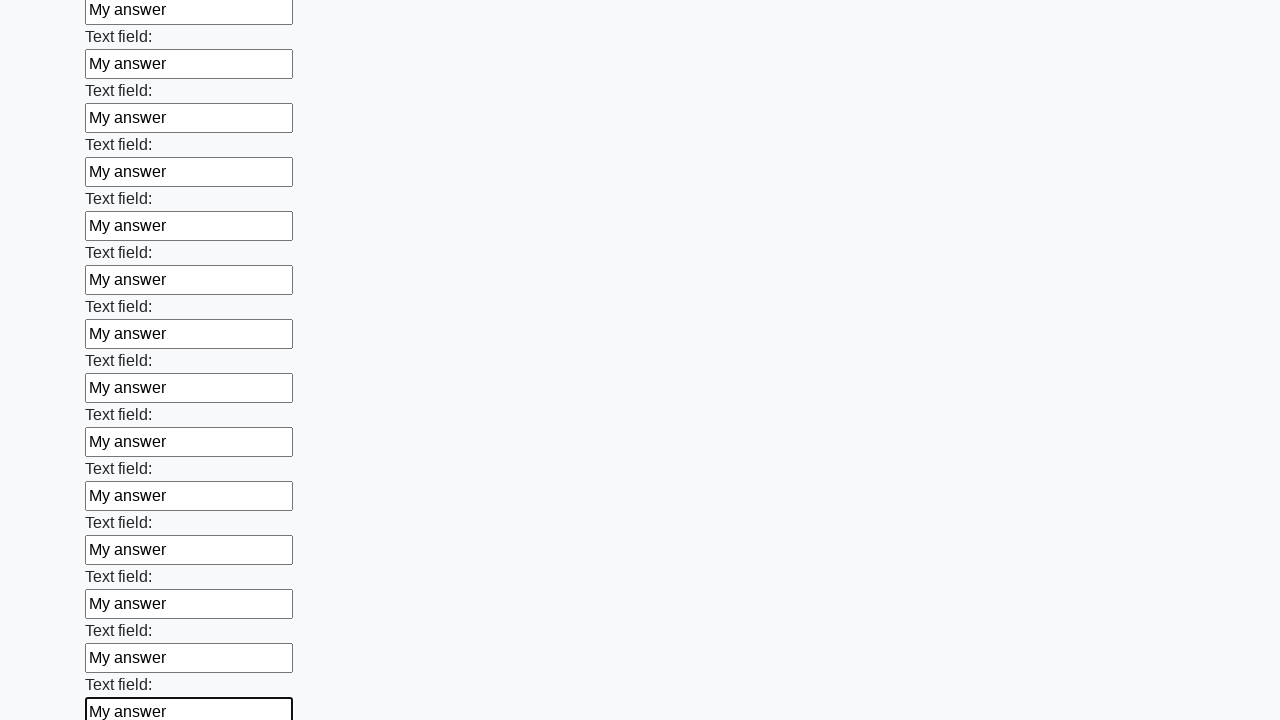

Filled a text input field with 'My answer' on input[type='text'] >> nth=69
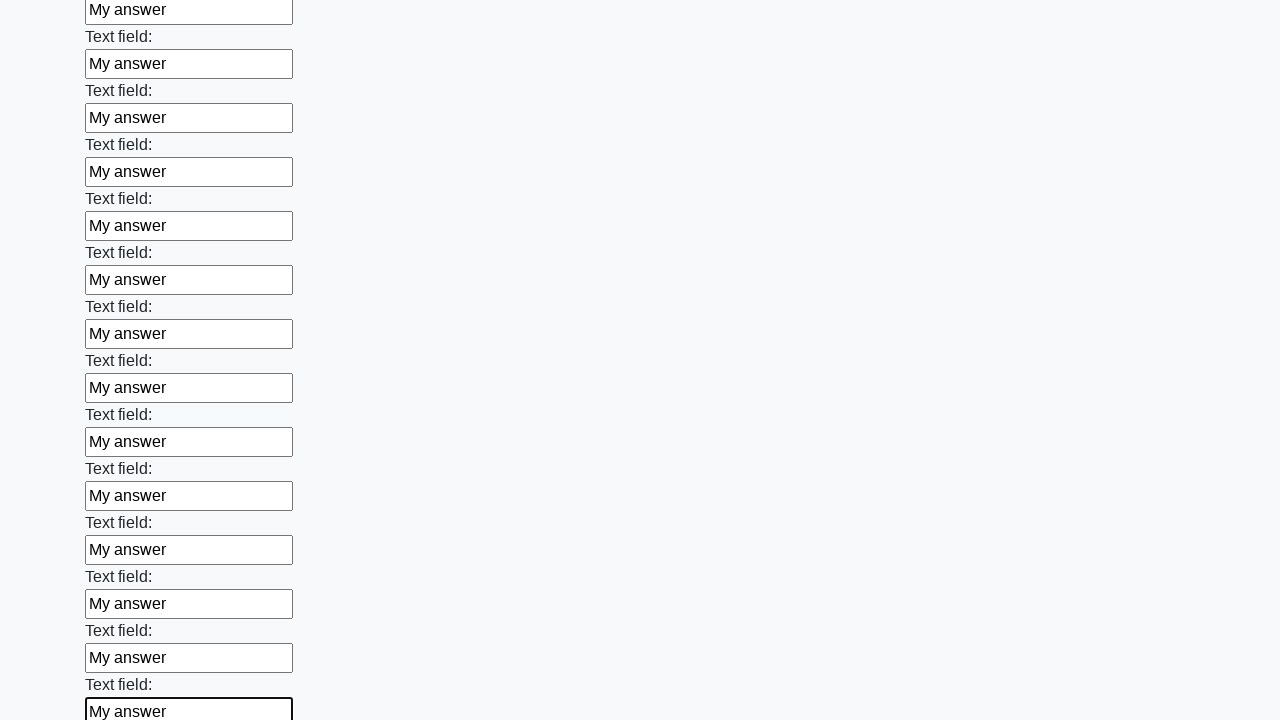

Filled a text input field with 'My answer' on input[type='text'] >> nth=70
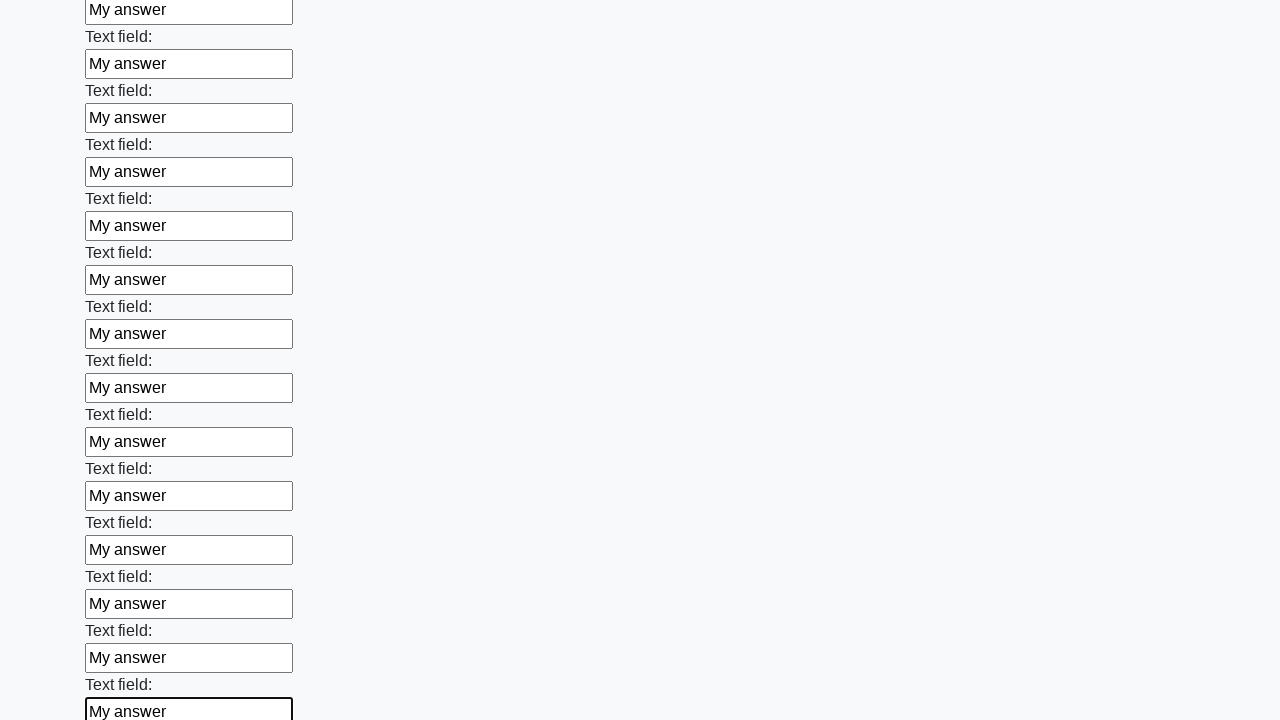

Filled a text input field with 'My answer' on input[type='text'] >> nth=71
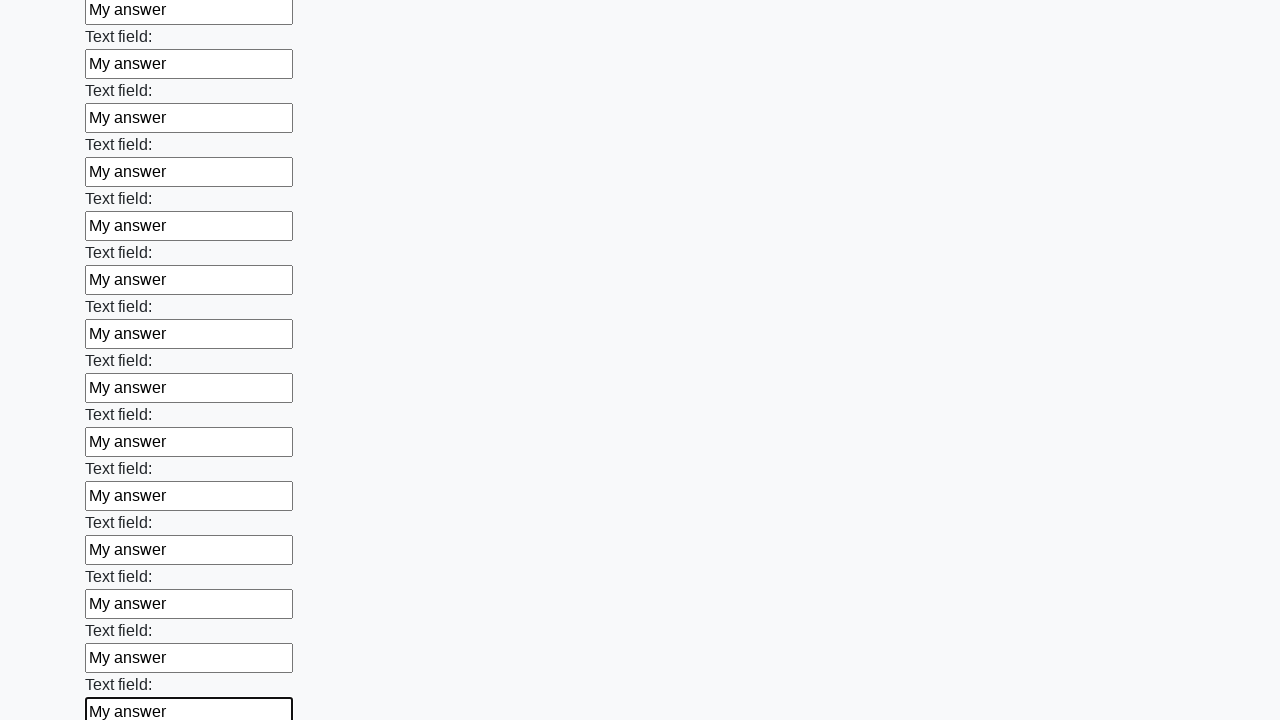

Filled a text input field with 'My answer' on input[type='text'] >> nth=72
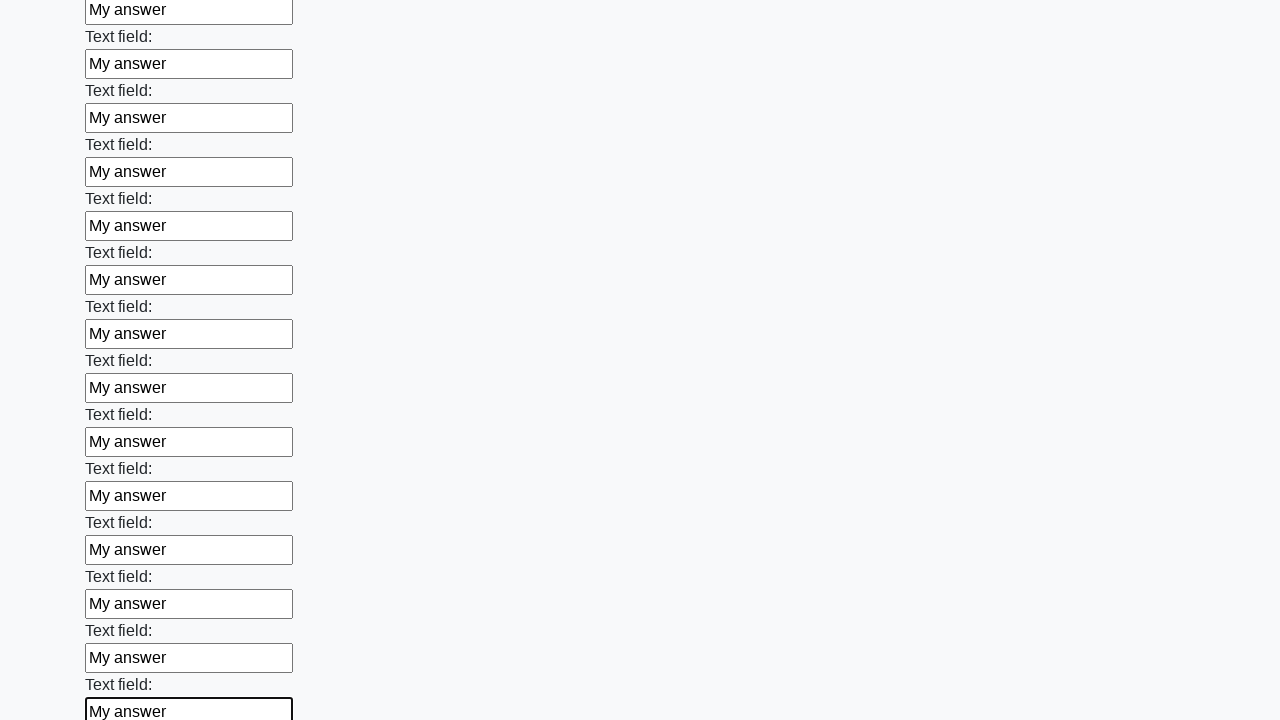

Filled a text input field with 'My answer' on input[type='text'] >> nth=73
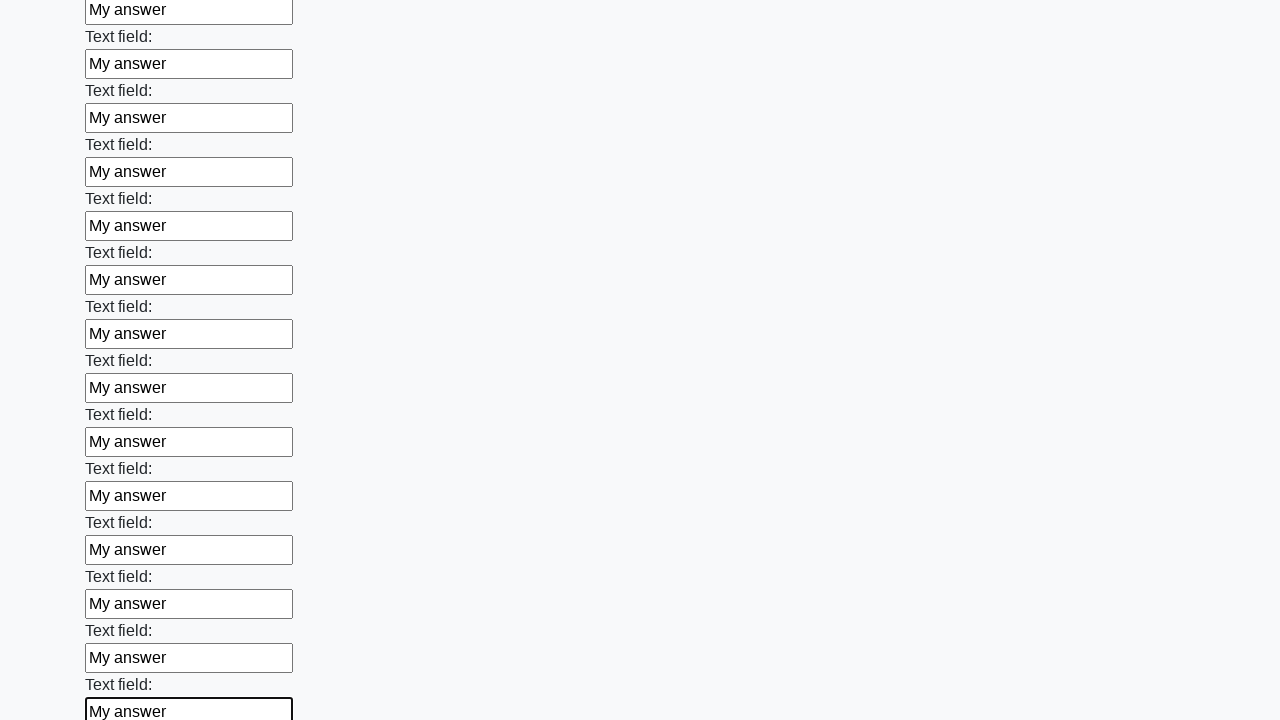

Filled a text input field with 'My answer' on input[type='text'] >> nth=74
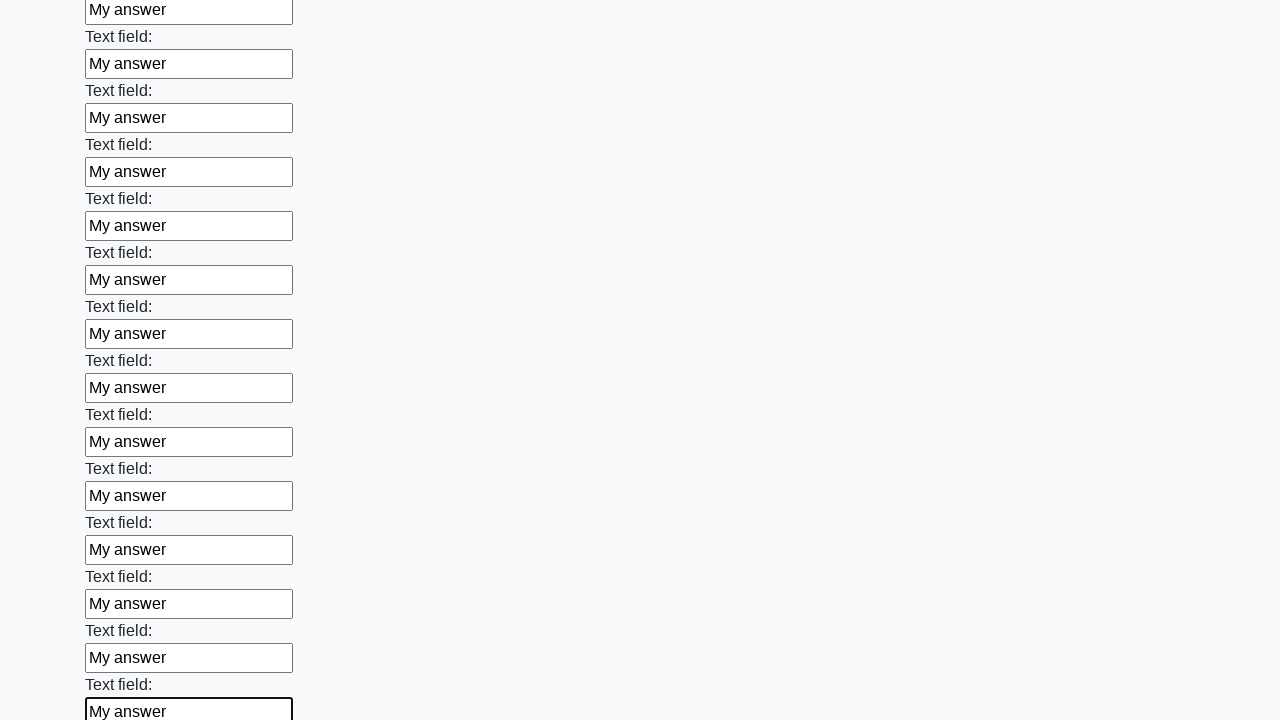

Filled a text input field with 'My answer' on input[type='text'] >> nth=75
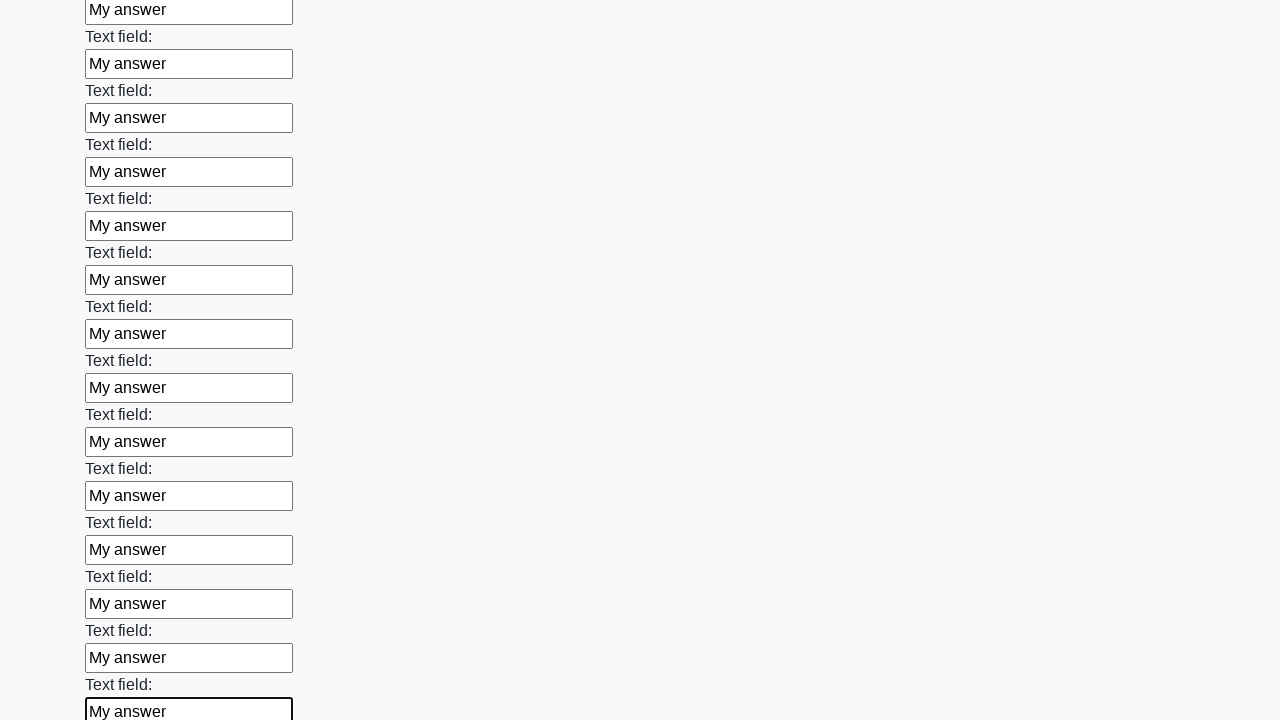

Filled a text input field with 'My answer' on input[type='text'] >> nth=76
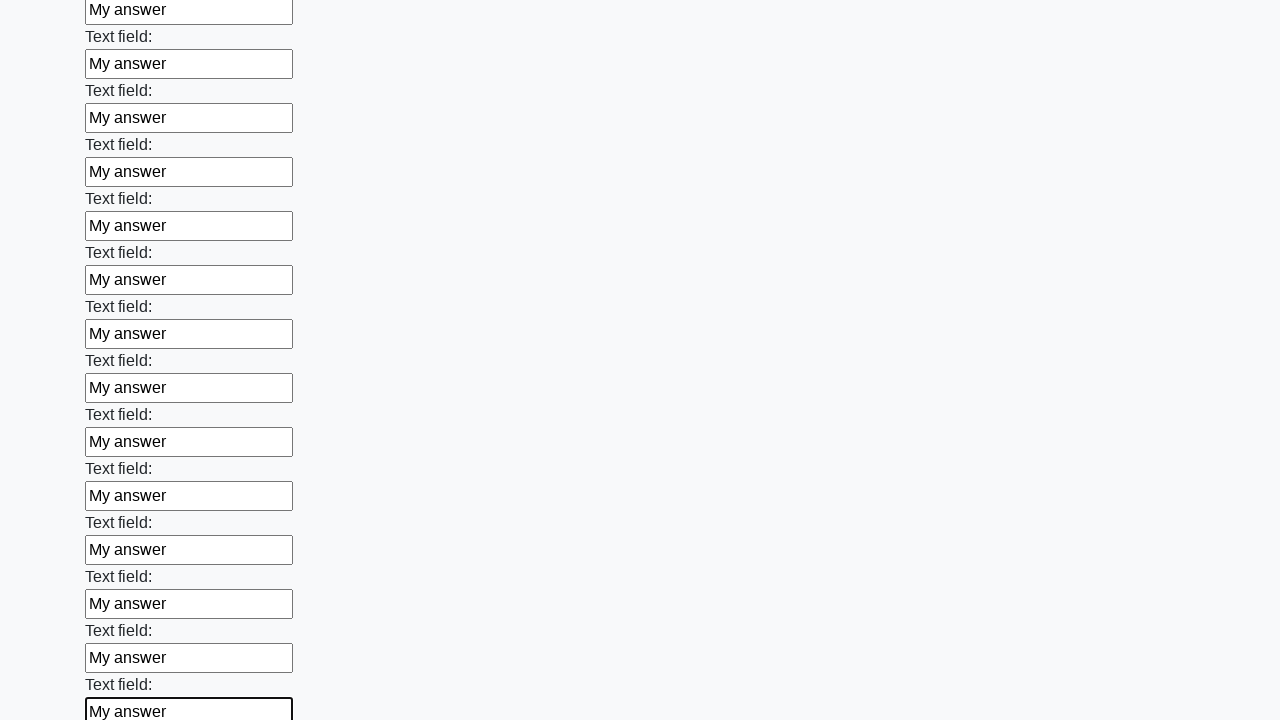

Filled a text input field with 'My answer' on input[type='text'] >> nth=77
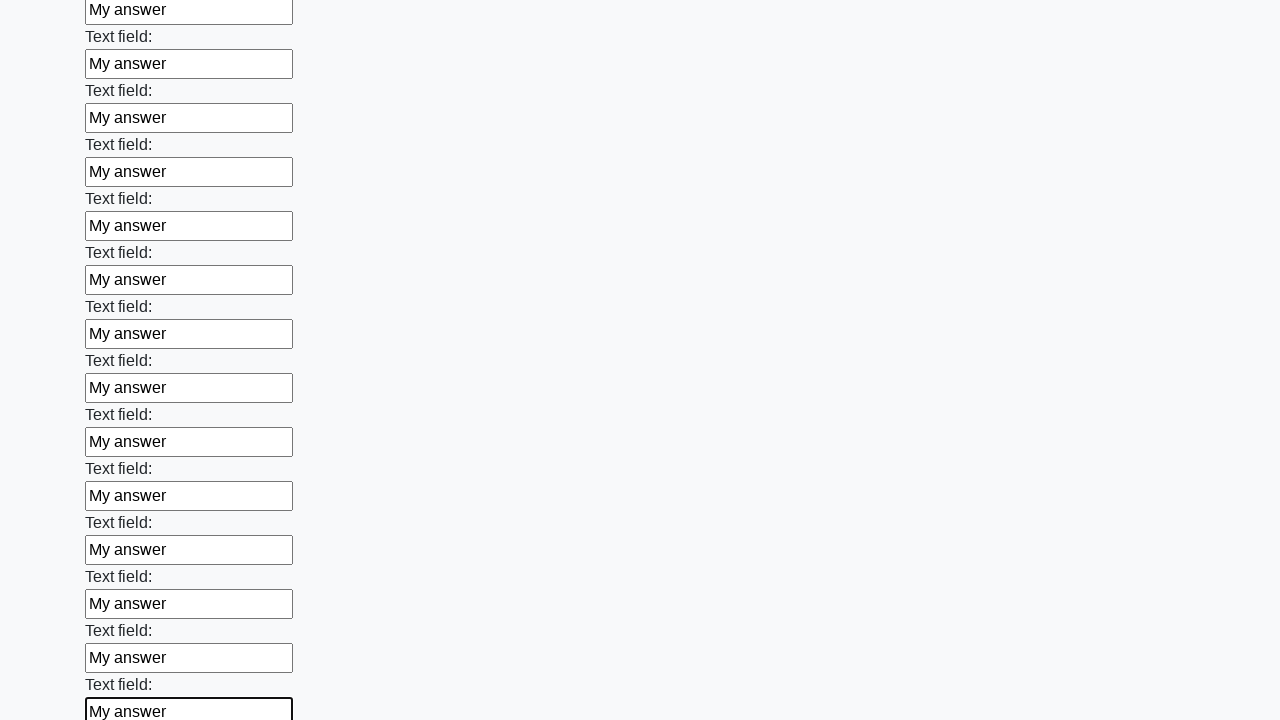

Filled a text input field with 'My answer' on input[type='text'] >> nth=78
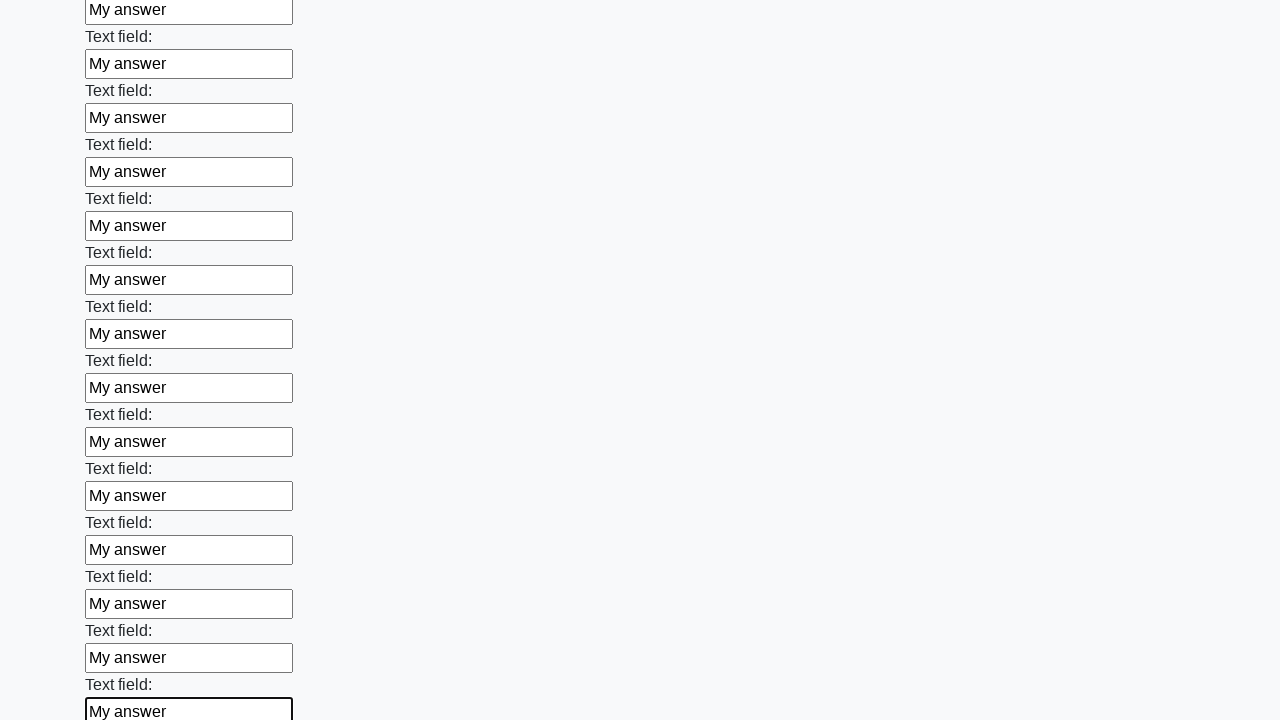

Filled a text input field with 'My answer' on input[type='text'] >> nth=79
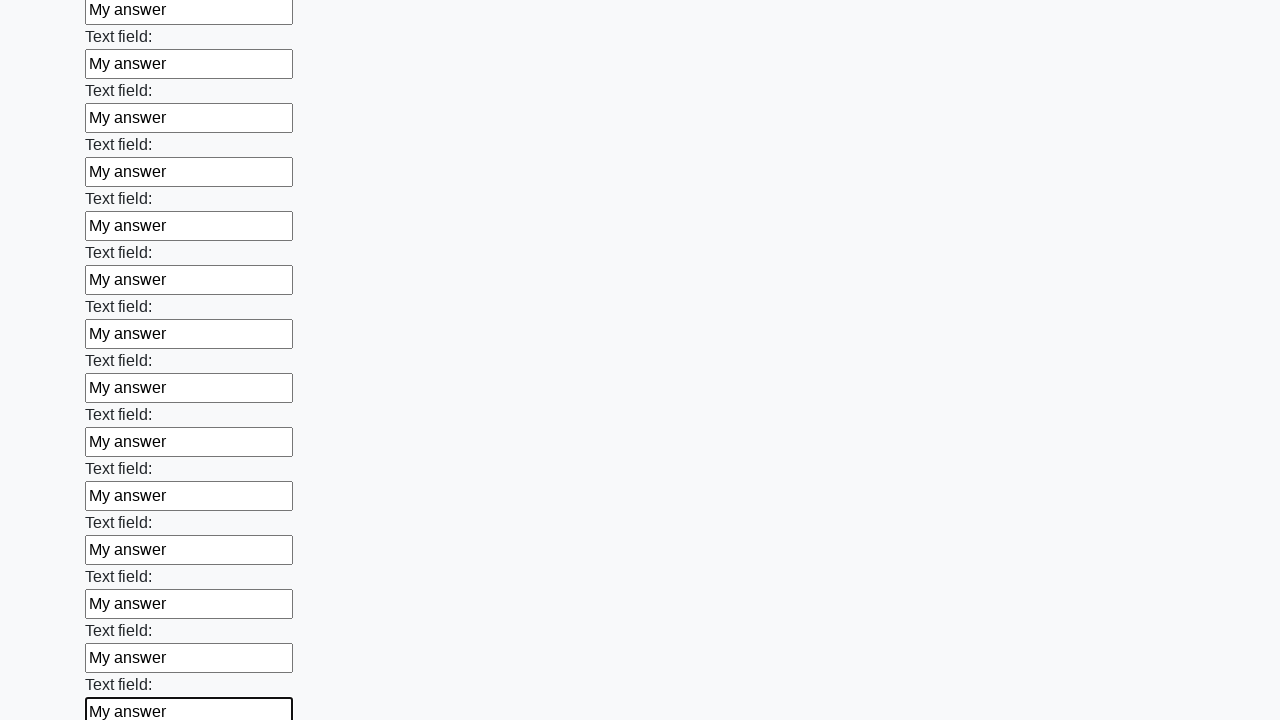

Filled a text input field with 'My answer' on input[type='text'] >> nth=80
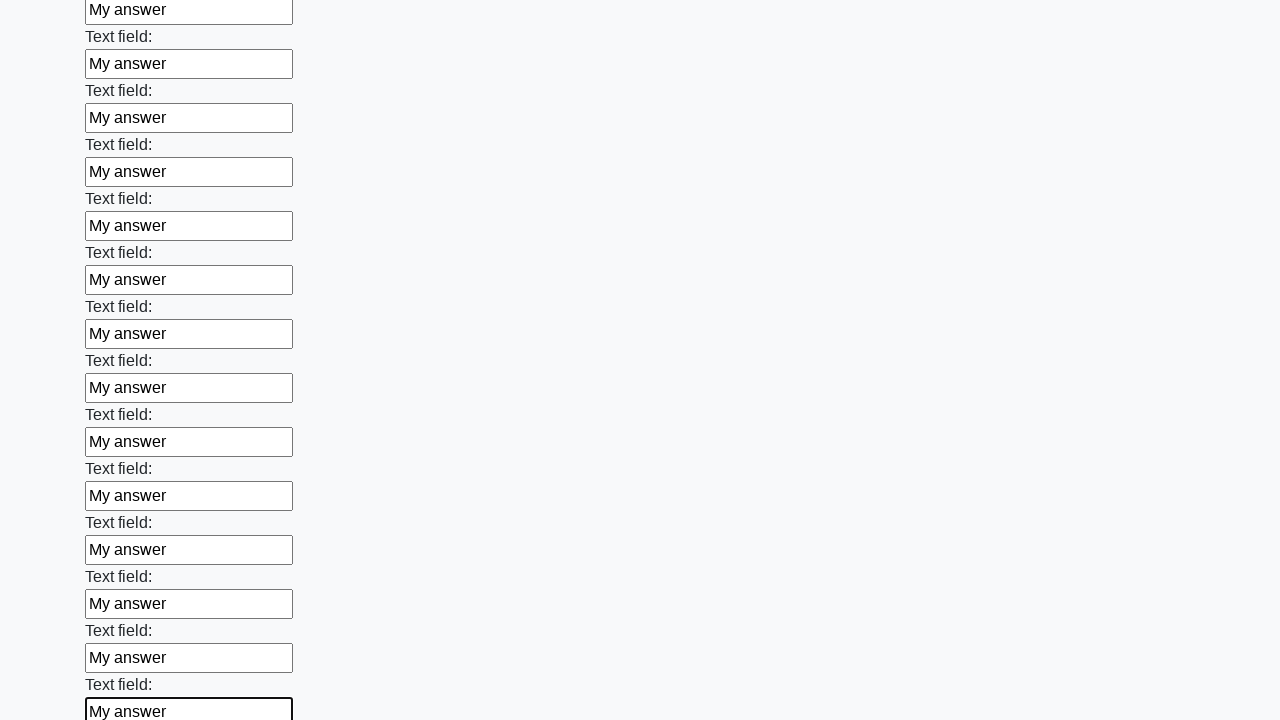

Filled a text input field with 'My answer' on input[type='text'] >> nth=81
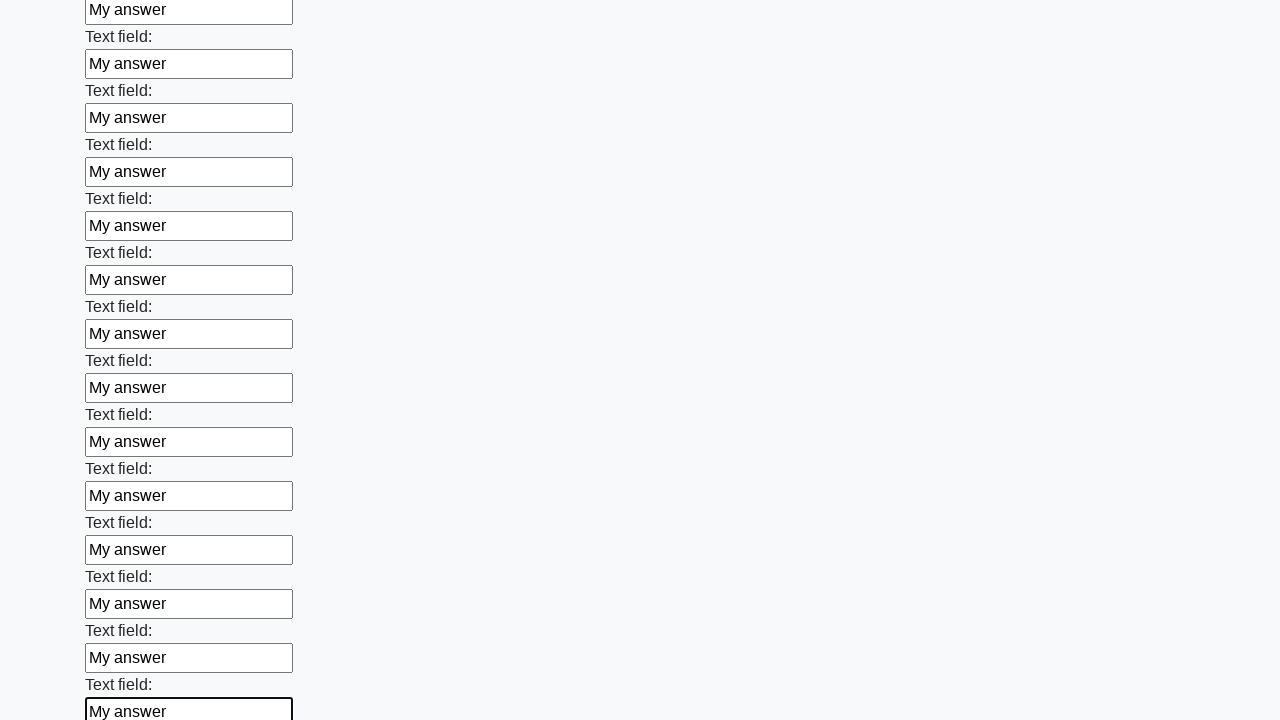

Filled a text input field with 'My answer' on input[type='text'] >> nth=82
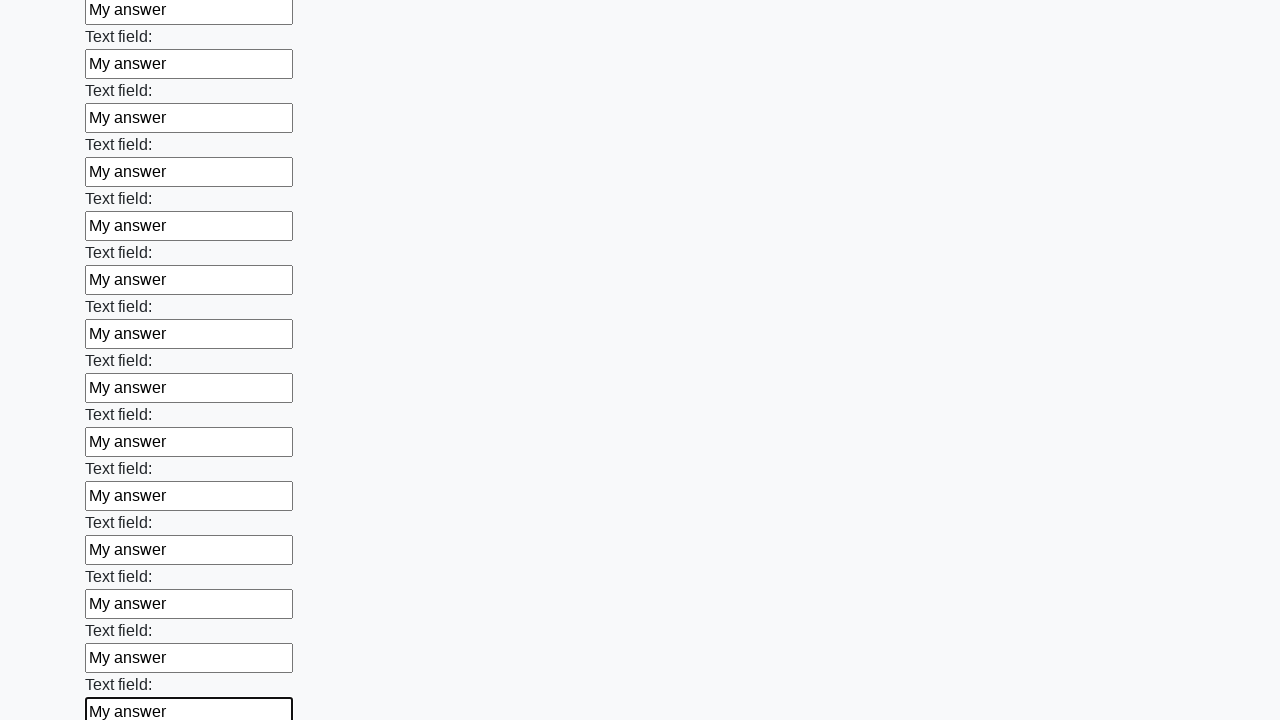

Filled a text input field with 'My answer' on input[type='text'] >> nth=83
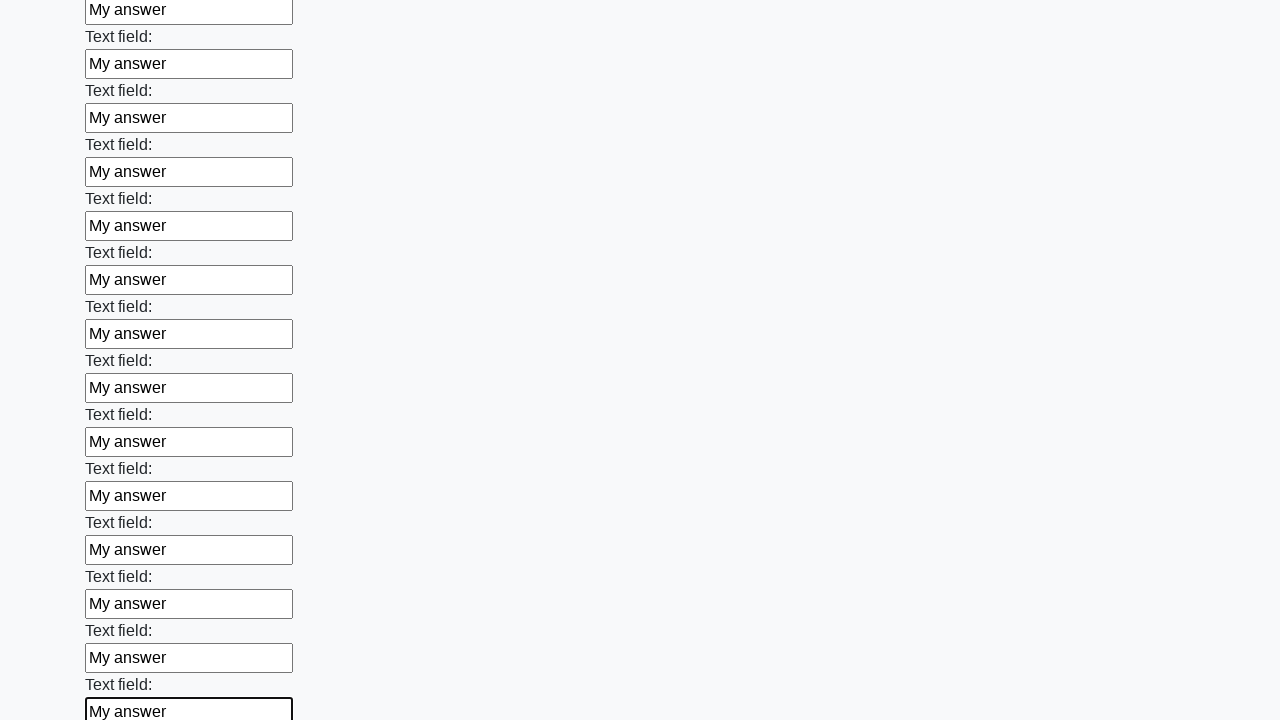

Filled a text input field with 'My answer' on input[type='text'] >> nth=84
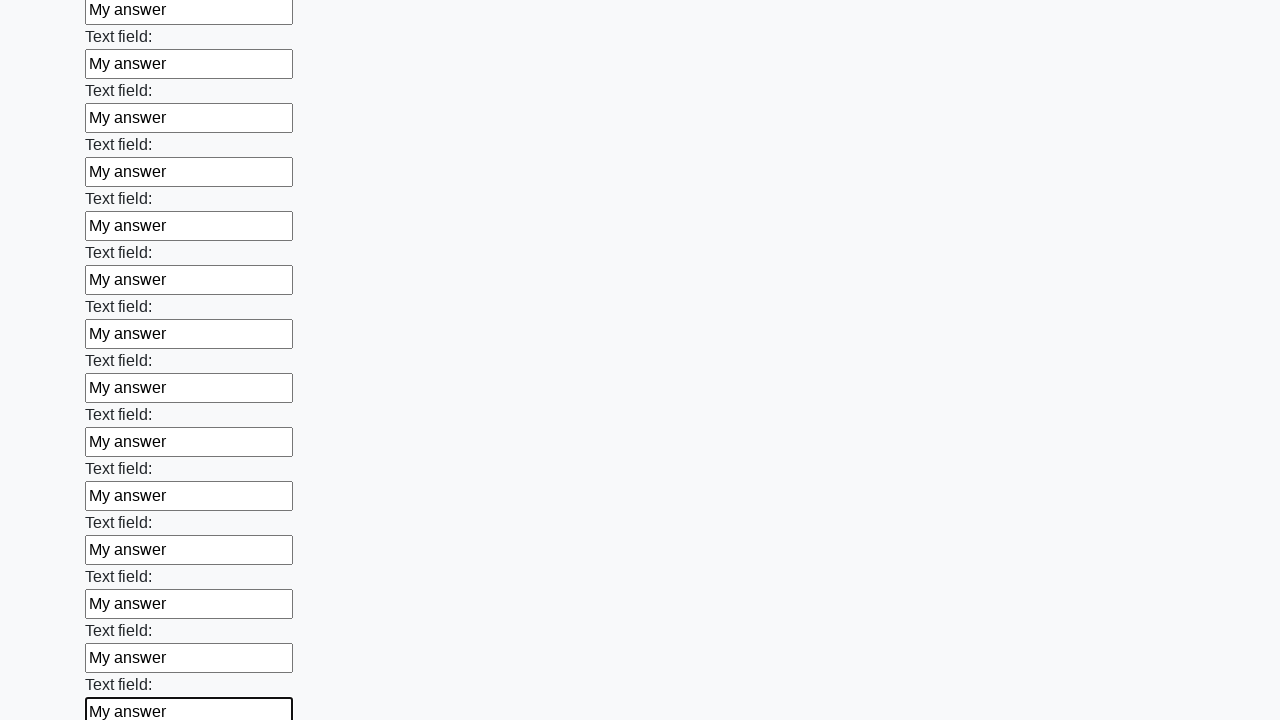

Filled a text input field with 'My answer' on input[type='text'] >> nth=85
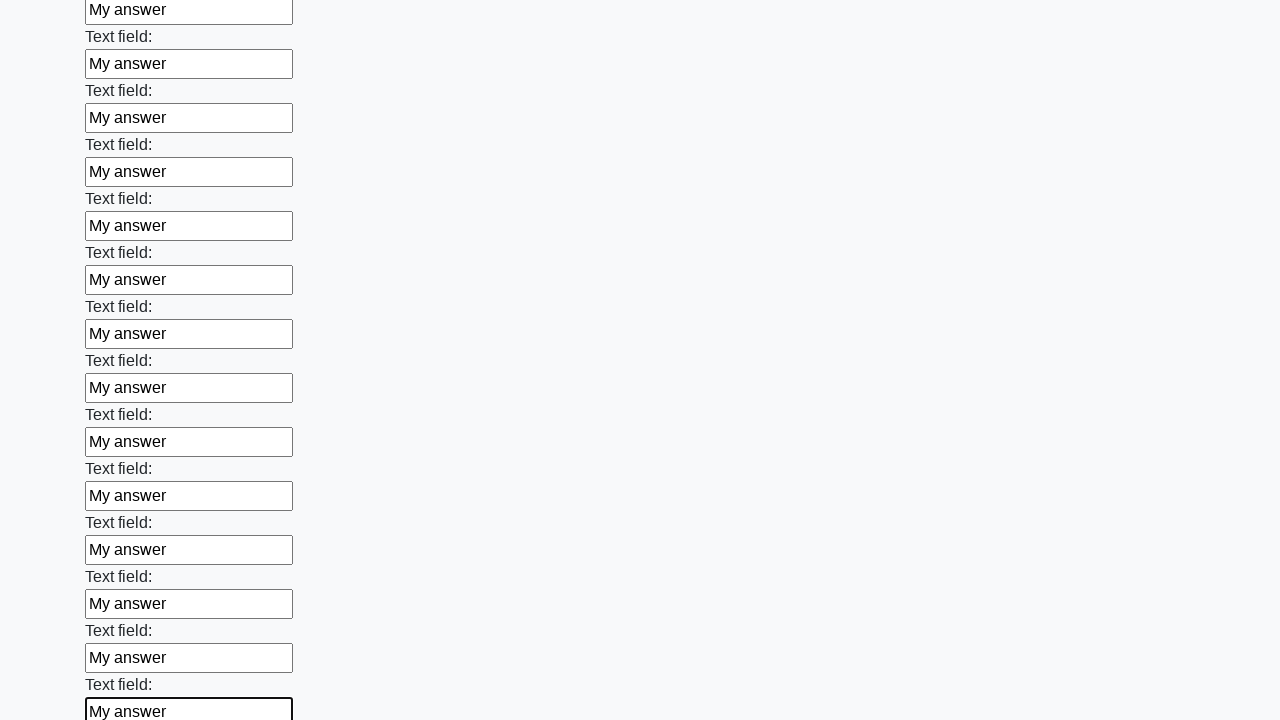

Filled a text input field with 'My answer' on input[type='text'] >> nth=86
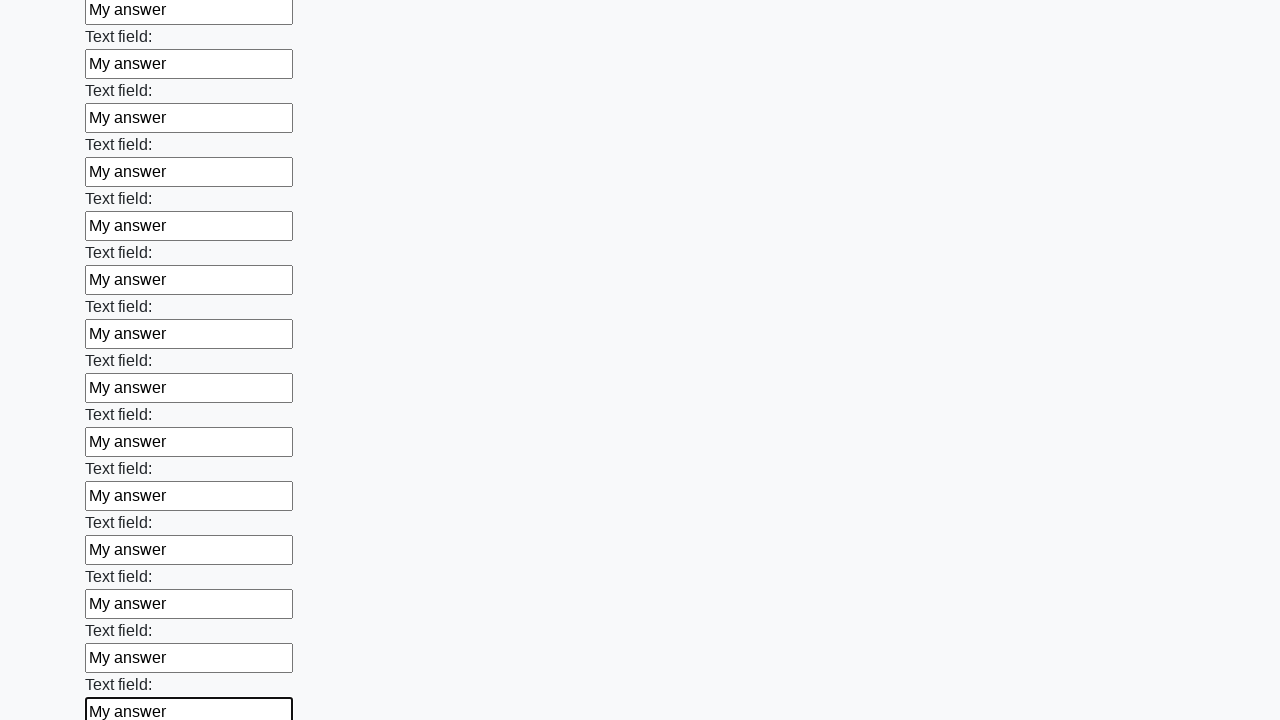

Filled a text input field with 'My answer' on input[type='text'] >> nth=87
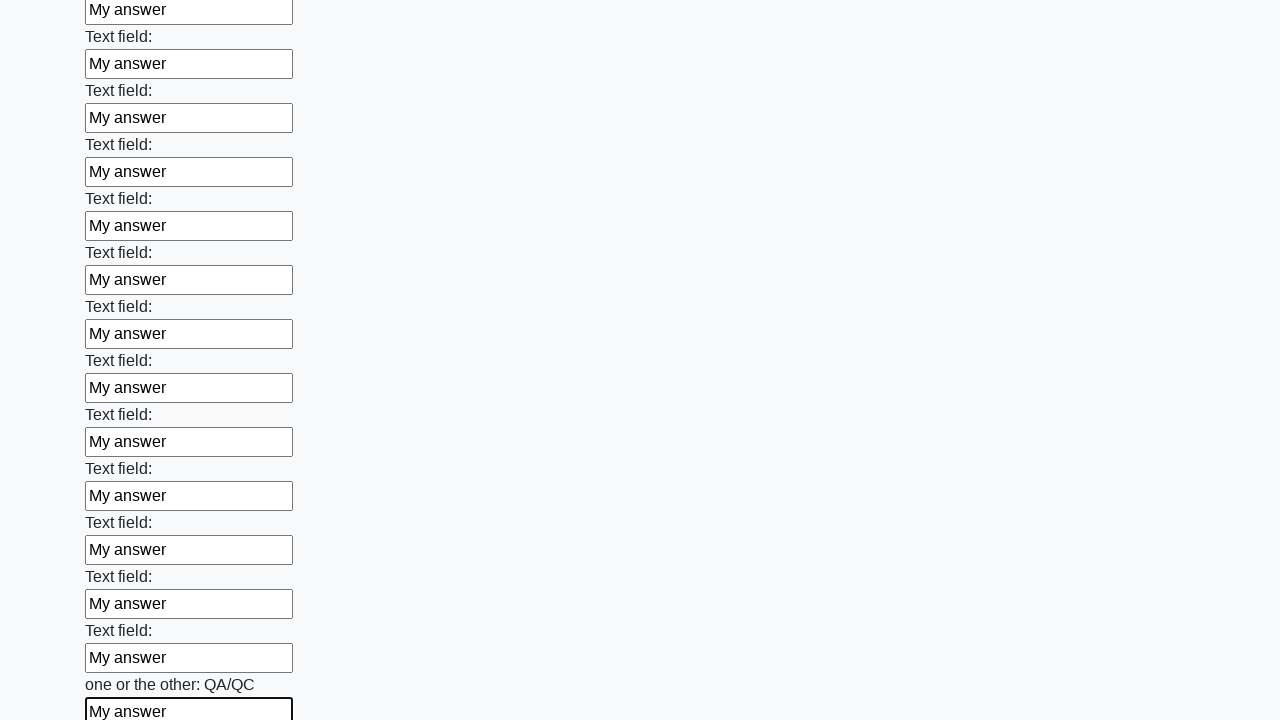

Filled a text input field with 'My answer' on input[type='text'] >> nth=88
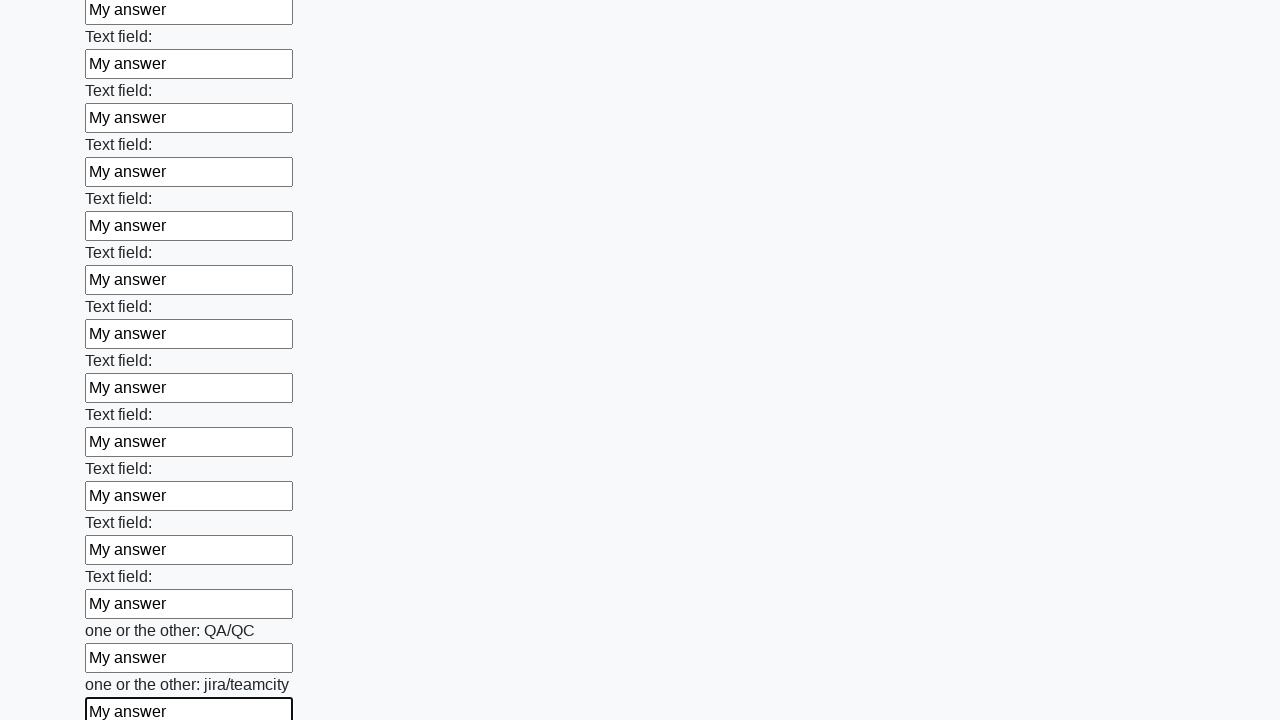

Filled a text input field with 'My answer' on input[type='text'] >> nth=89
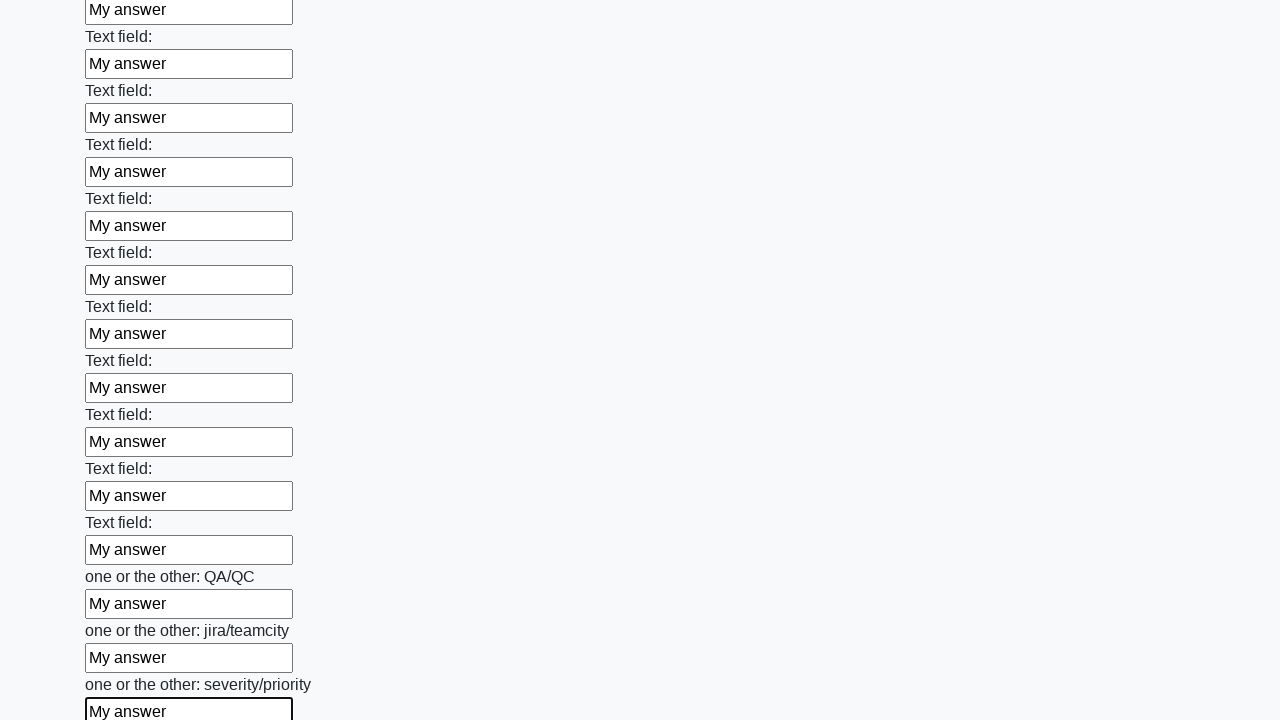

Filled a text input field with 'My answer' on input[type='text'] >> nth=90
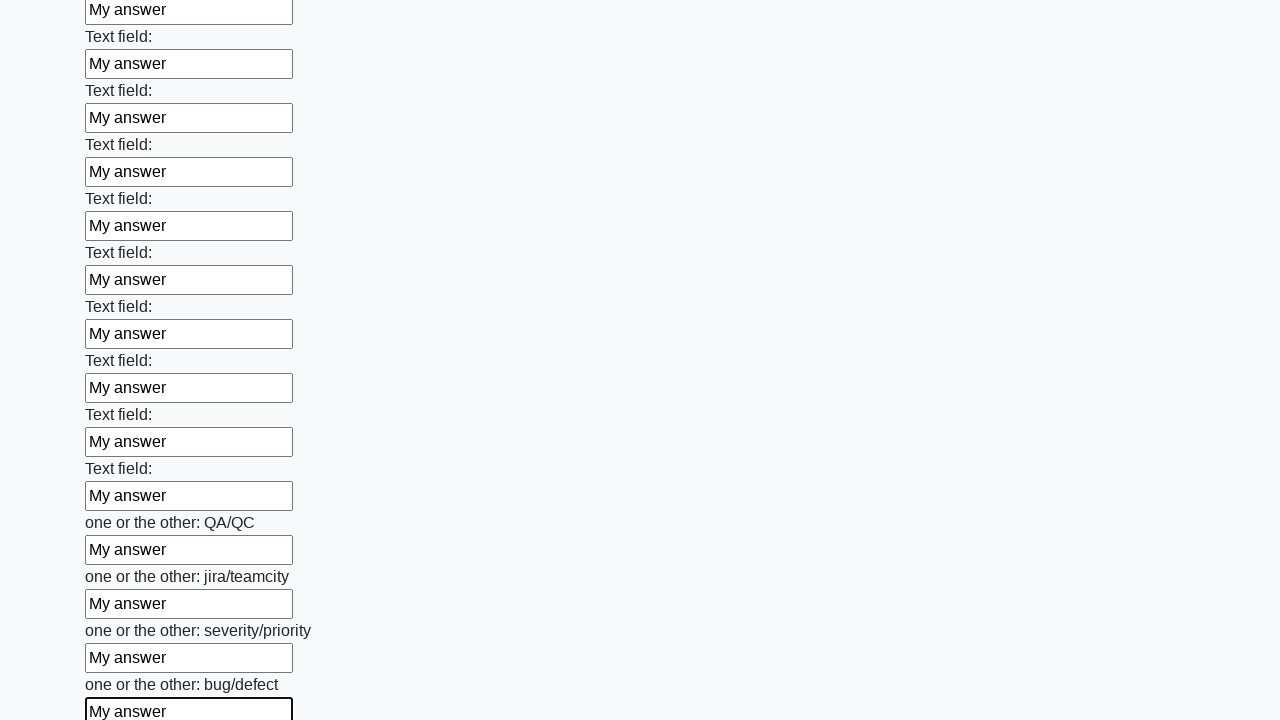

Filled a text input field with 'My answer' on input[type='text'] >> nth=91
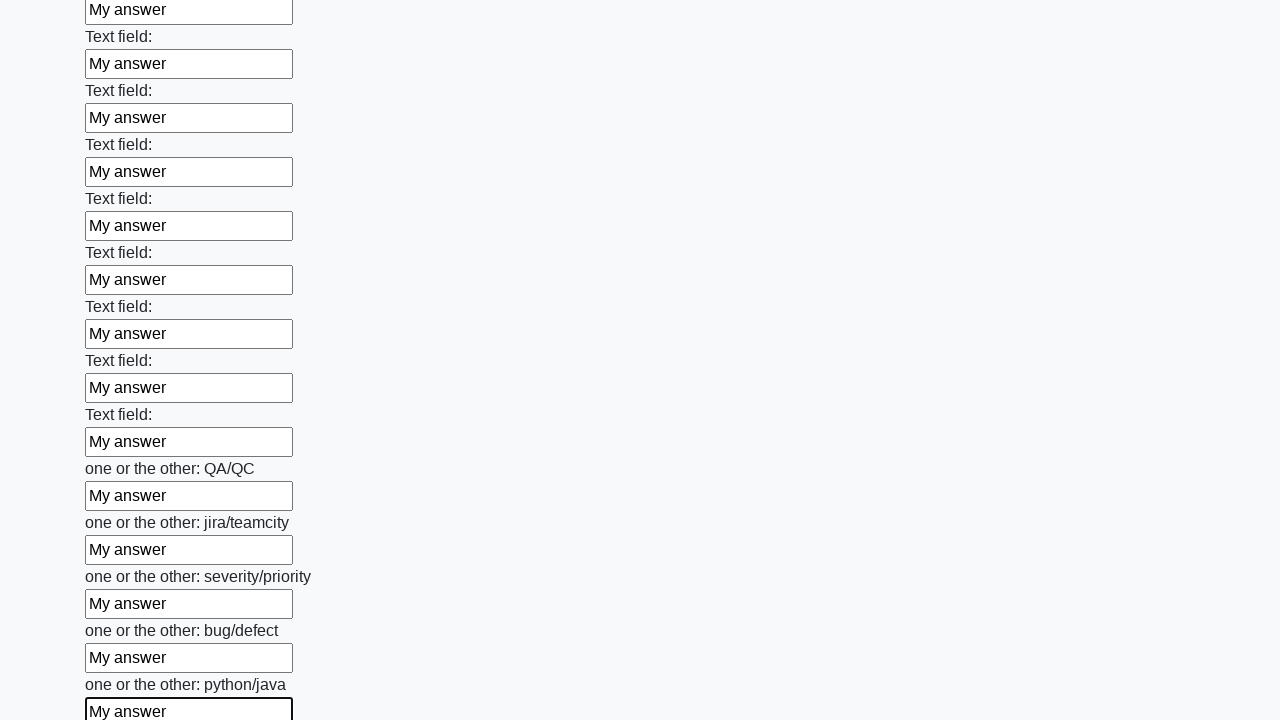

Filled a text input field with 'My answer' on input[type='text'] >> nth=92
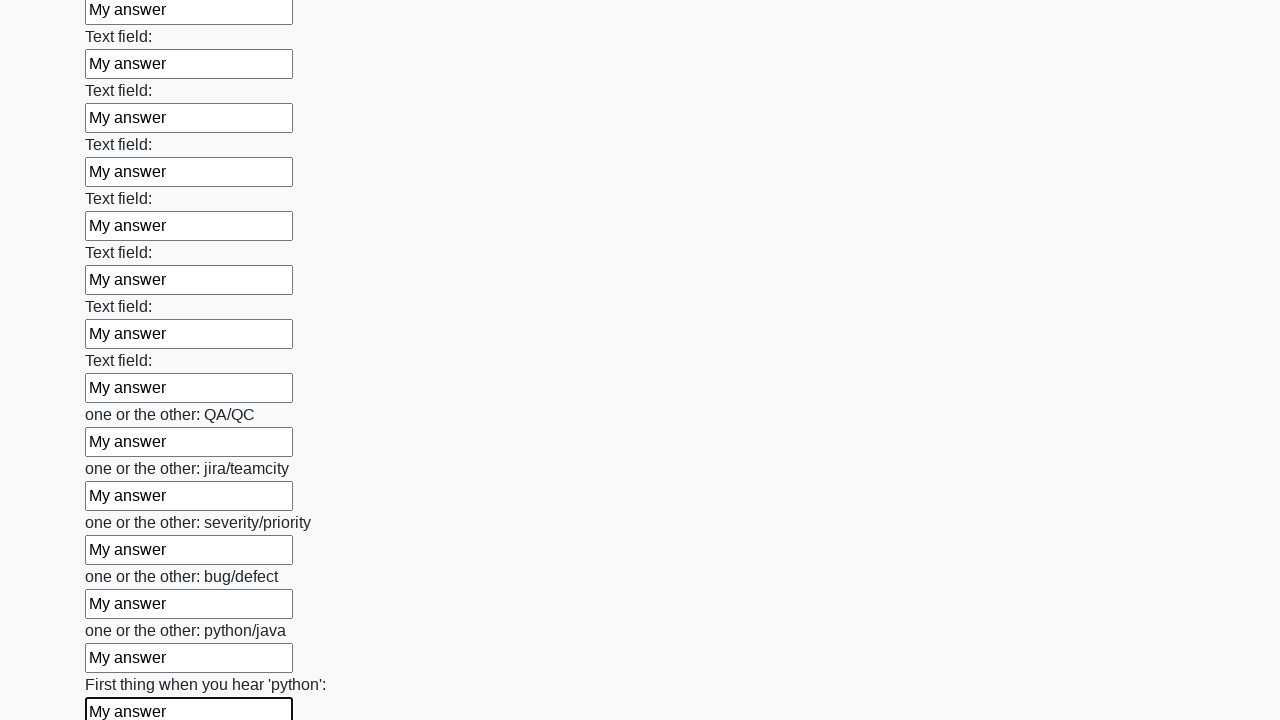

Filled a text input field with 'My answer' on input[type='text'] >> nth=93
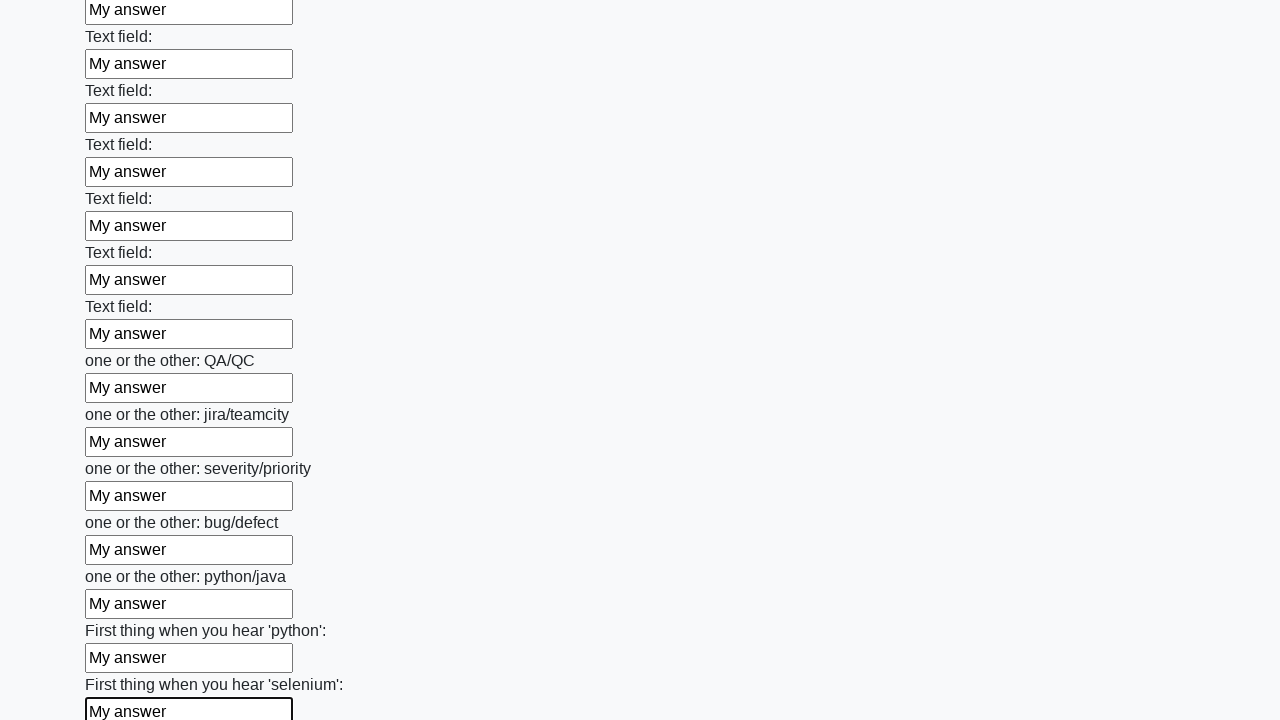

Filled a text input field with 'My answer' on input[type='text'] >> nth=94
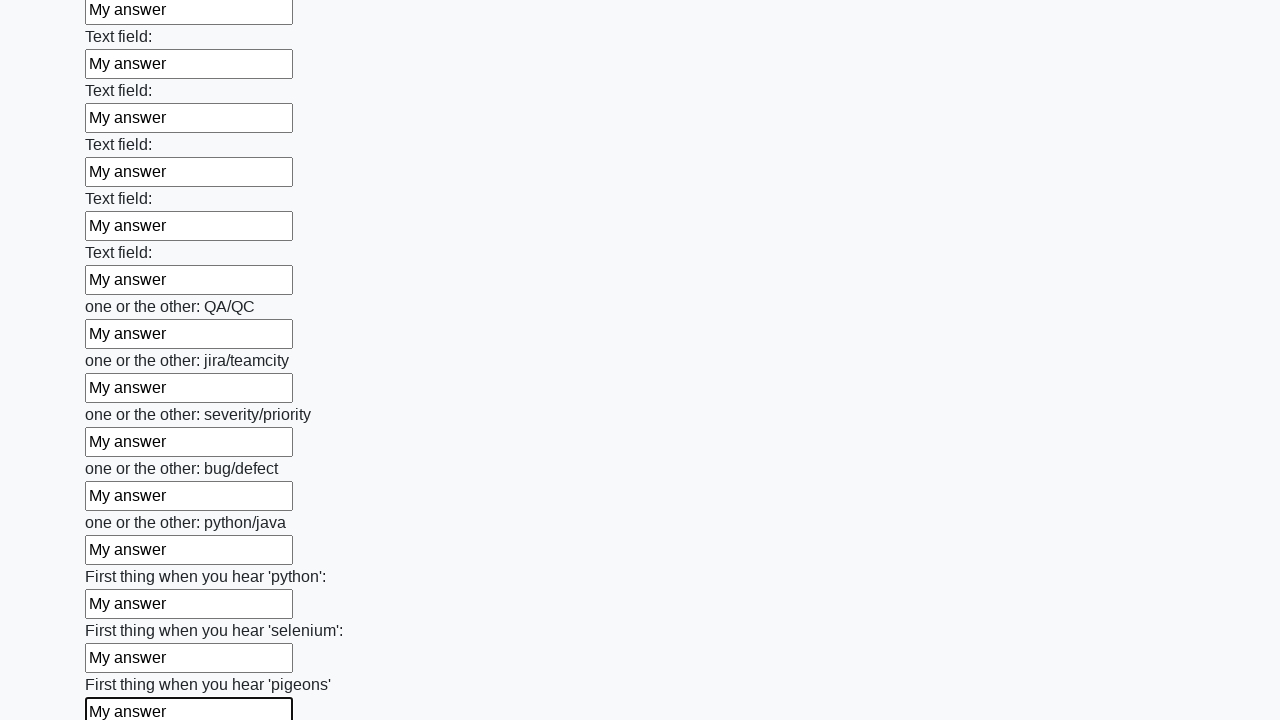

Filled a text input field with 'My answer' on input[type='text'] >> nth=95
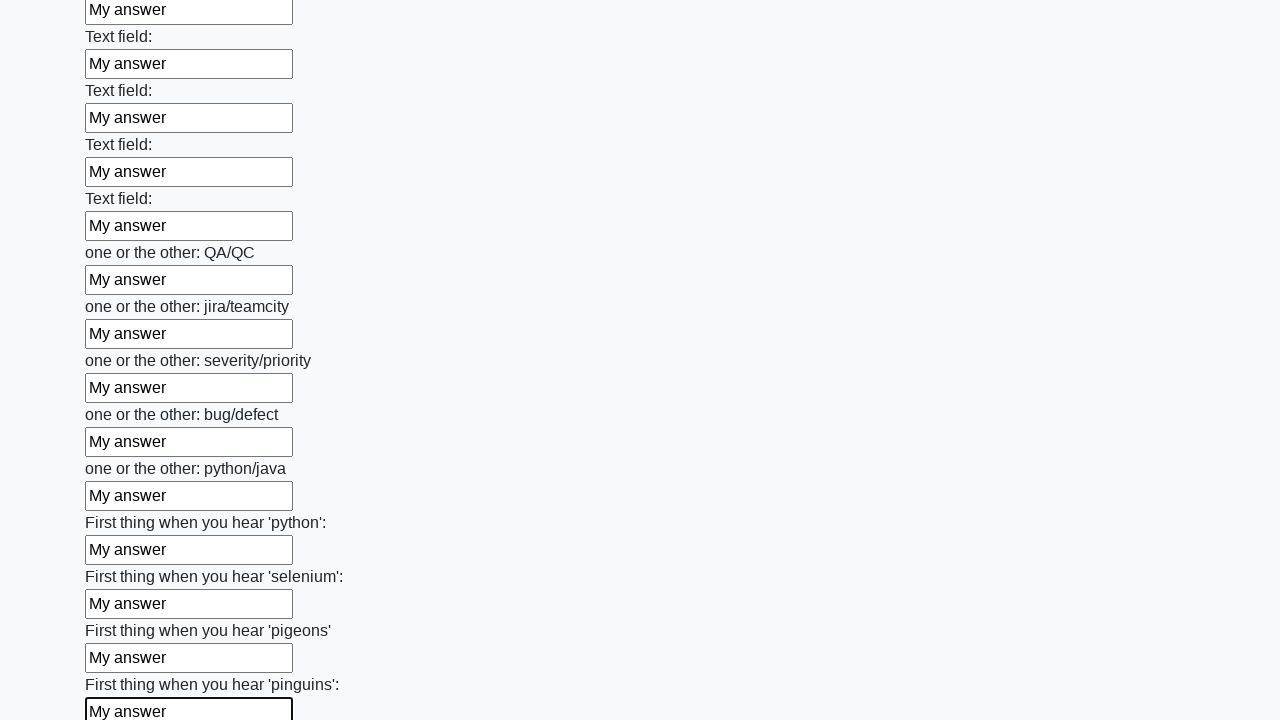

Filled a text input field with 'My answer' on input[type='text'] >> nth=96
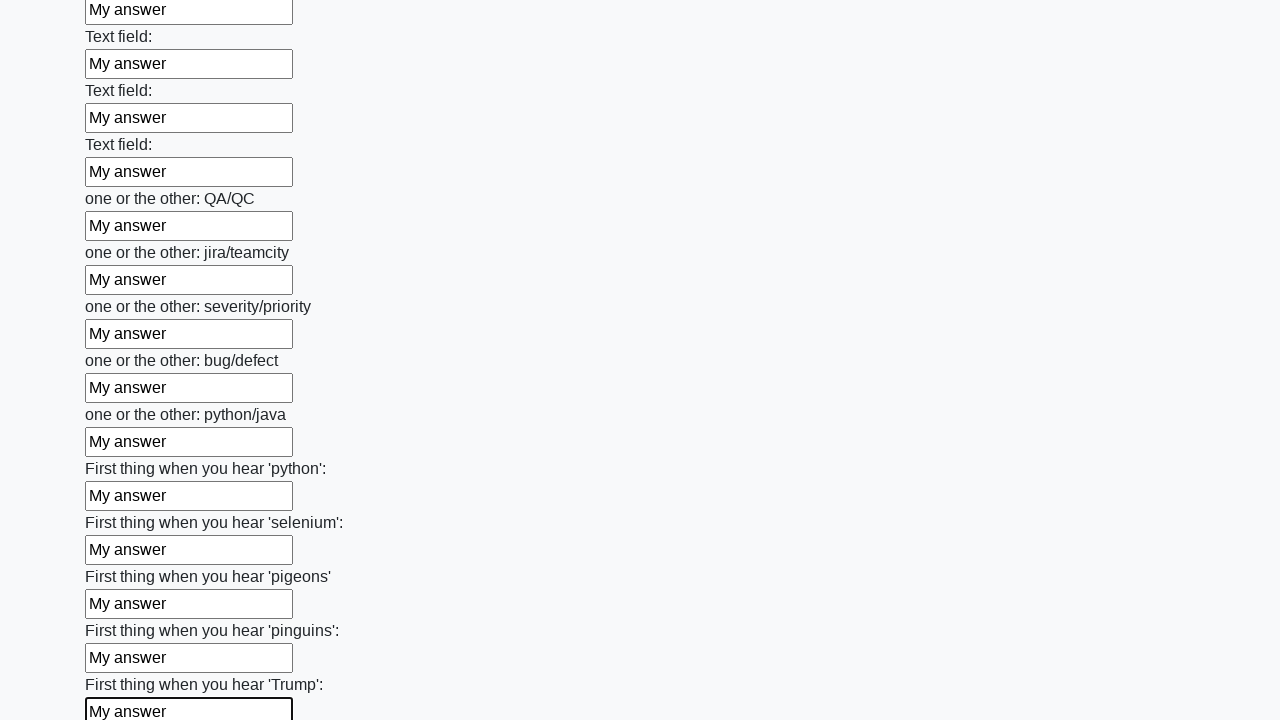

Filled a text input field with 'My answer' on input[type='text'] >> nth=97
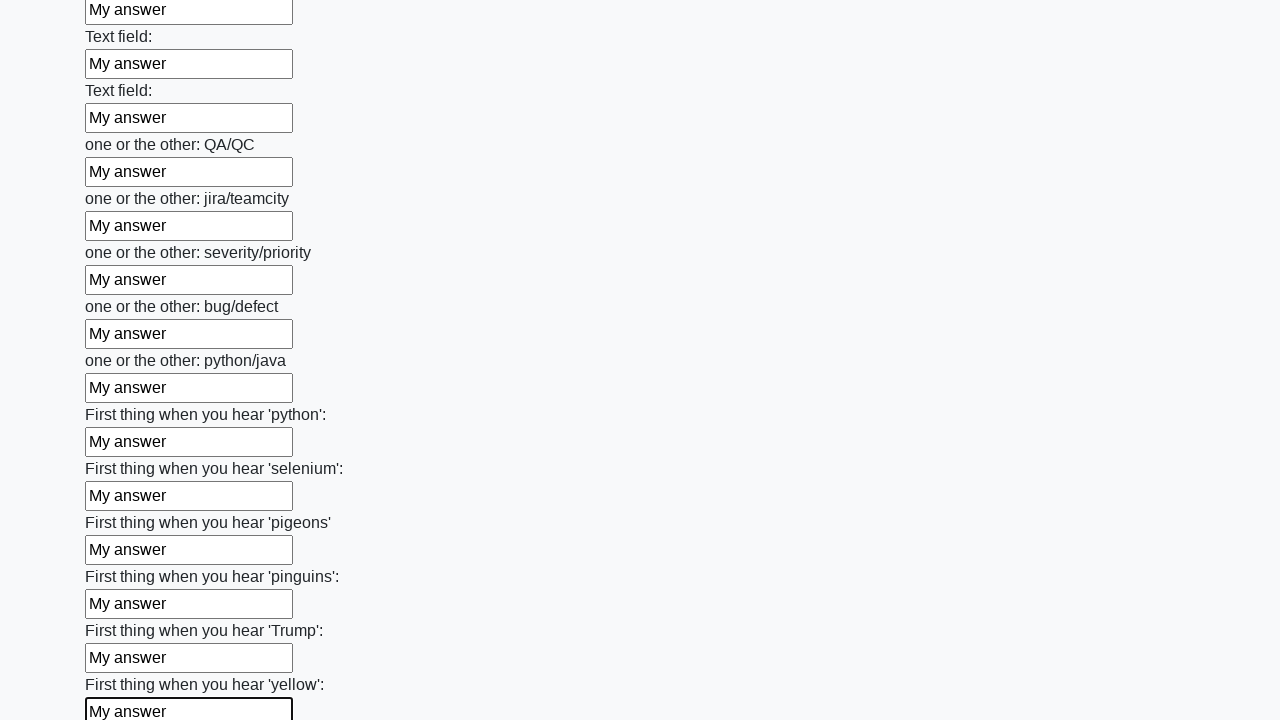

Filled a text input field with 'My answer' on input[type='text'] >> nth=98
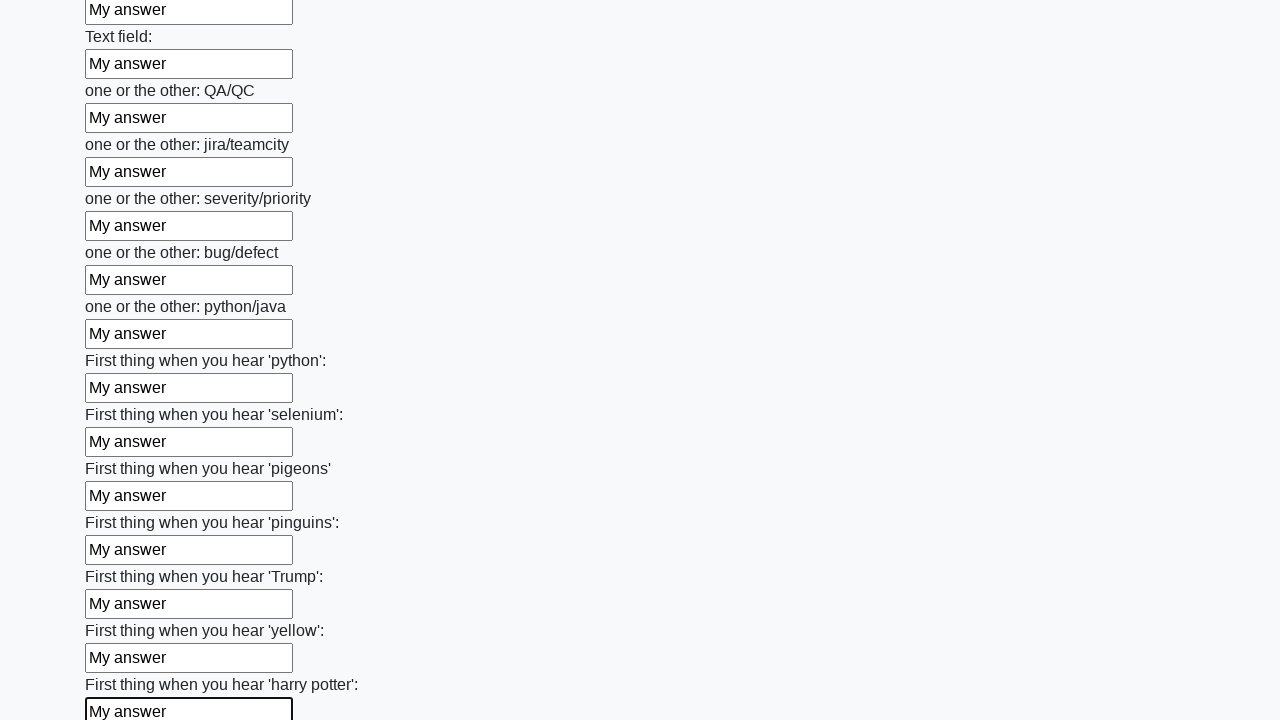

Filled a text input field with 'My answer' on input[type='text'] >> nth=99
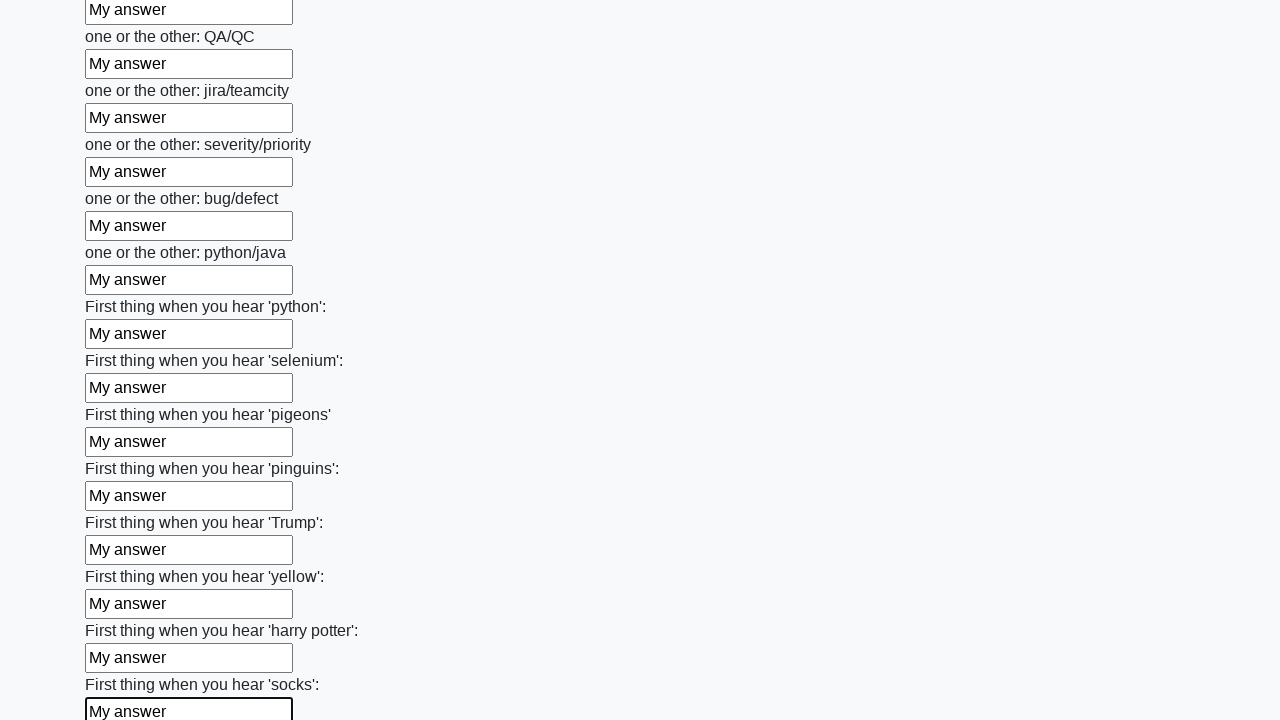

Clicked the submit button at (123, 611) on button.btn
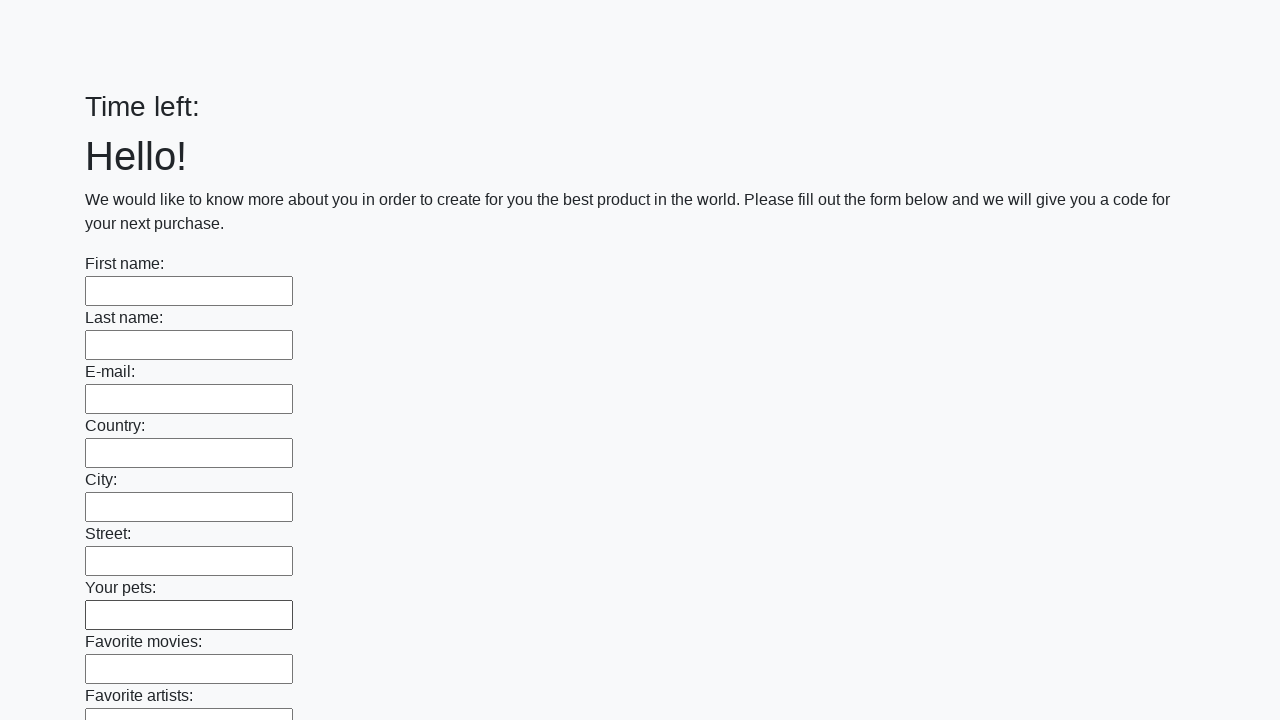

Waited for form submission to complete
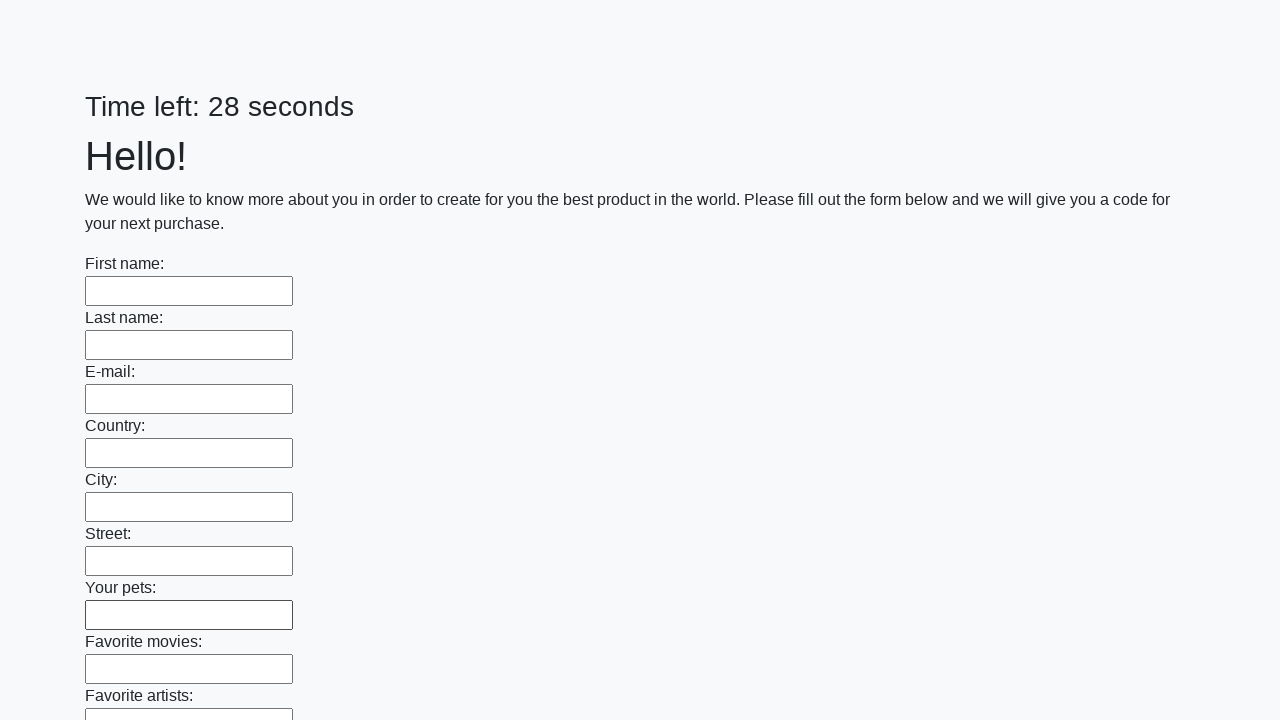

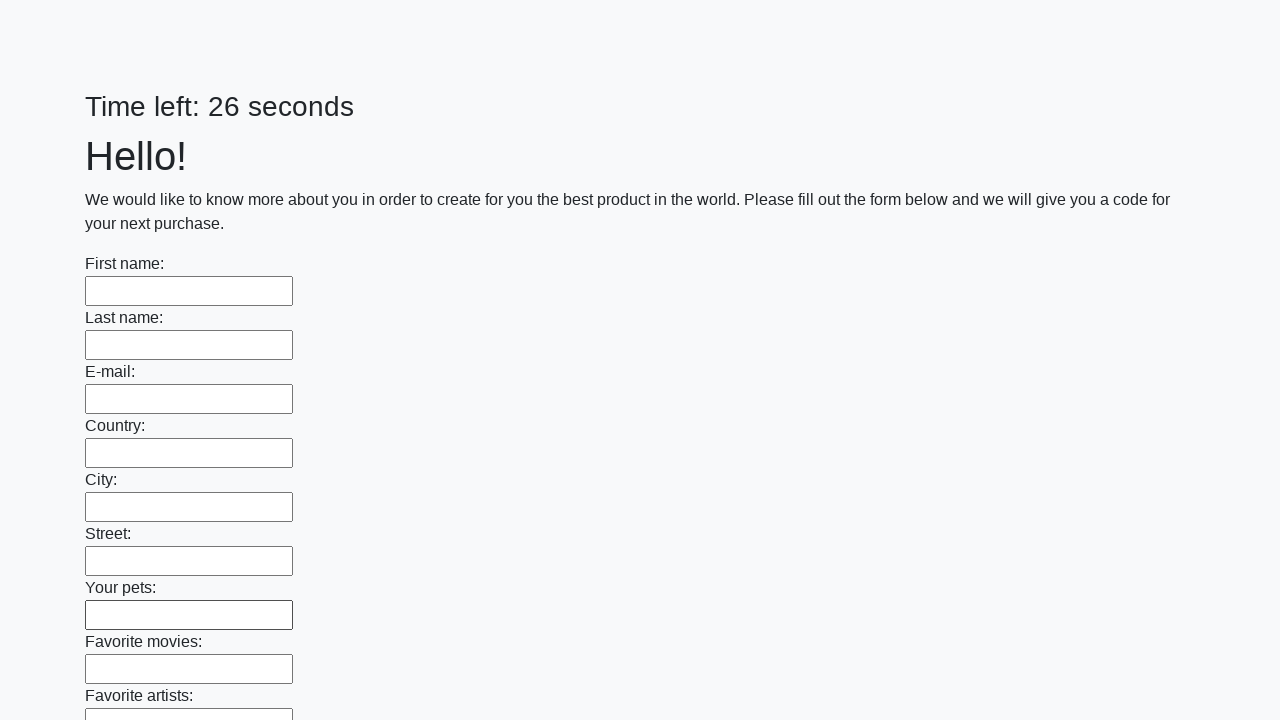